Tests slider functionality by navigating to a page, clicking the Home link, then interacting with a price slider using keyboard actions.

Starting URL: http://andestech.org/learning/rfb18/

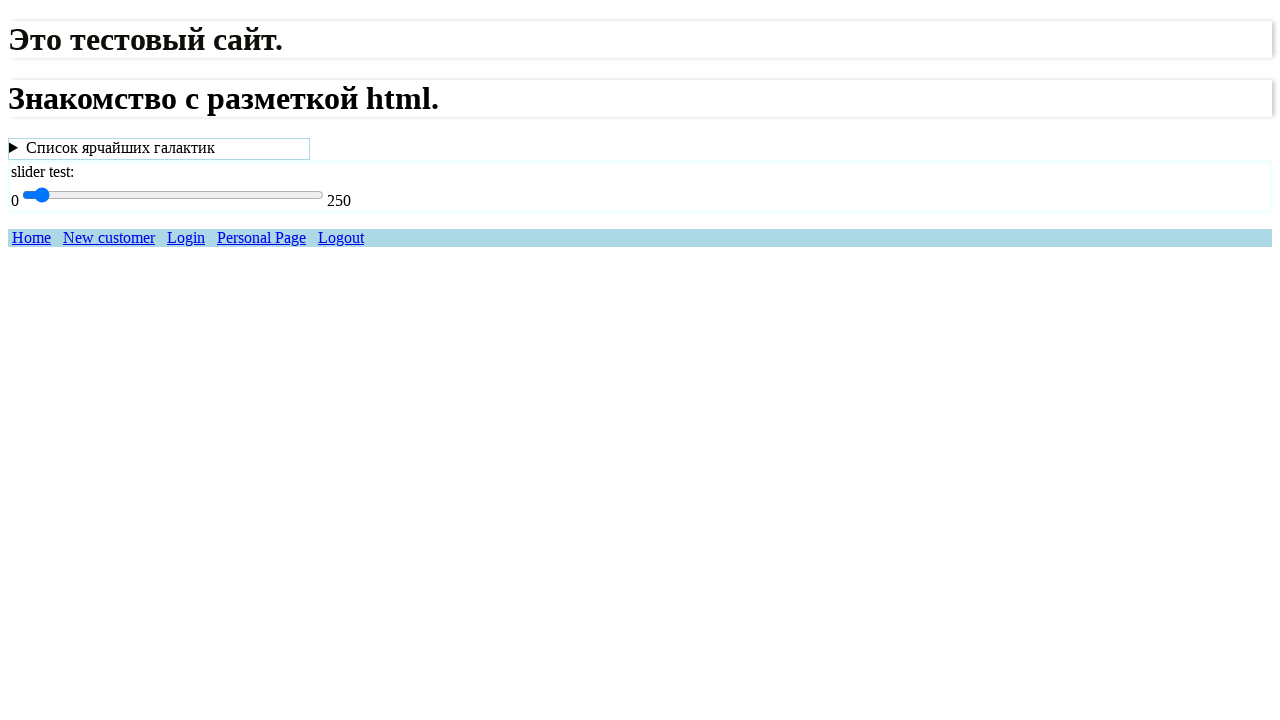

Clicked Home link at (32, 238) on text=Home
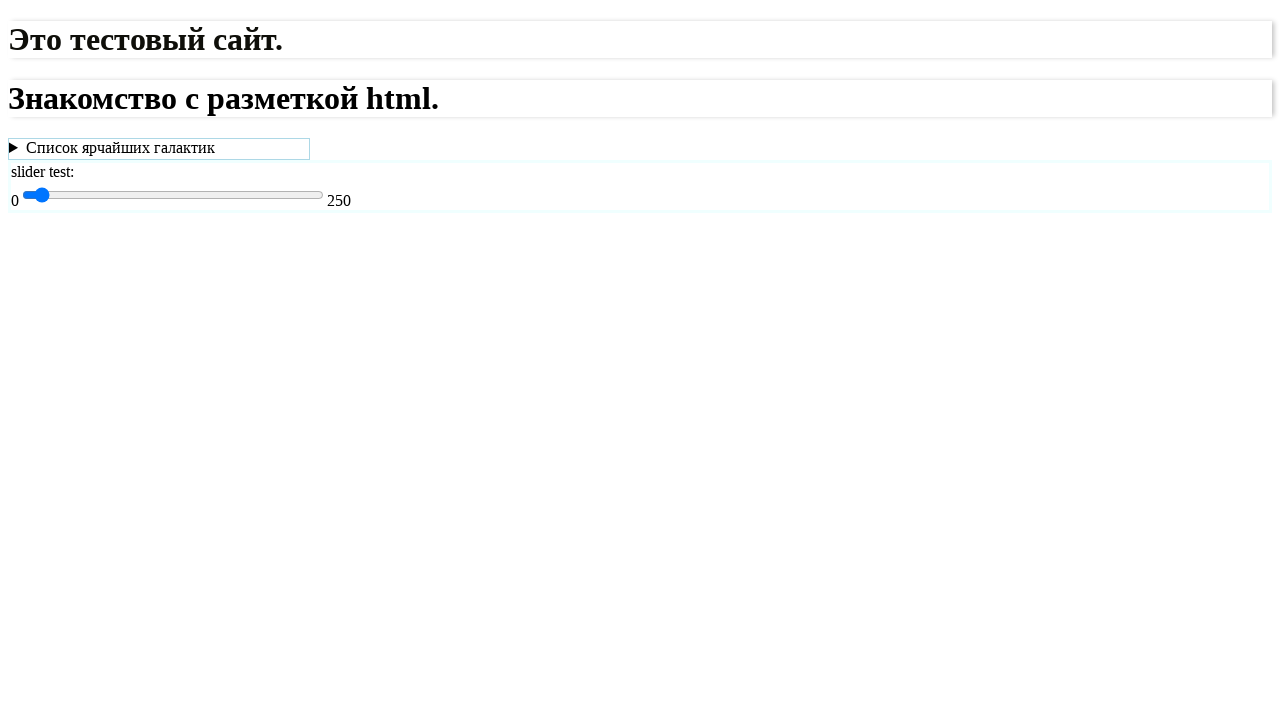

Price slider element loaded
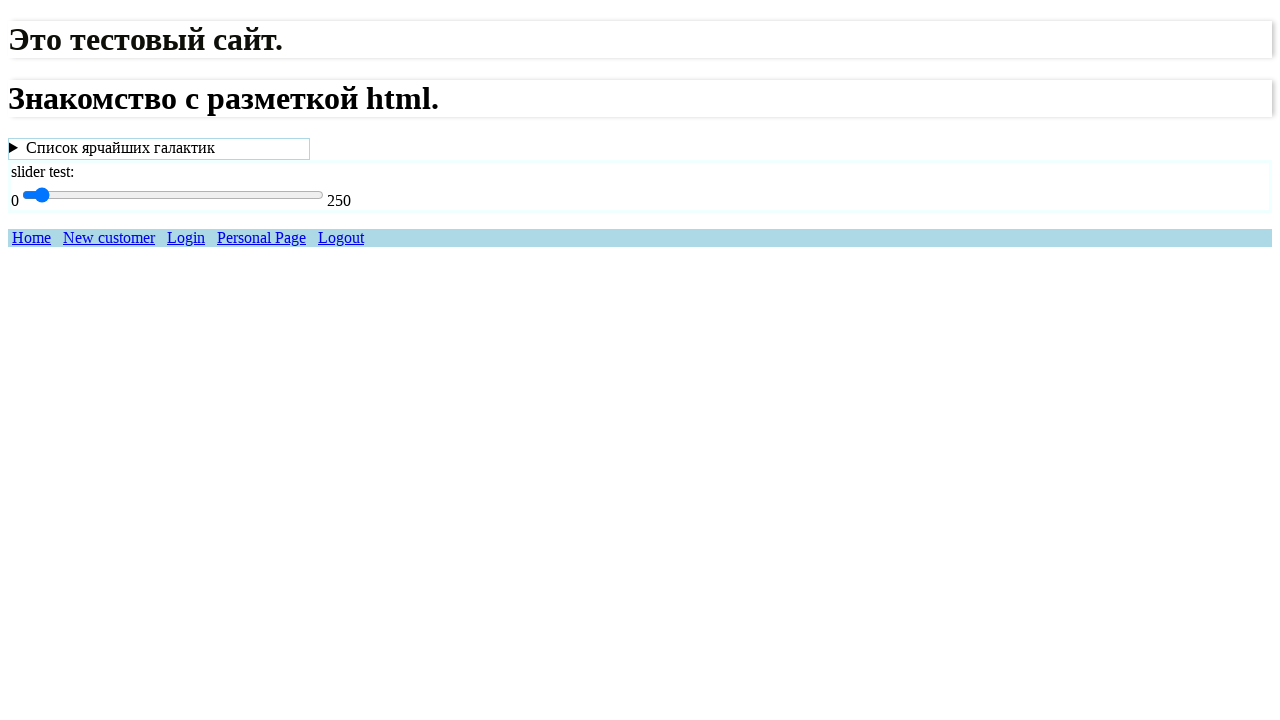

Clicked on price slider to focus it at (173, 195) on #price
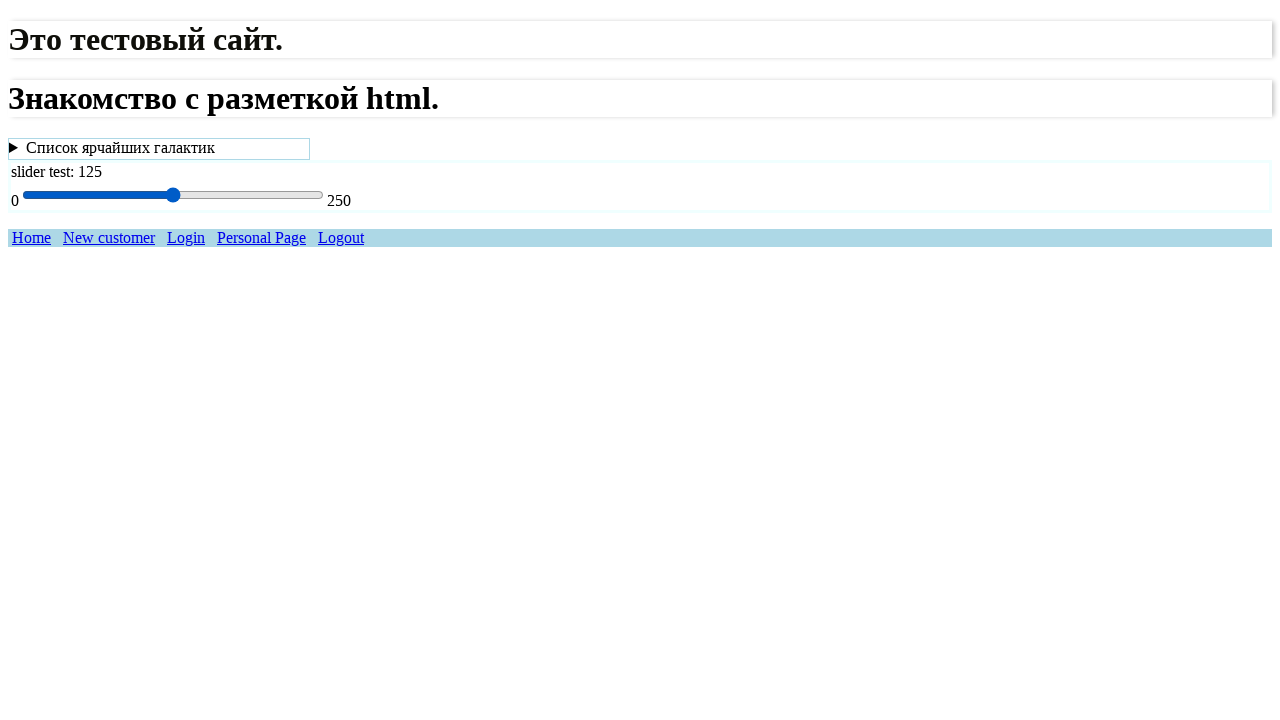

Pressed ArrowRight on slider (iteration 1/50)
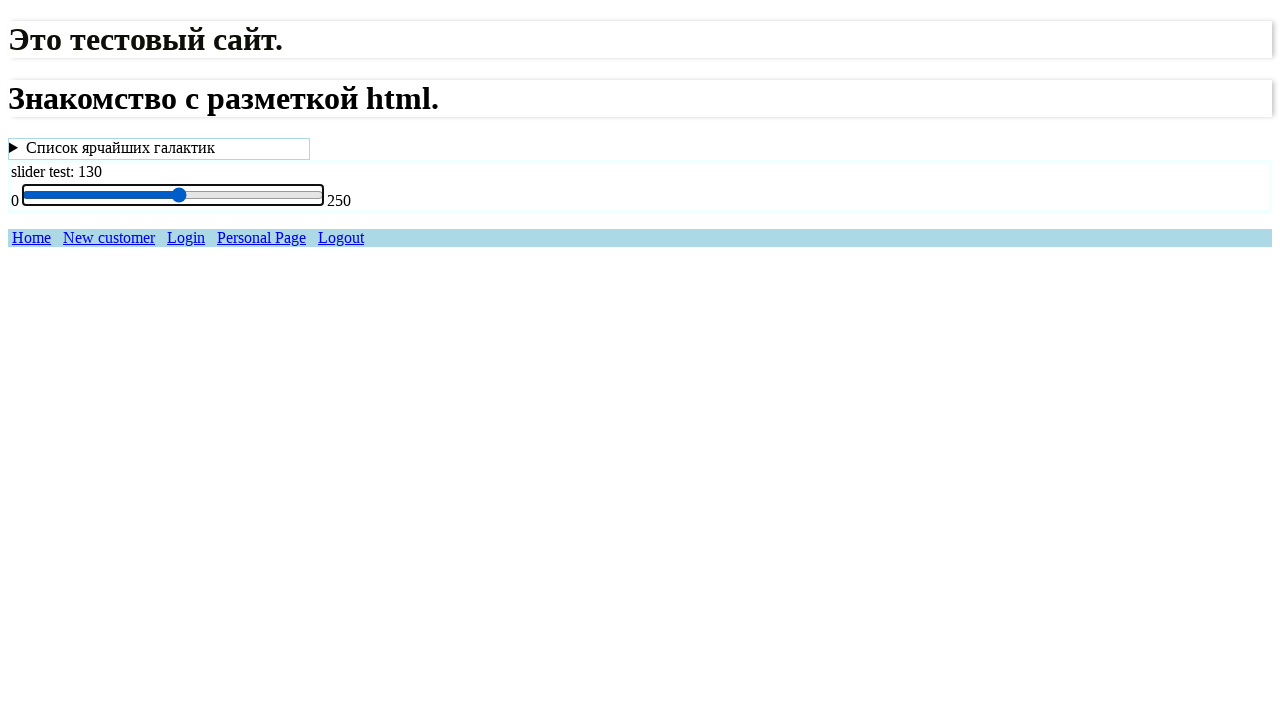

Waited 200ms after slider movement (iteration 1/50)
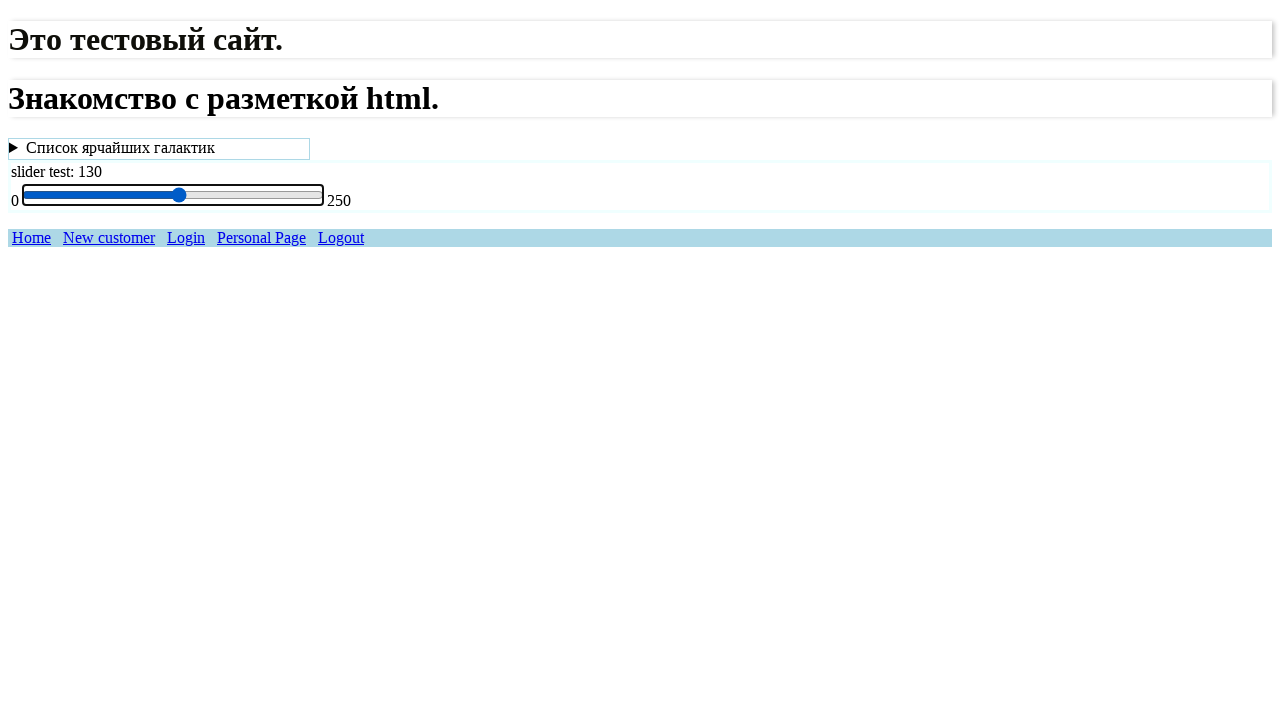

Pressed ArrowRight on slider (iteration 2/50)
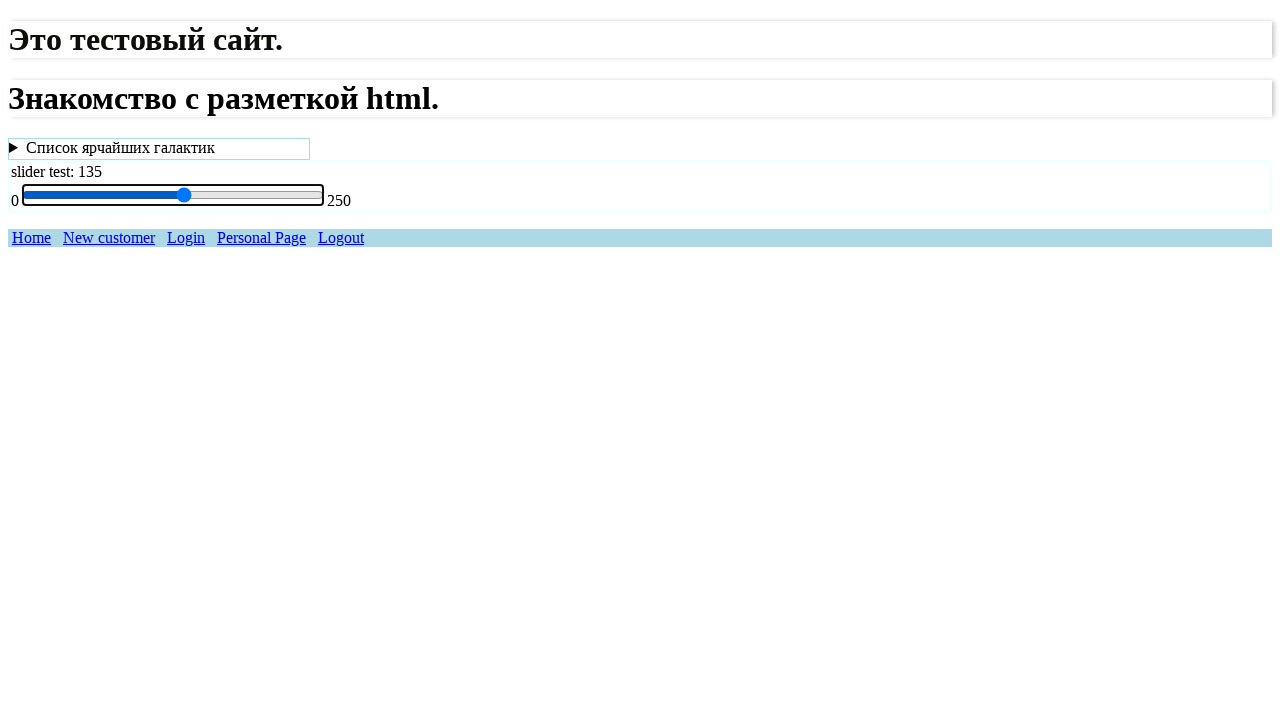

Waited 200ms after slider movement (iteration 2/50)
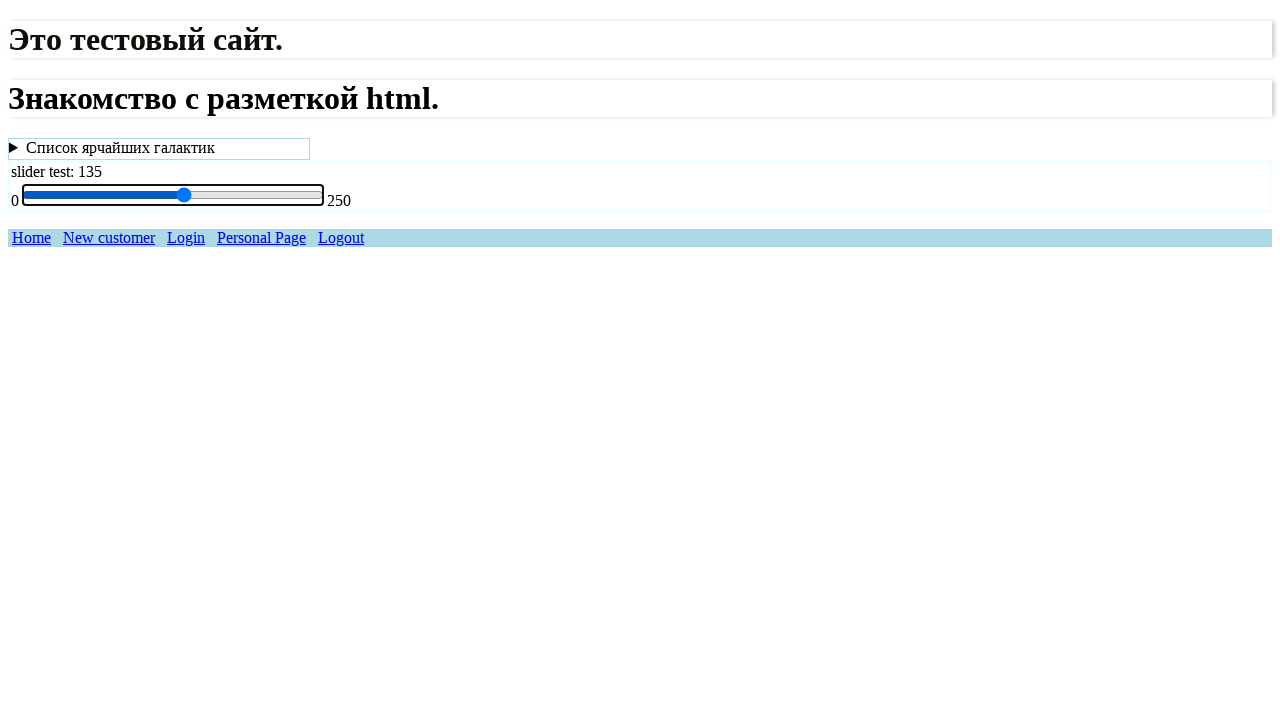

Pressed ArrowRight on slider (iteration 3/50)
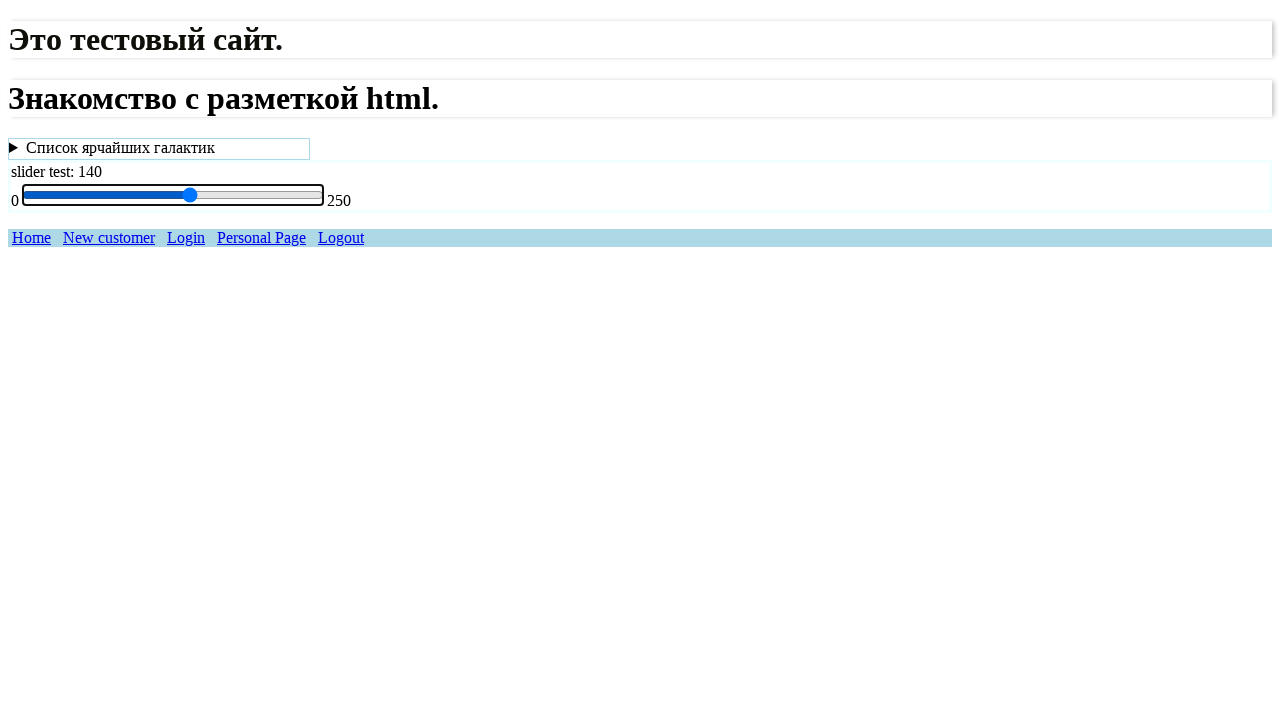

Waited 200ms after slider movement (iteration 3/50)
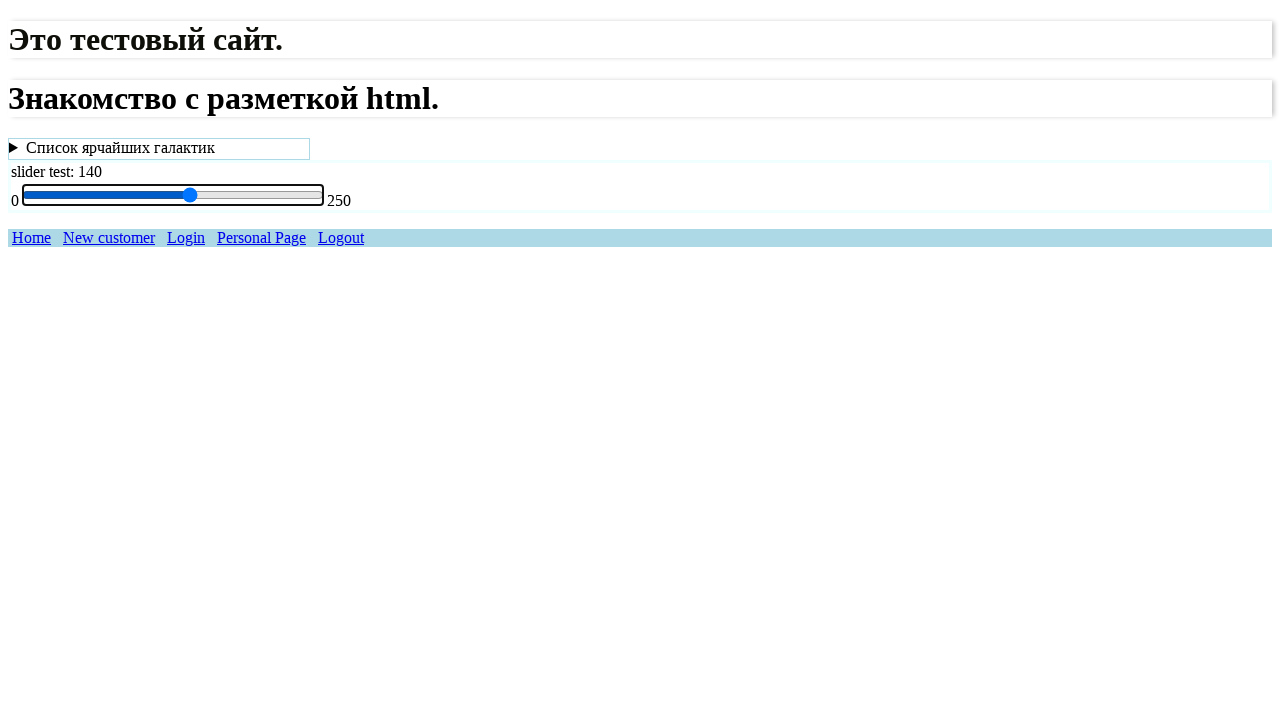

Pressed ArrowRight on slider (iteration 4/50)
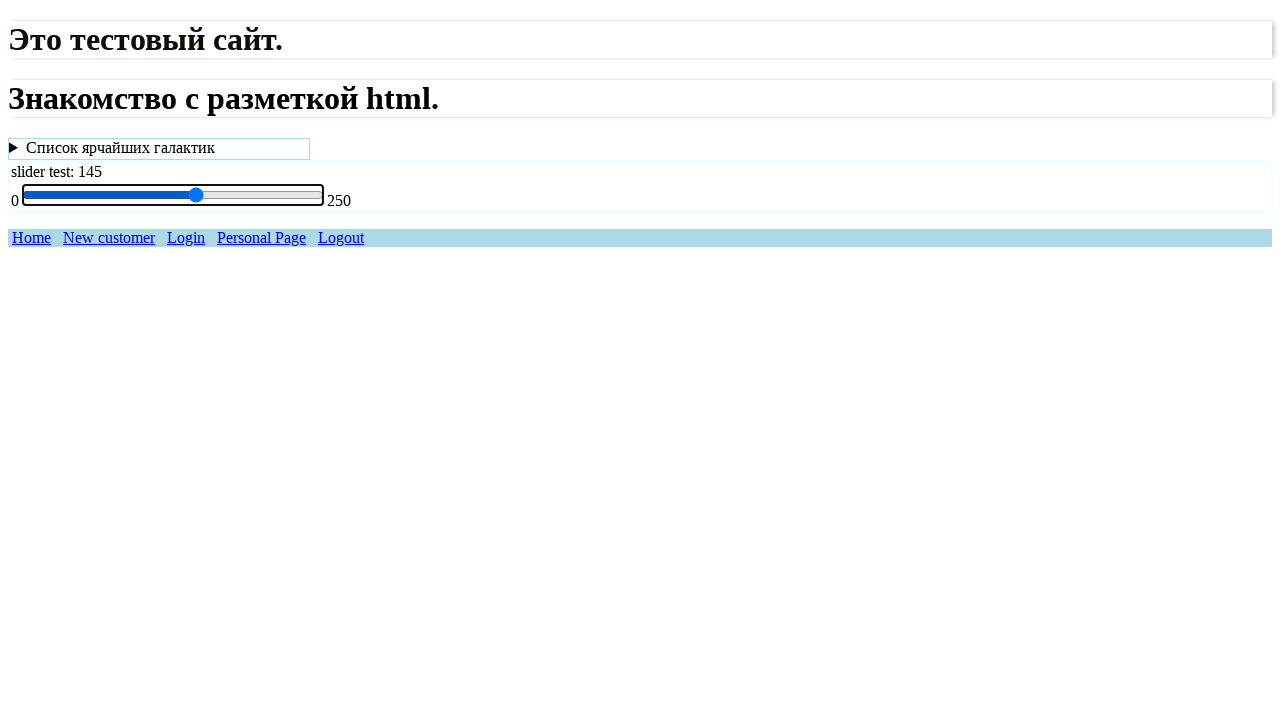

Waited 200ms after slider movement (iteration 4/50)
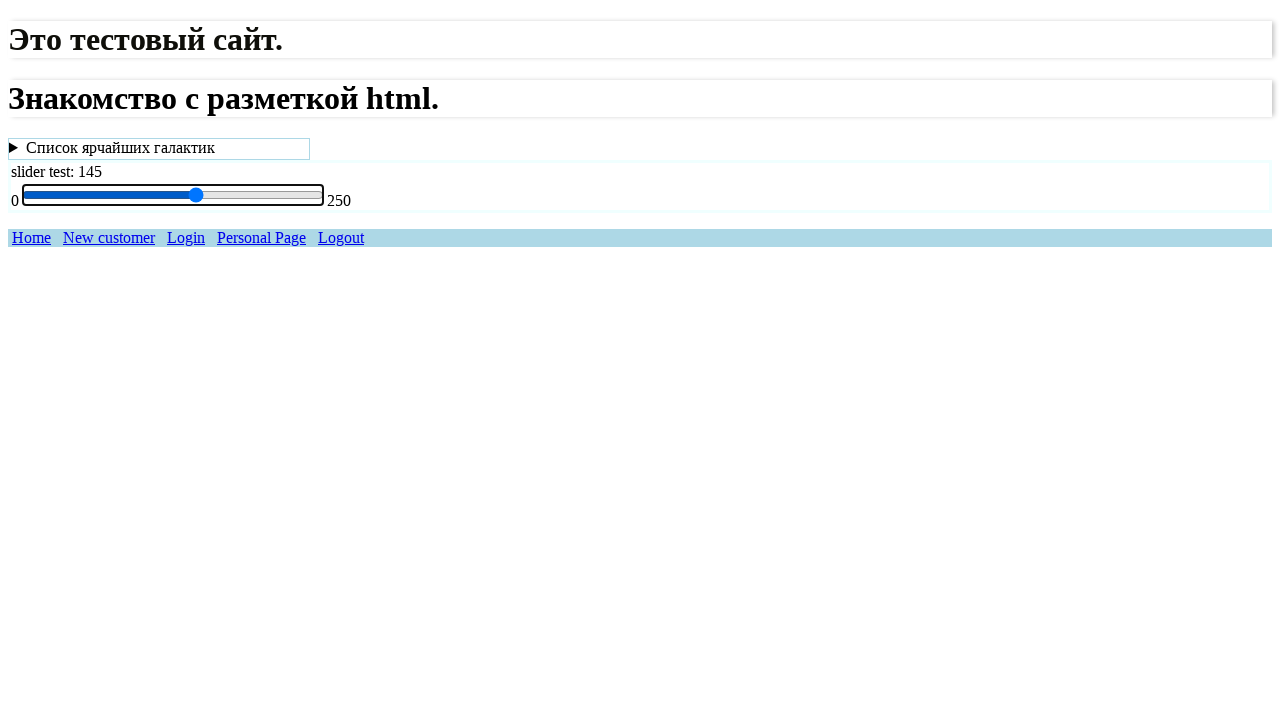

Pressed ArrowRight on slider (iteration 5/50)
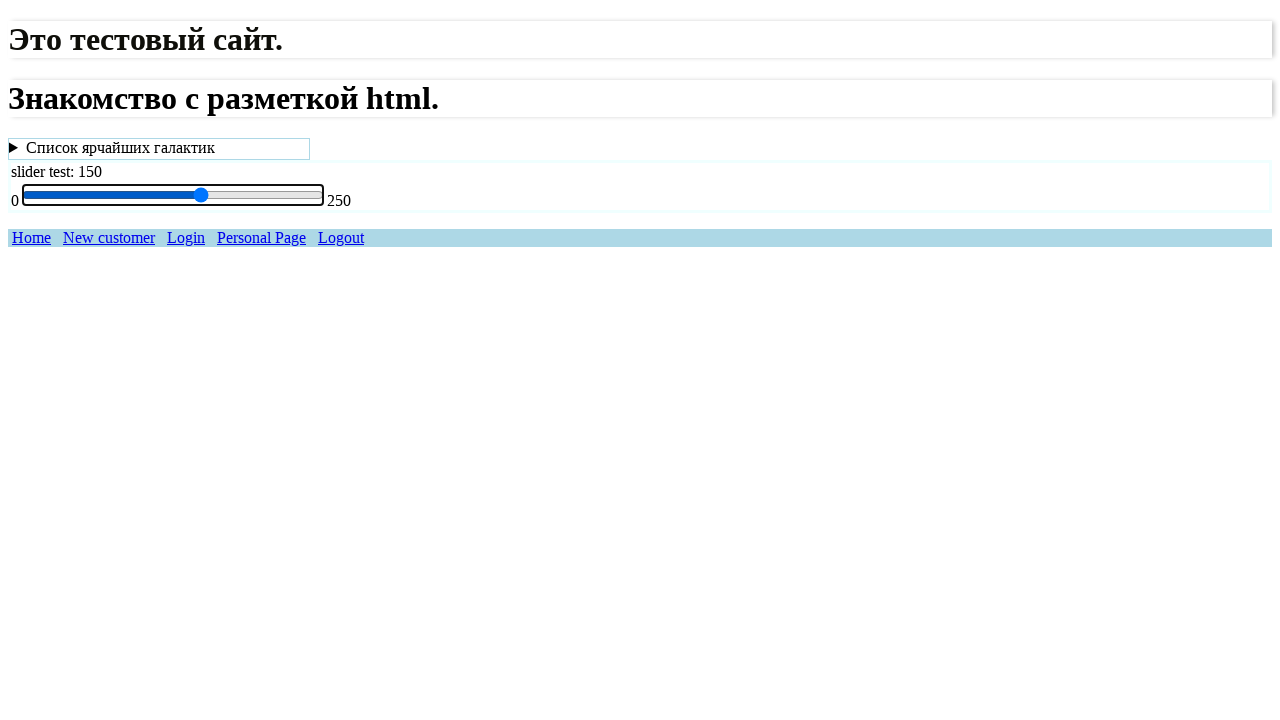

Waited 200ms after slider movement (iteration 5/50)
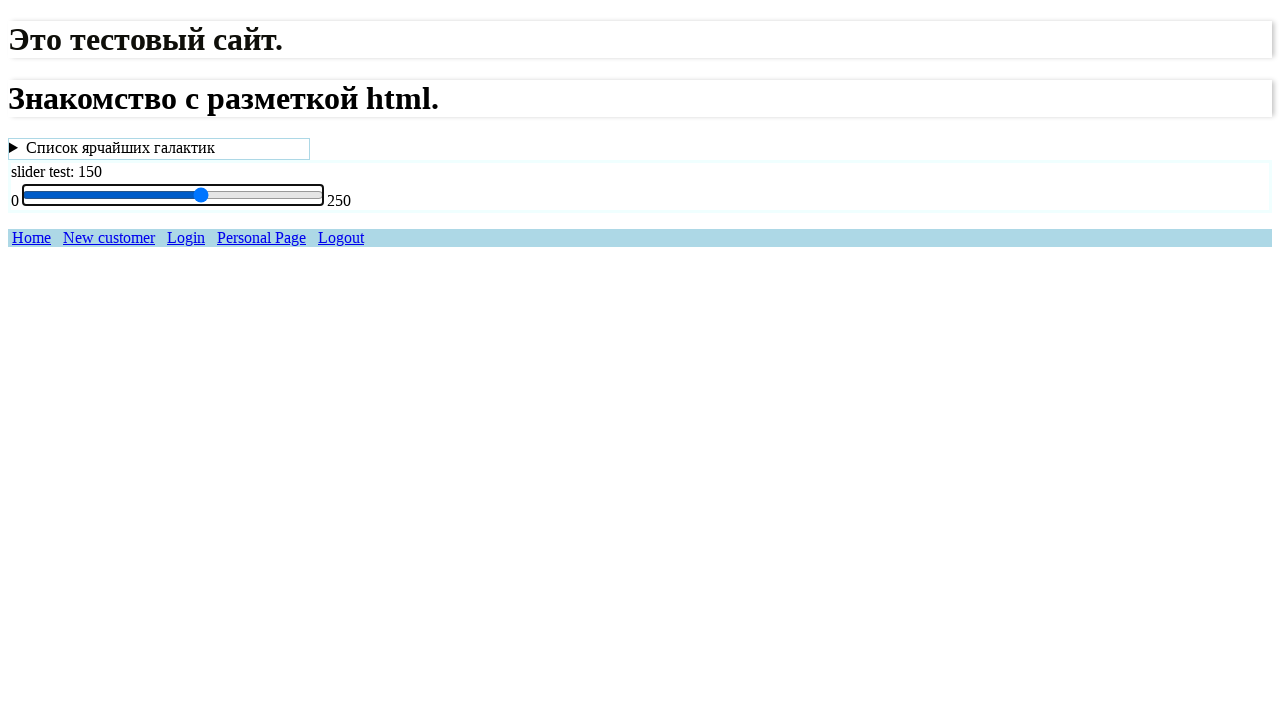

Pressed ArrowRight on slider (iteration 6/50)
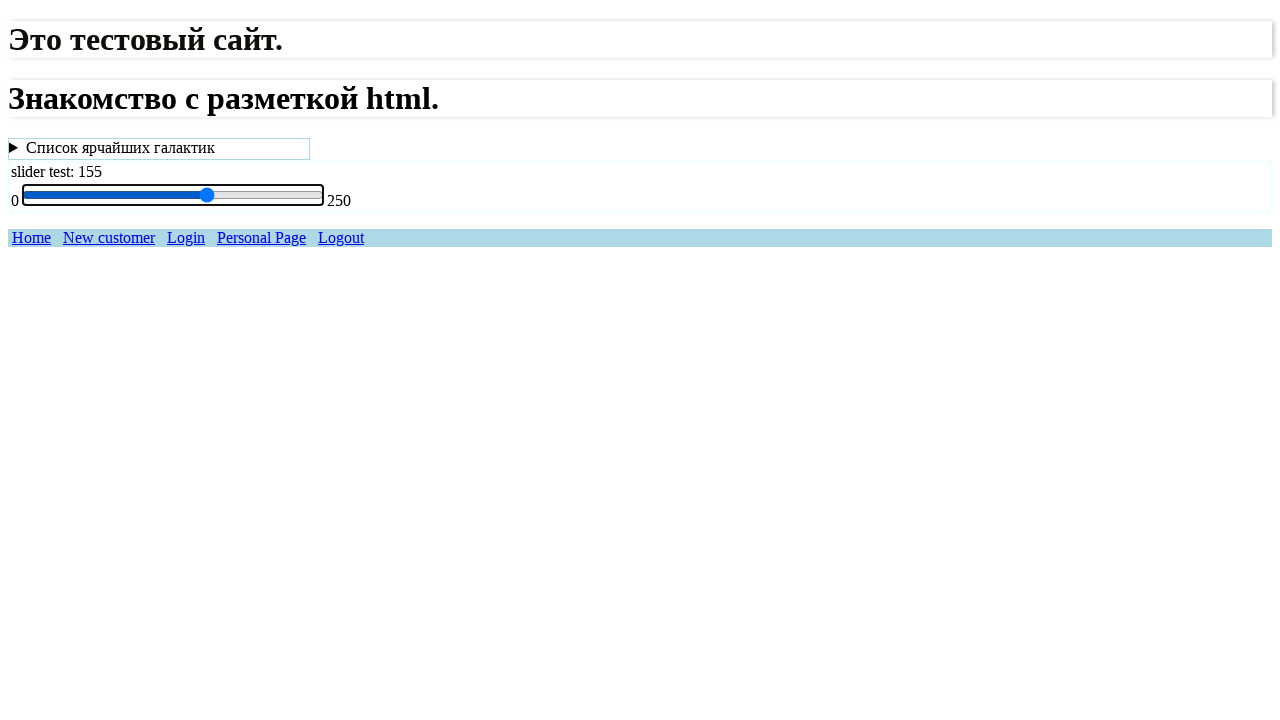

Waited 200ms after slider movement (iteration 6/50)
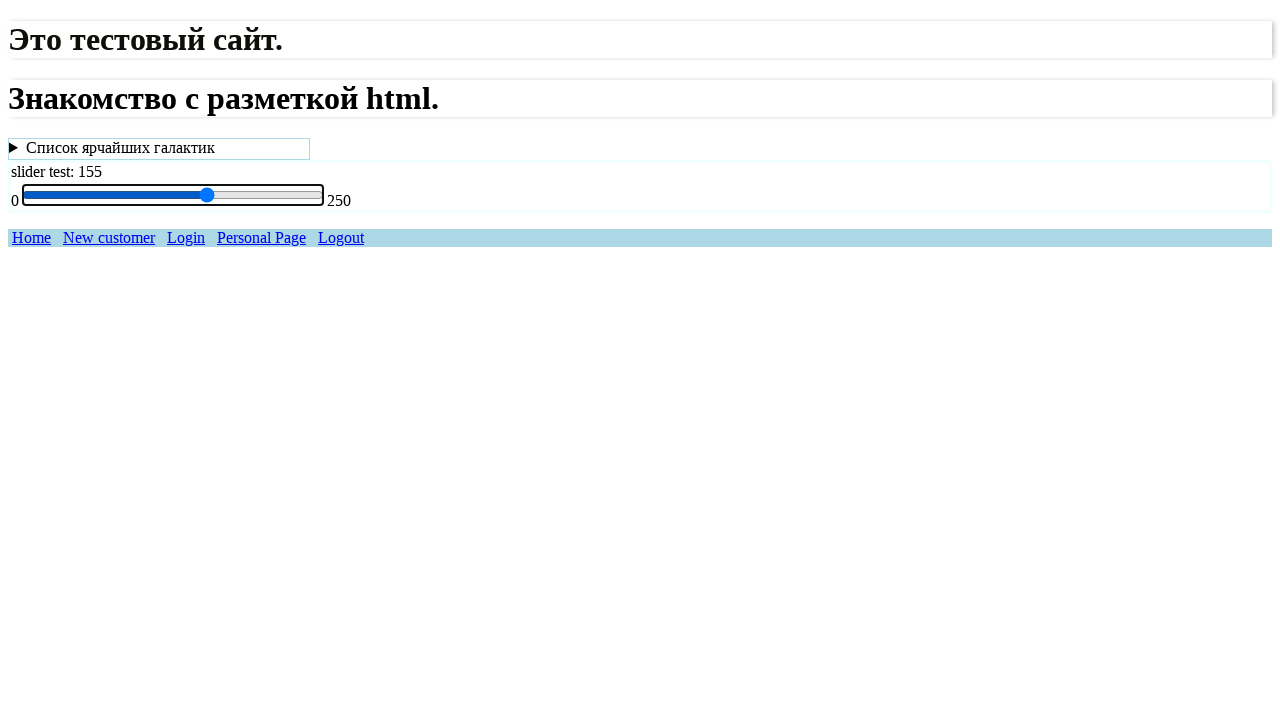

Pressed ArrowRight on slider (iteration 7/50)
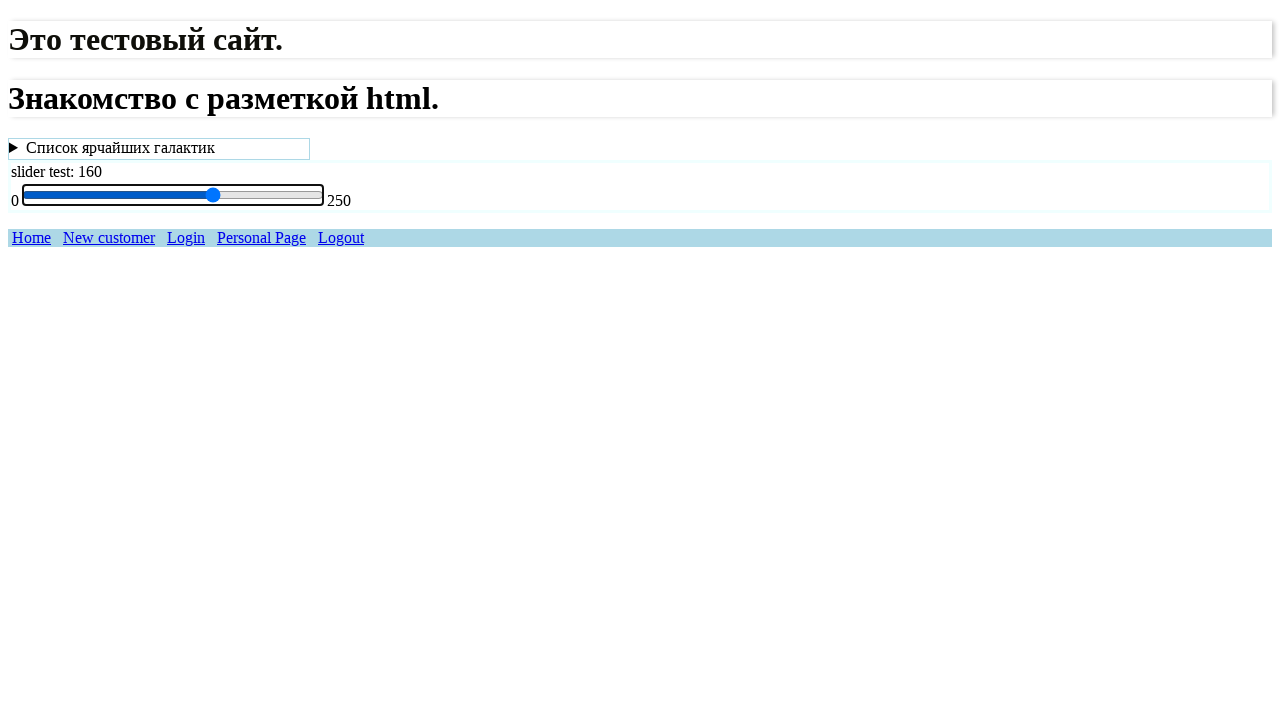

Waited 200ms after slider movement (iteration 7/50)
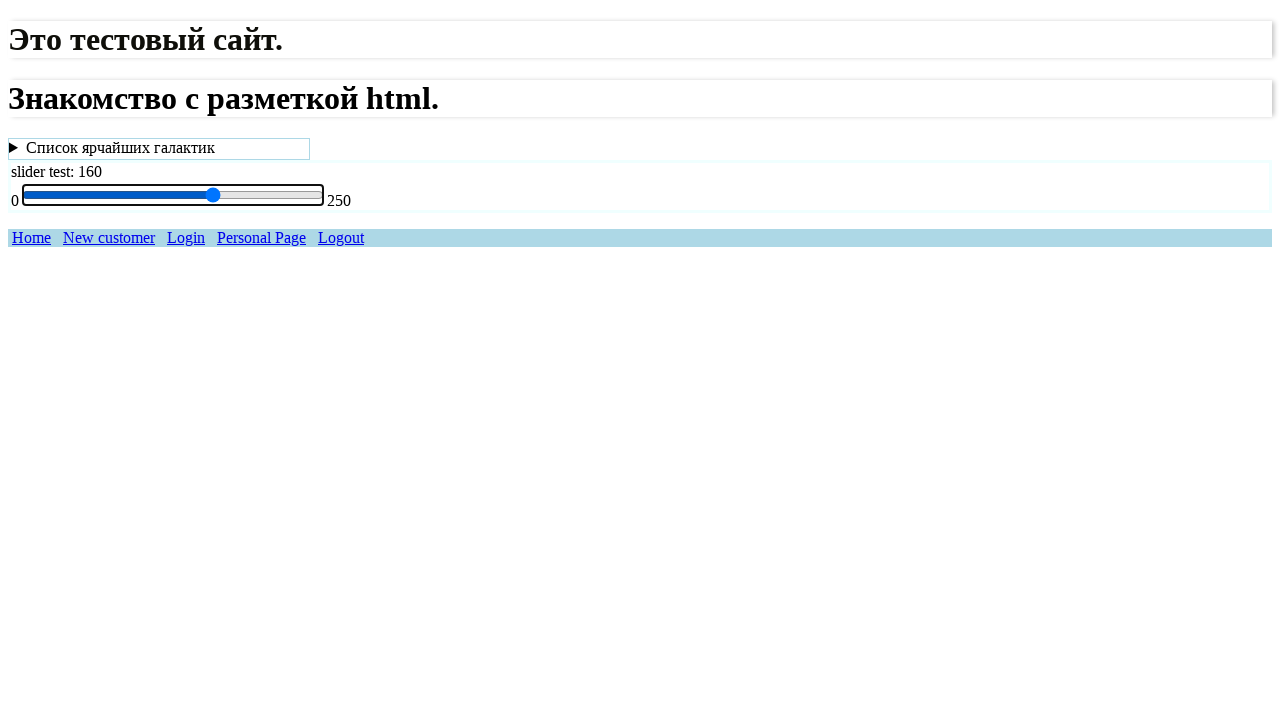

Pressed ArrowRight on slider (iteration 8/50)
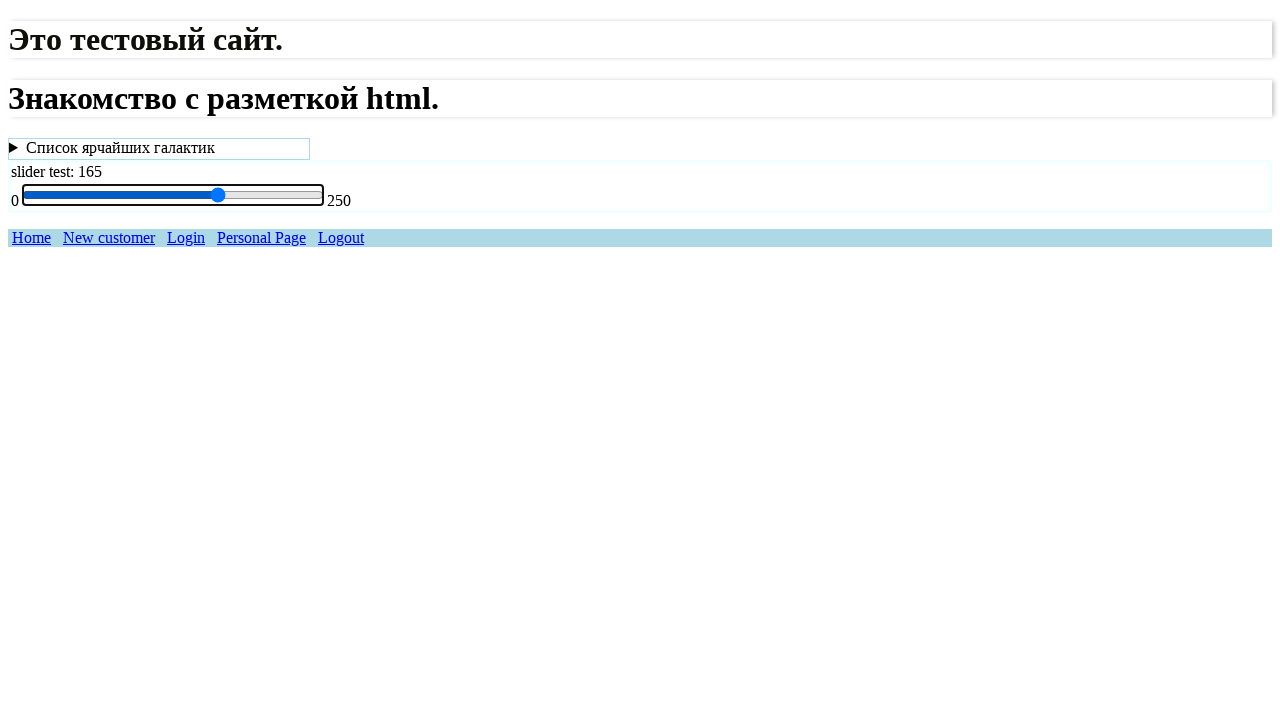

Waited 200ms after slider movement (iteration 8/50)
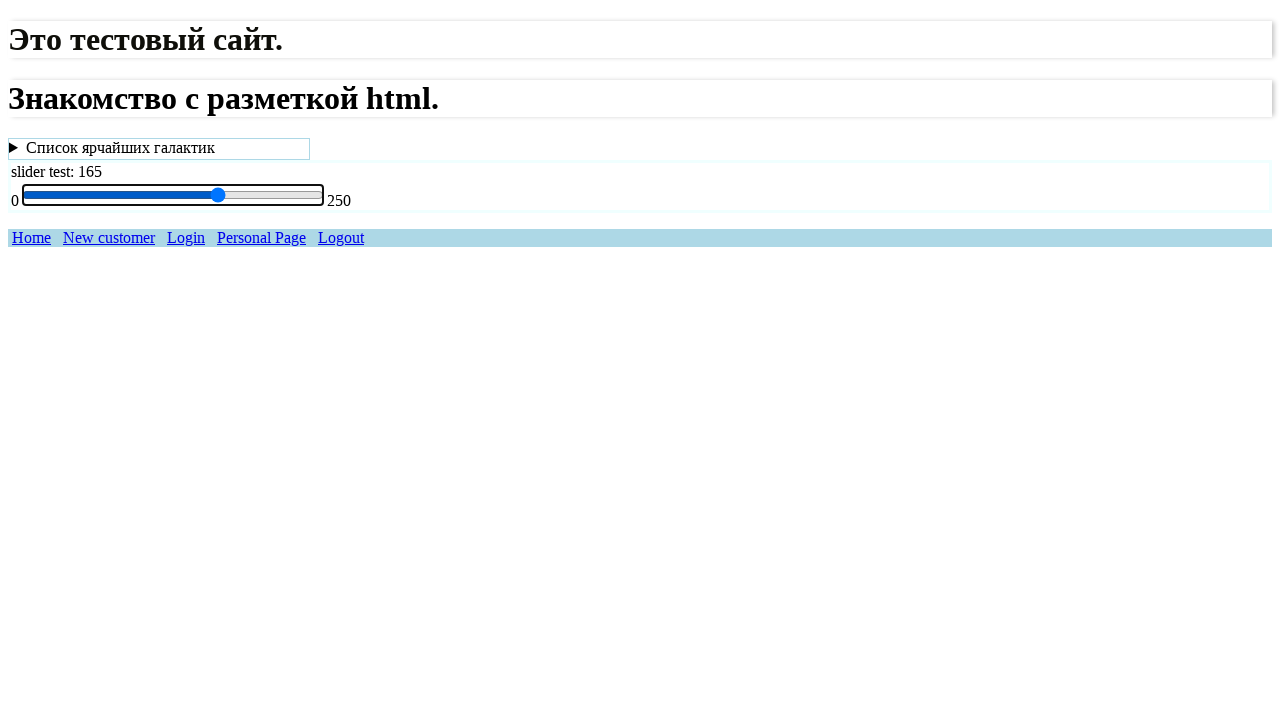

Pressed ArrowRight on slider (iteration 9/50)
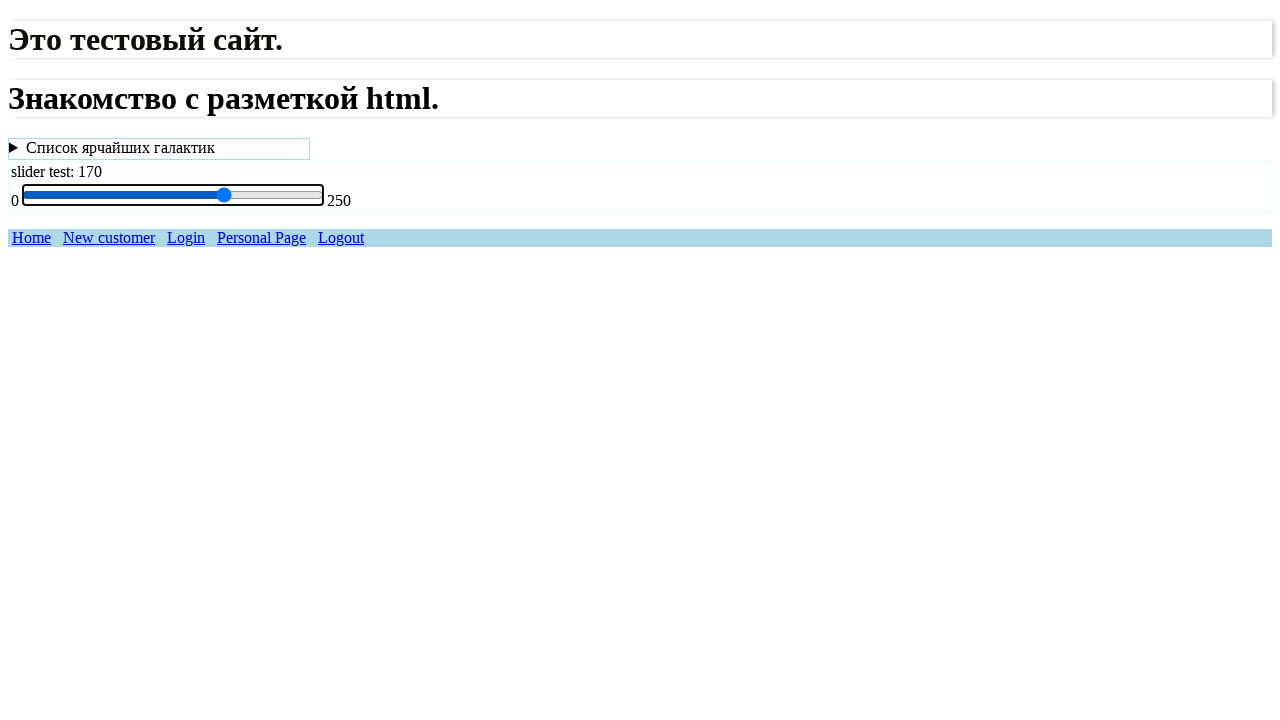

Waited 200ms after slider movement (iteration 9/50)
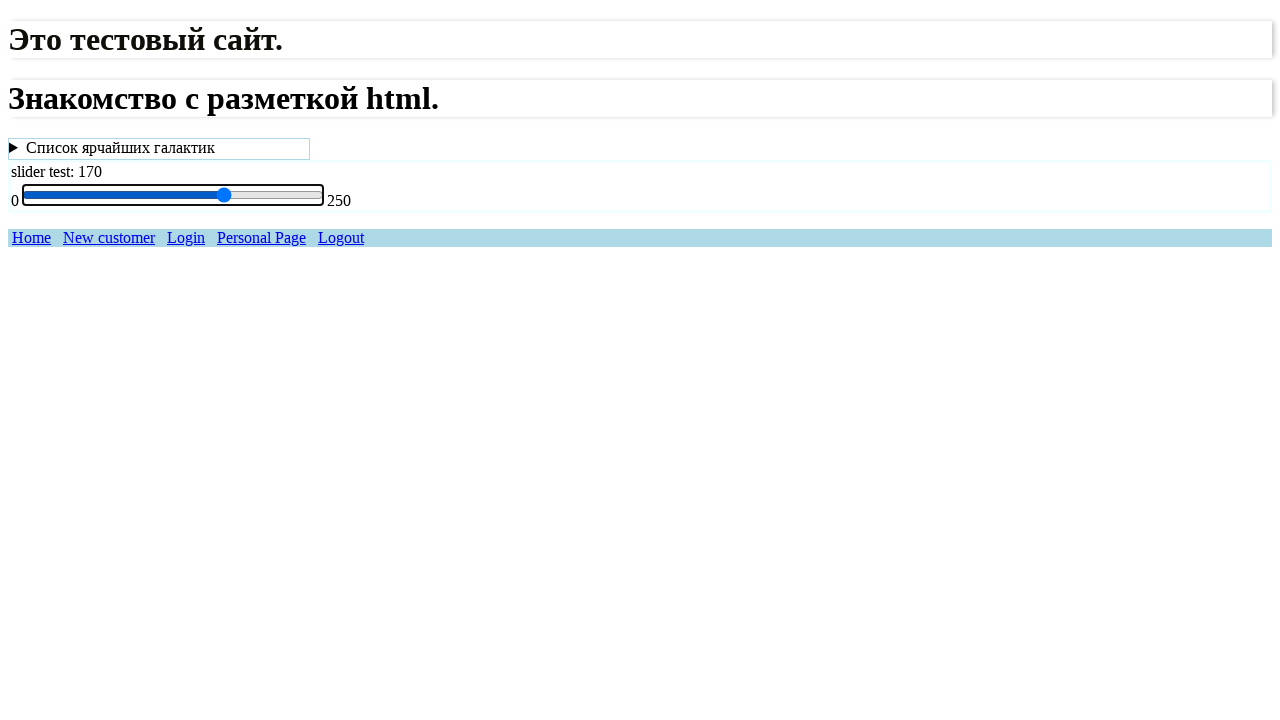

Pressed ArrowRight on slider (iteration 10/50)
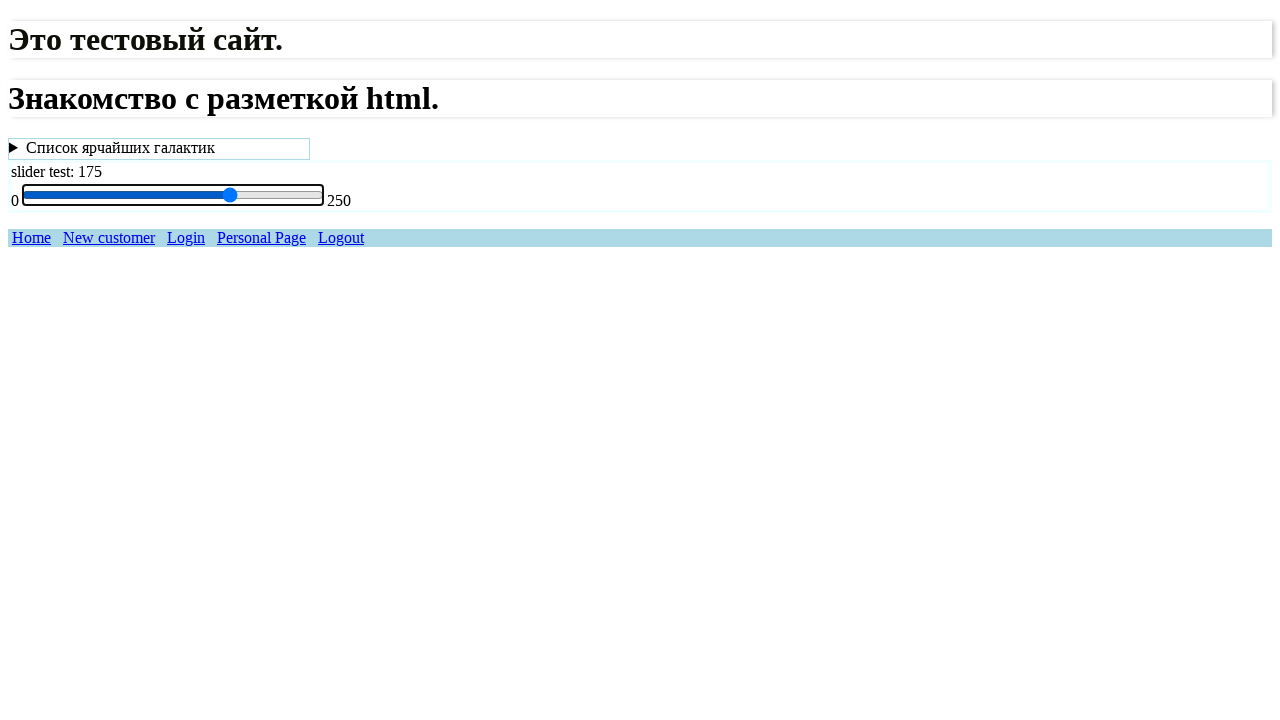

Waited 200ms after slider movement (iteration 10/50)
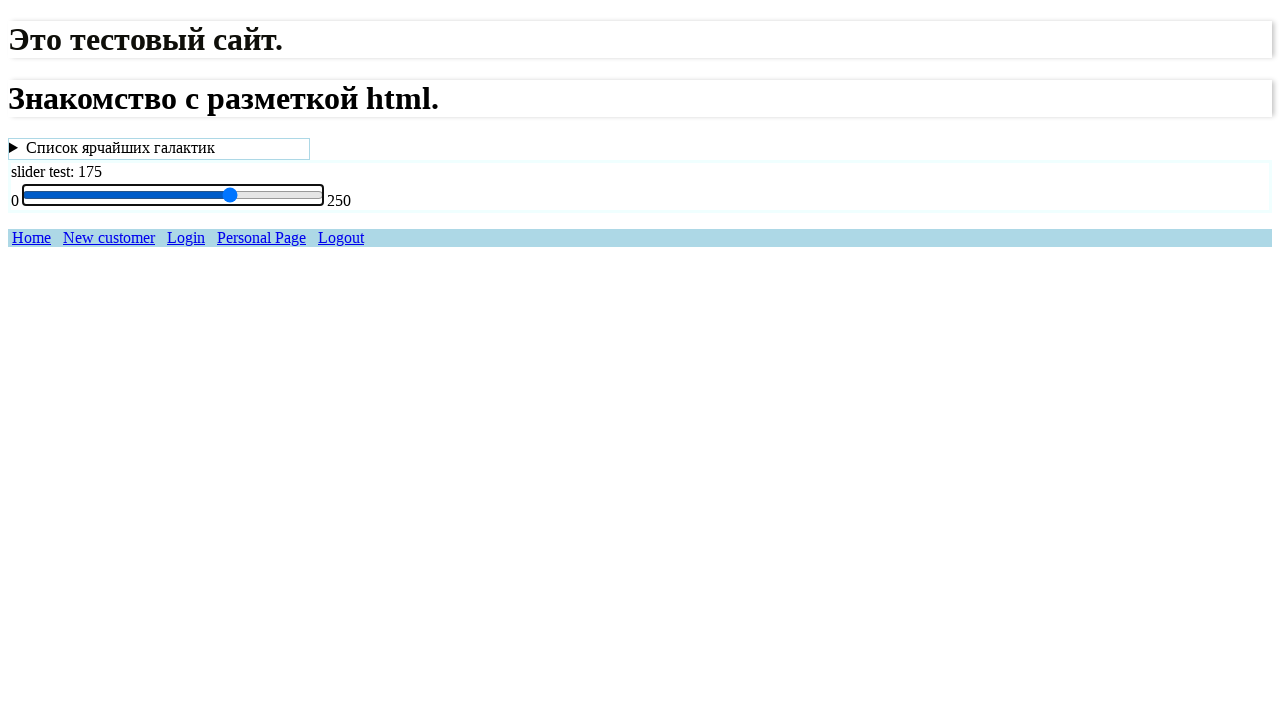

Pressed ArrowRight on slider (iteration 11/50)
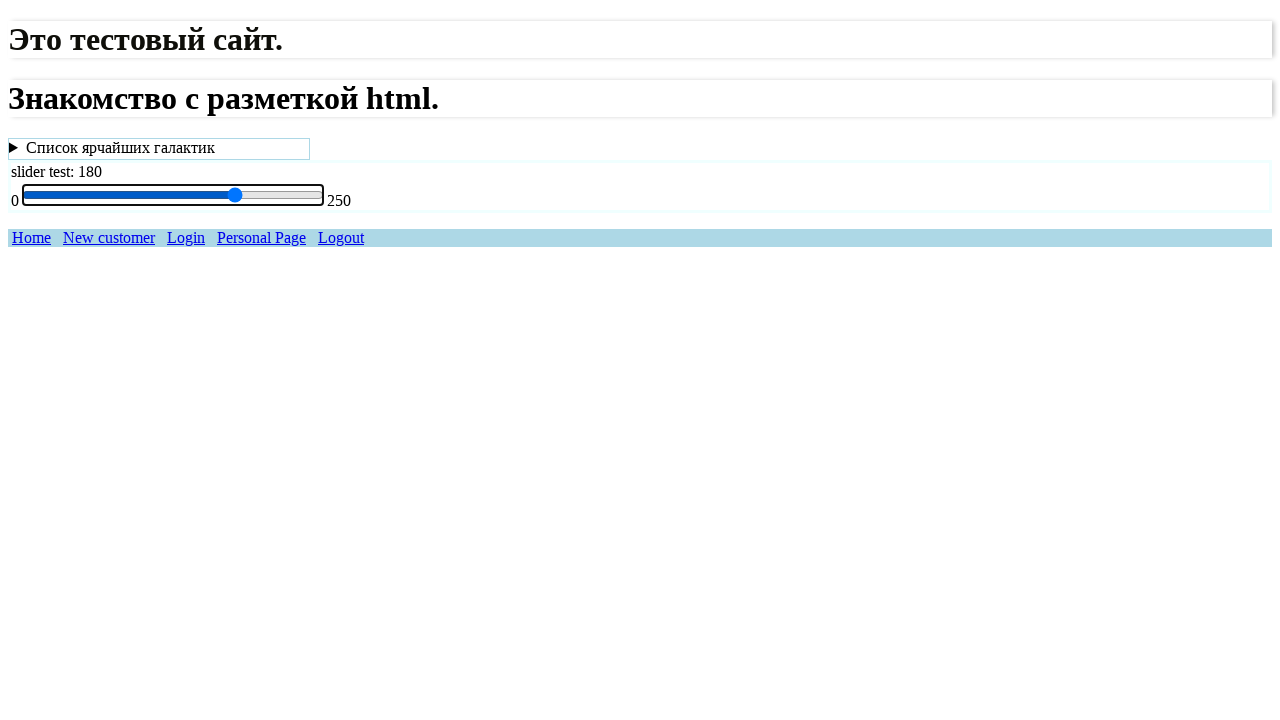

Waited 200ms after slider movement (iteration 11/50)
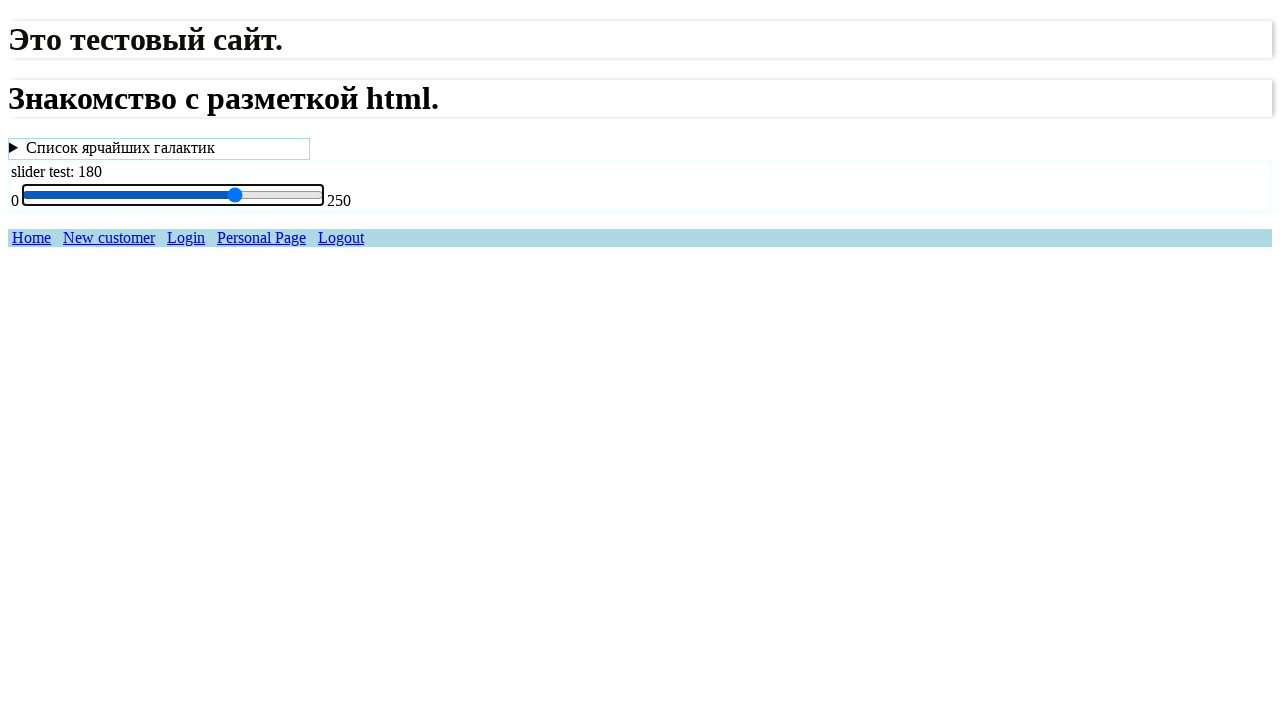

Pressed ArrowRight on slider (iteration 12/50)
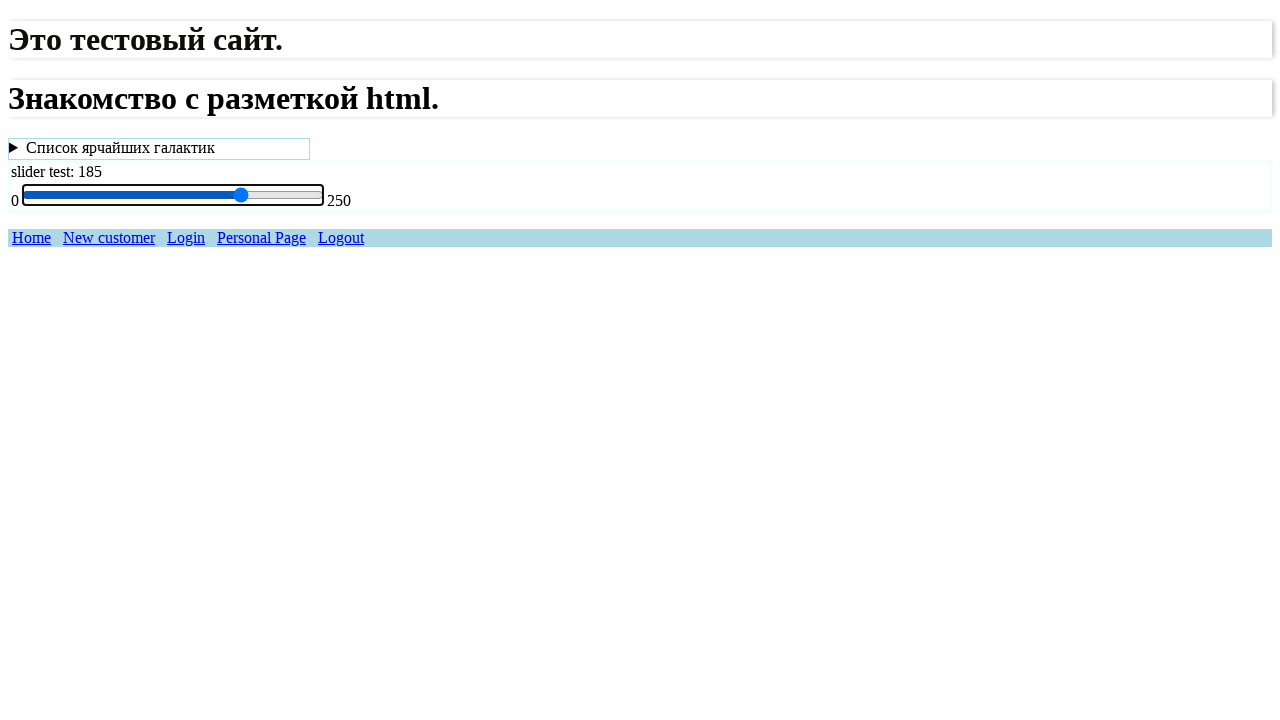

Waited 200ms after slider movement (iteration 12/50)
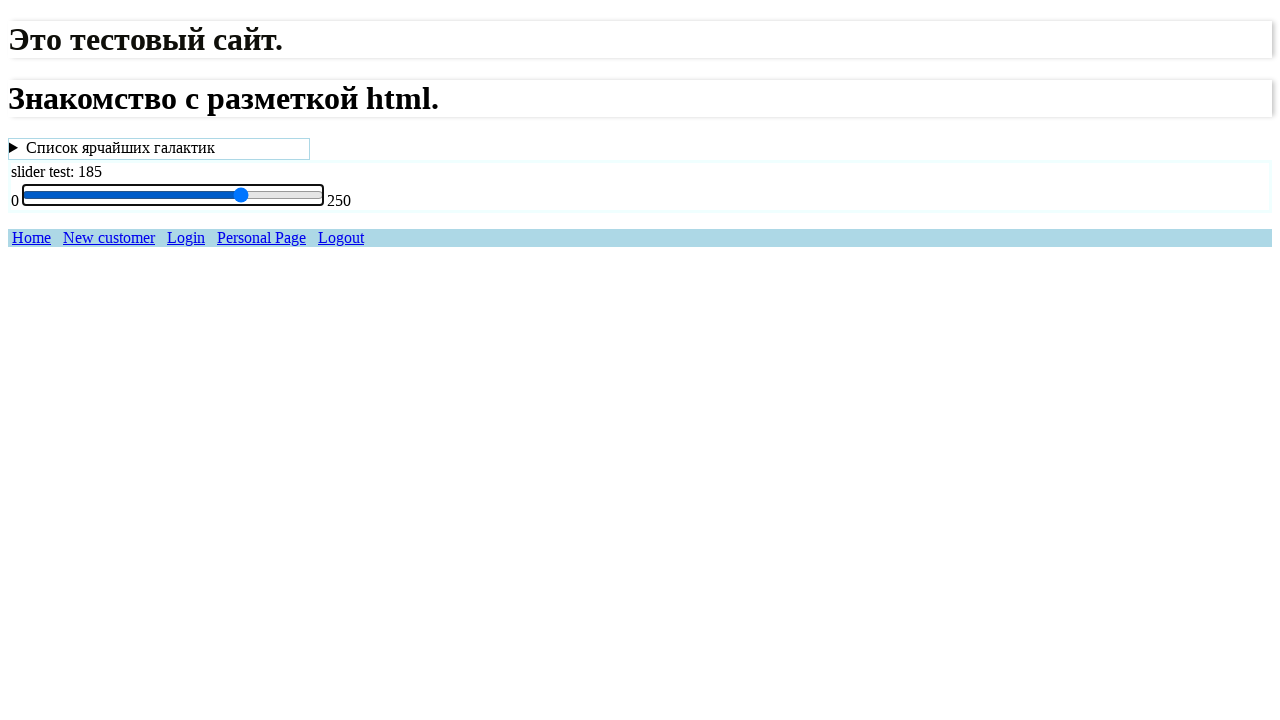

Pressed ArrowRight on slider (iteration 13/50)
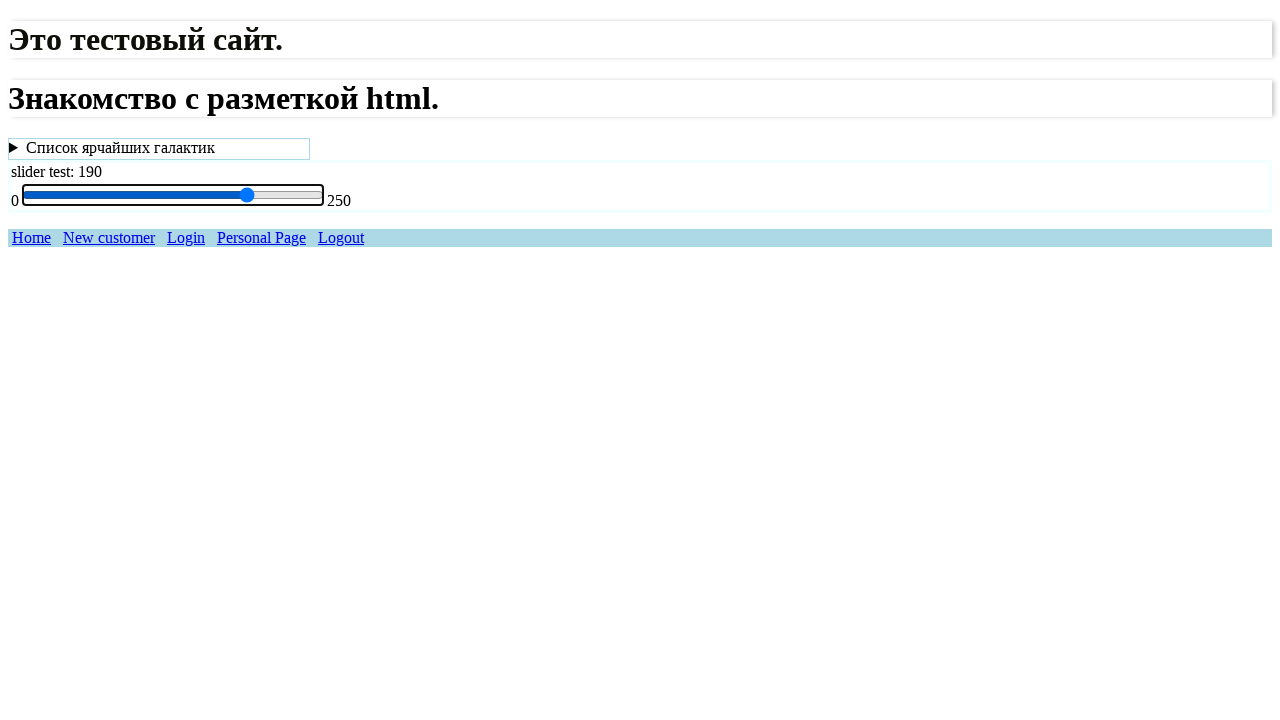

Waited 200ms after slider movement (iteration 13/50)
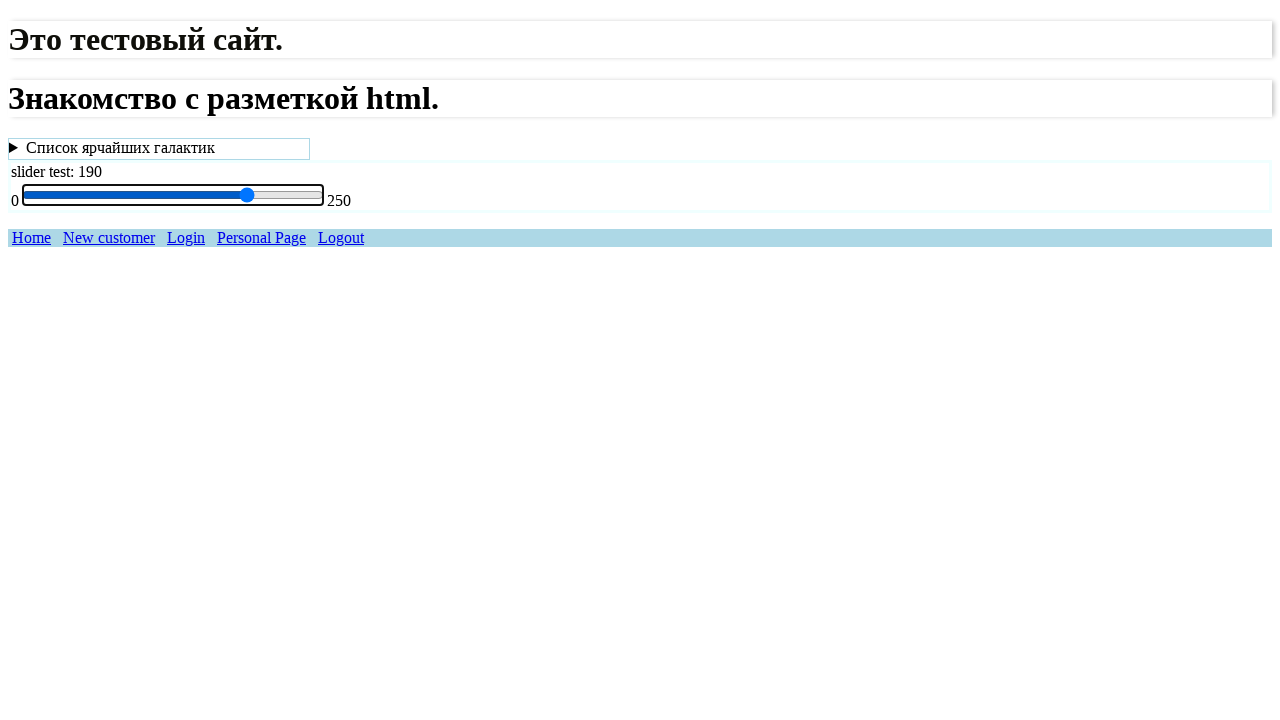

Pressed ArrowRight on slider (iteration 14/50)
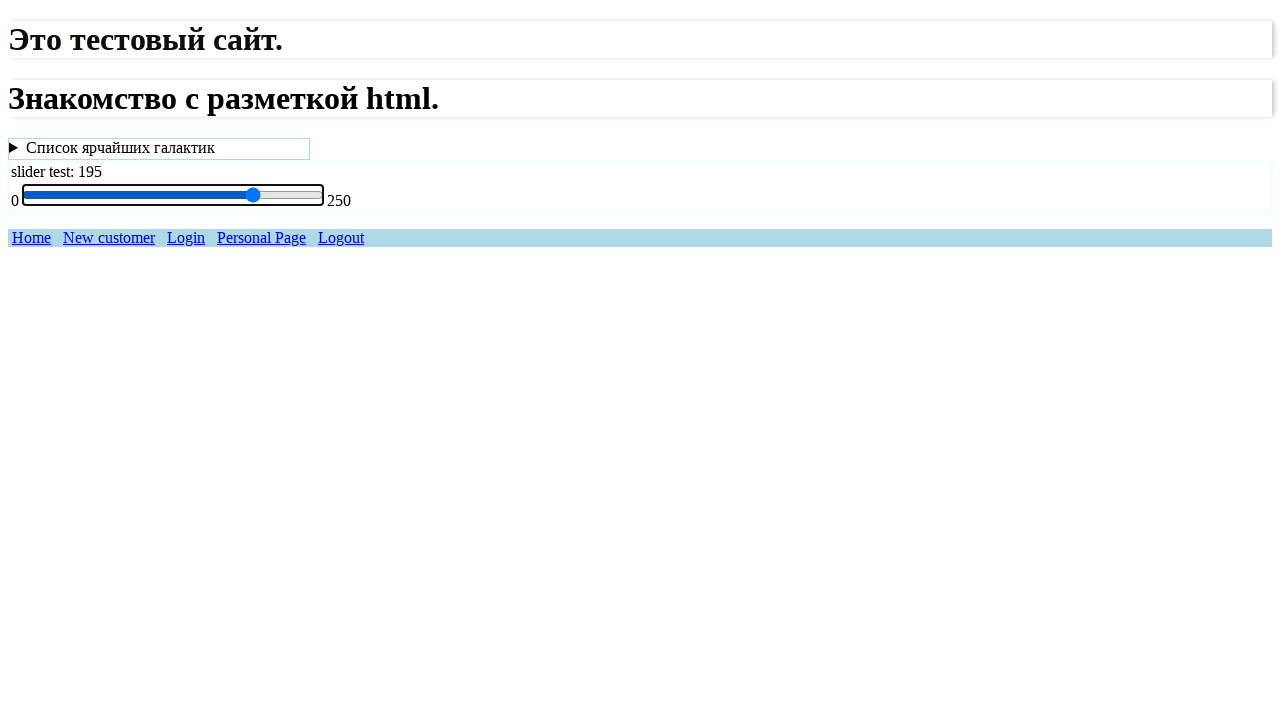

Waited 200ms after slider movement (iteration 14/50)
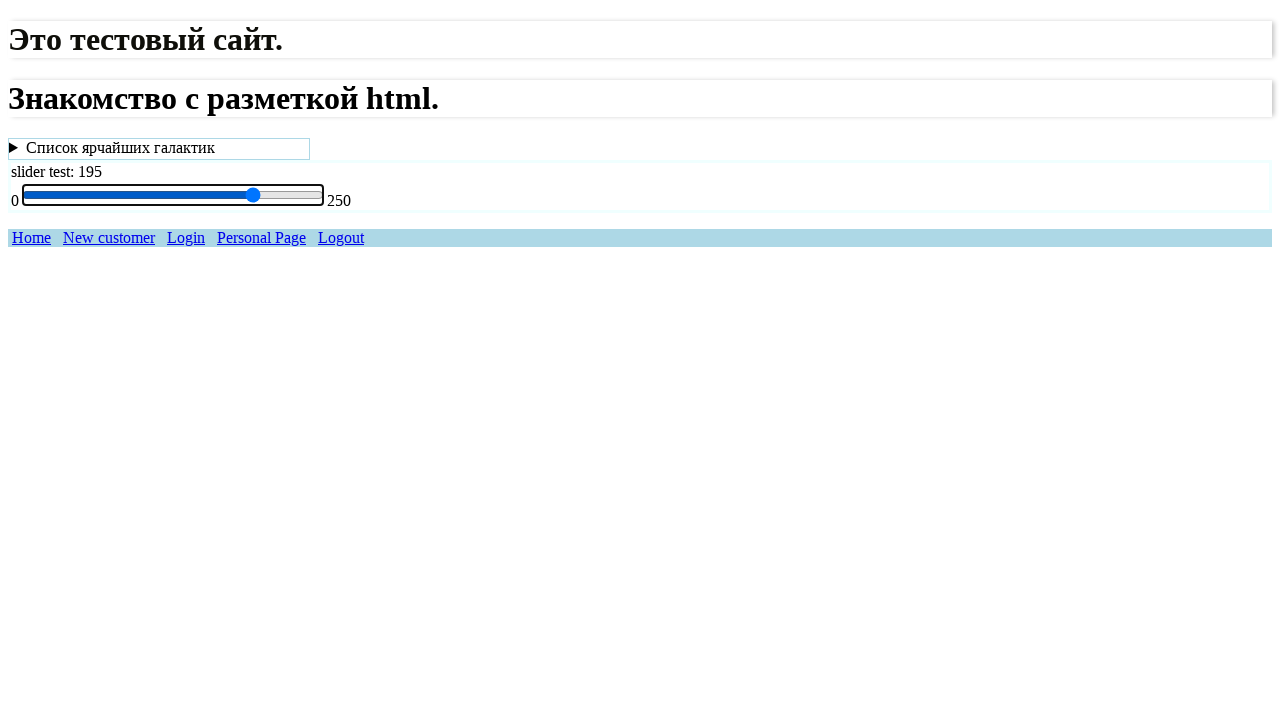

Pressed ArrowRight on slider (iteration 15/50)
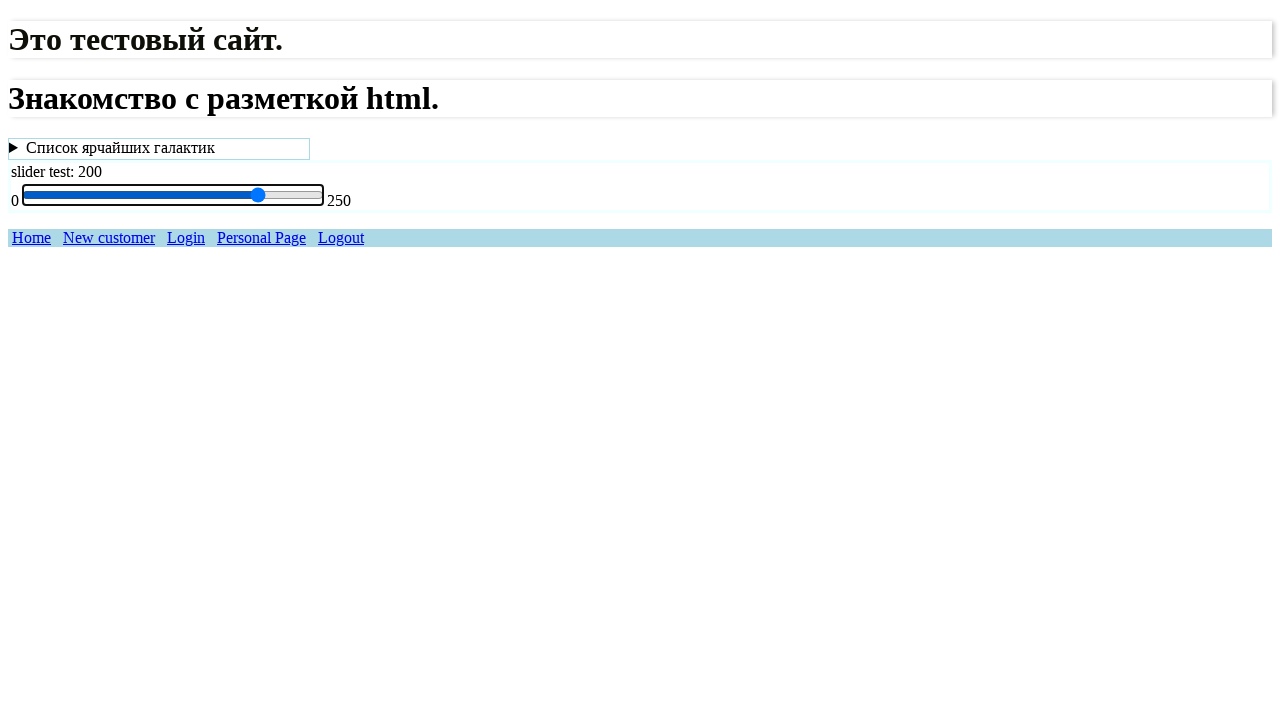

Waited 200ms after slider movement (iteration 15/50)
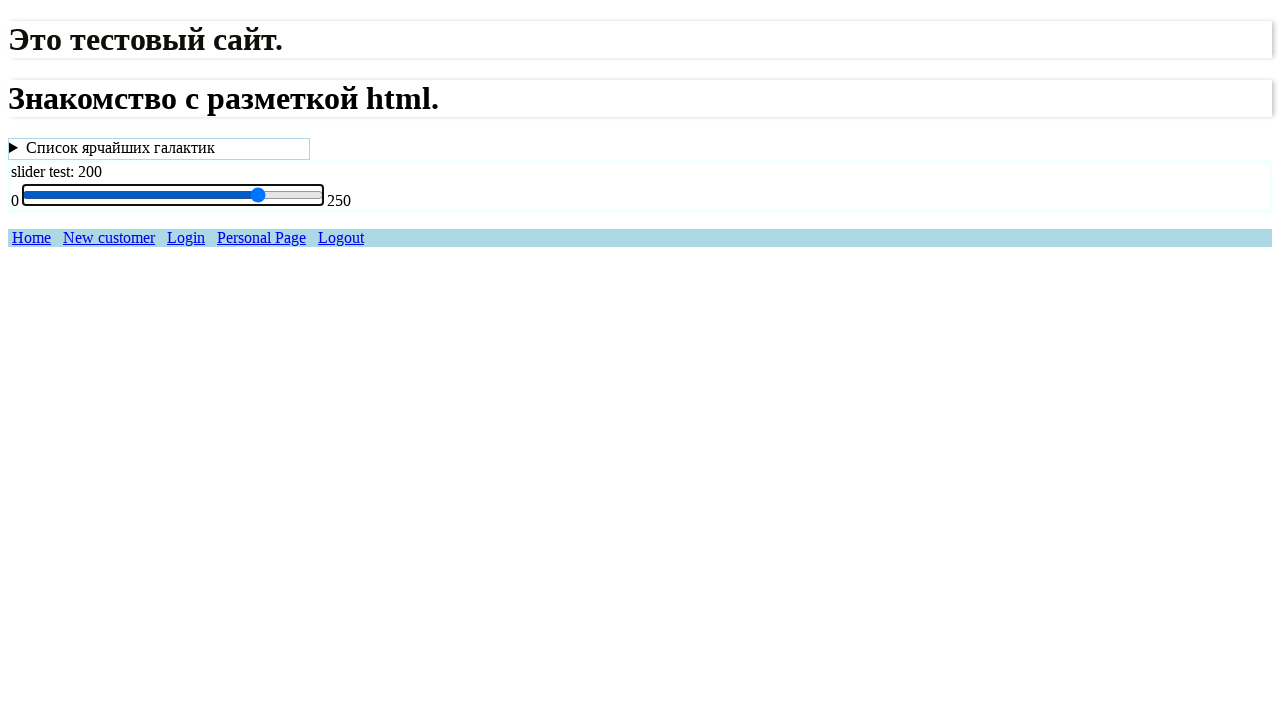

Pressed ArrowRight on slider (iteration 16/50)
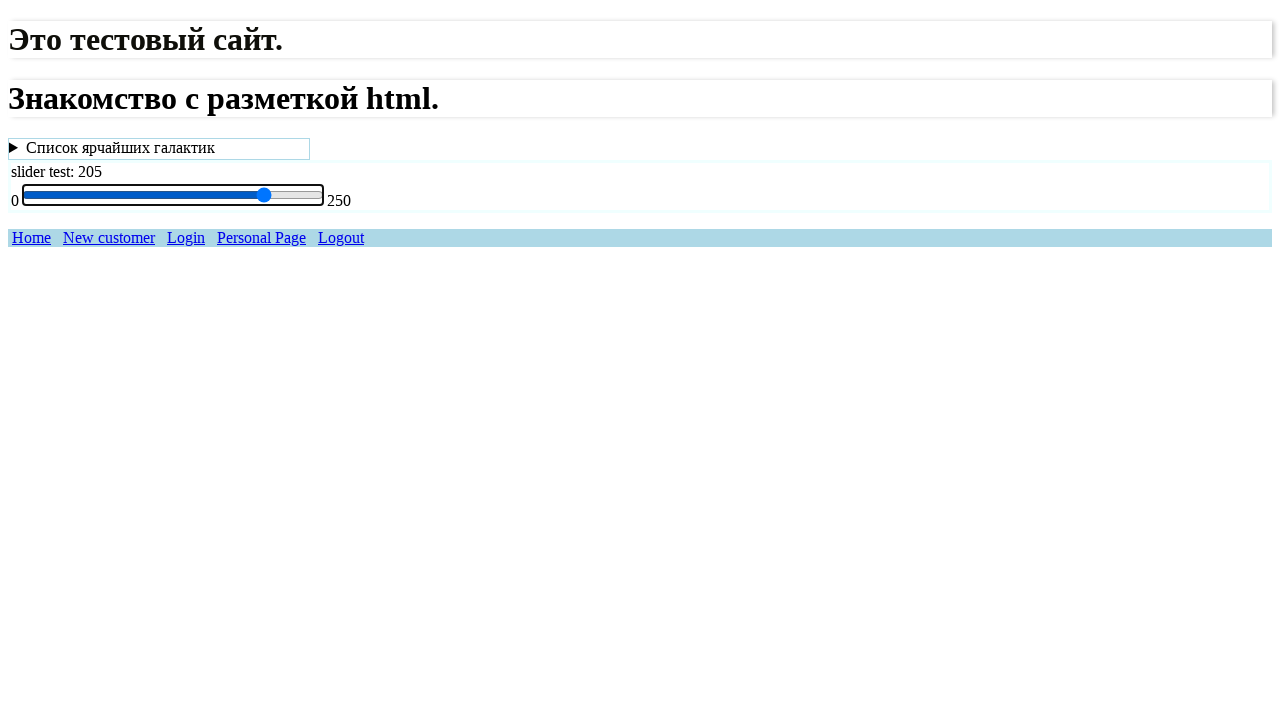

Waited 200ms after slider movement (iteration 16/50)
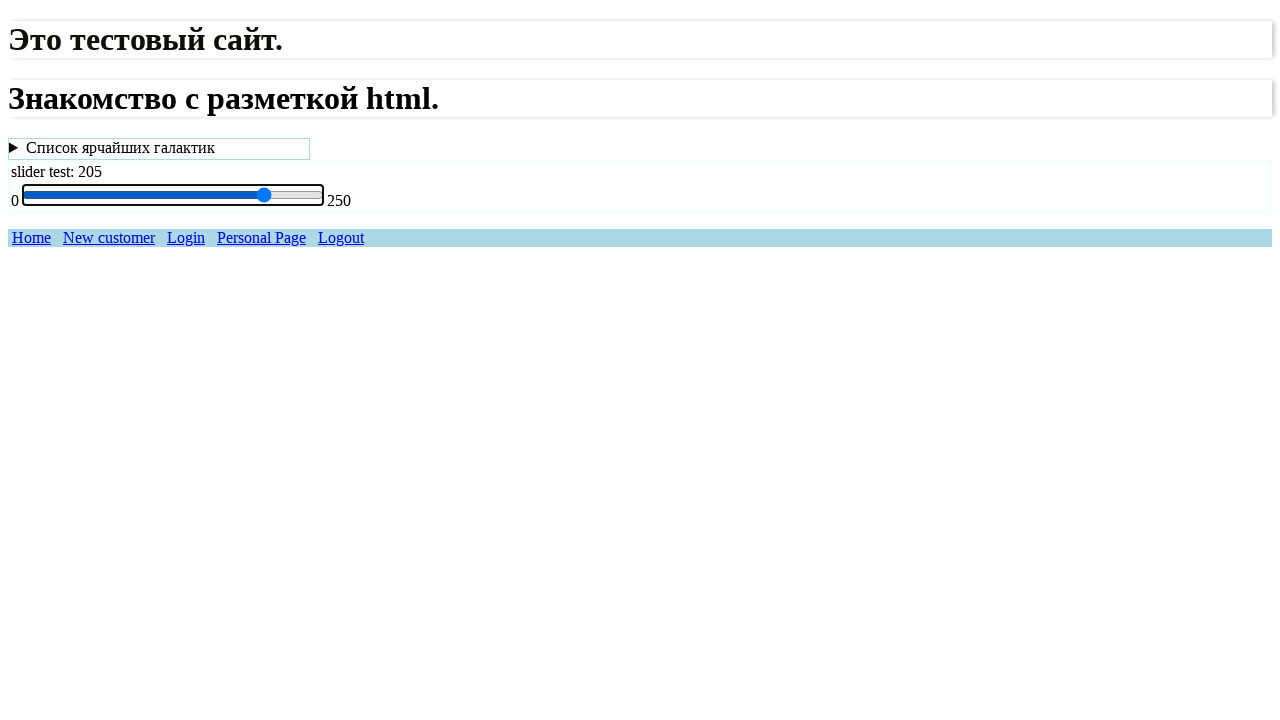

Pressed ArrowRight on slider (iteration 17/50)
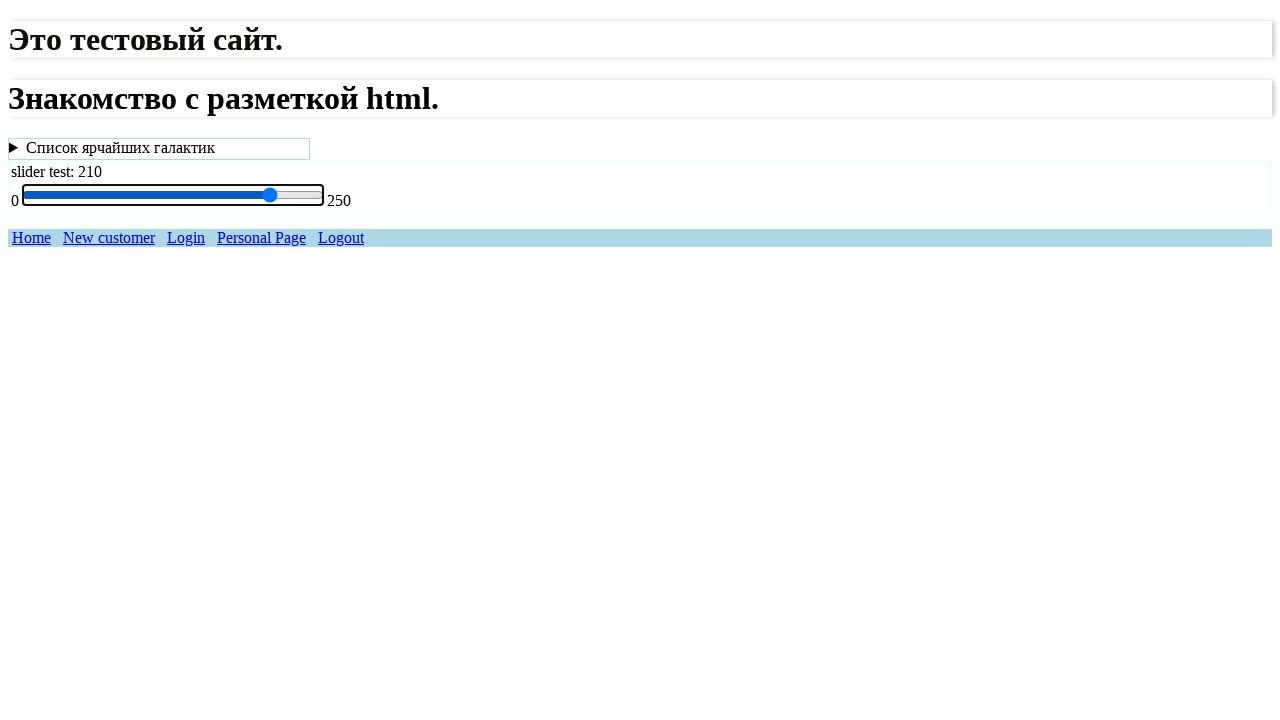

Waited 200ms after slider movement (iteration 17/50)
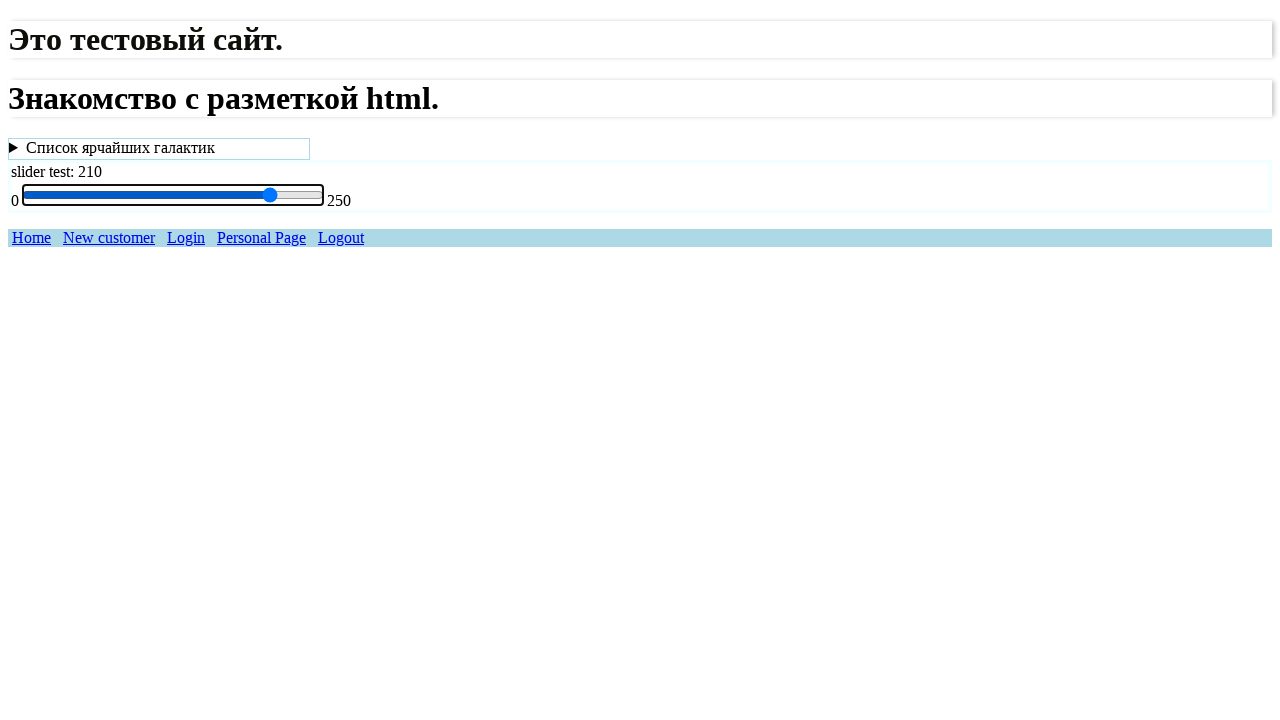

Pressed ArrowRight on slider (iteration 18/50)
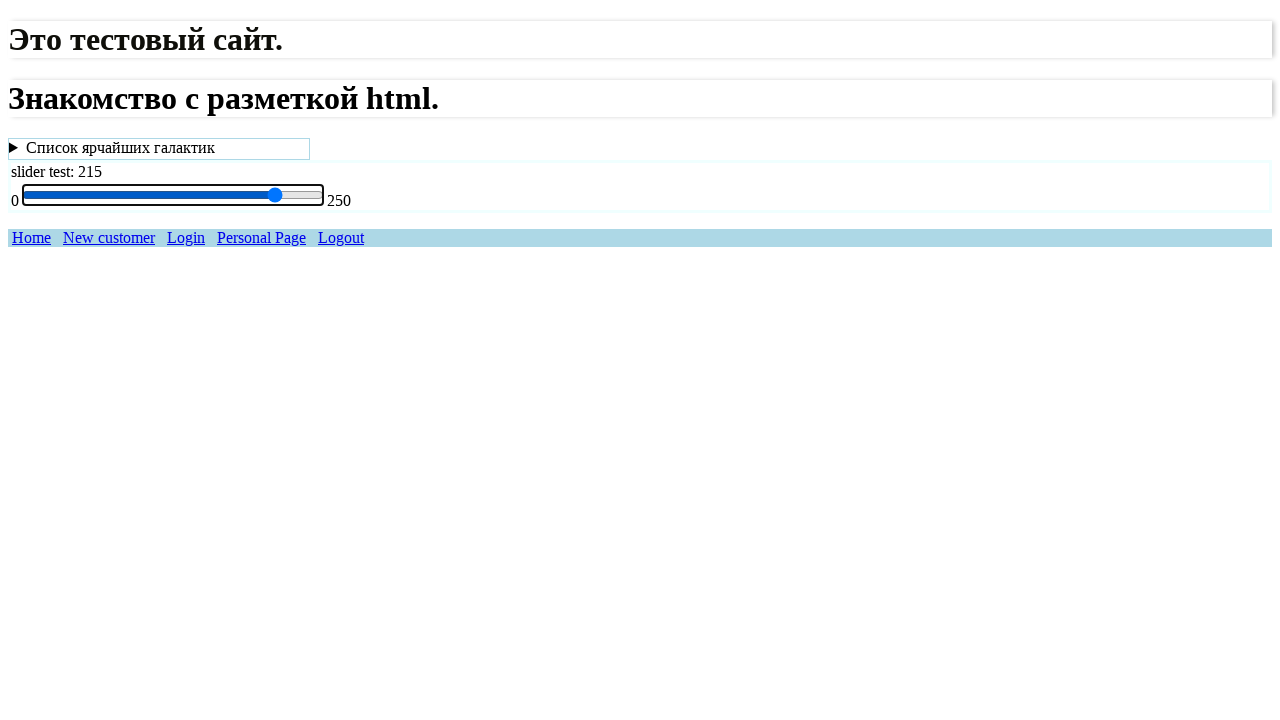

Waited 200ms after slider movement (iteration 18/50)
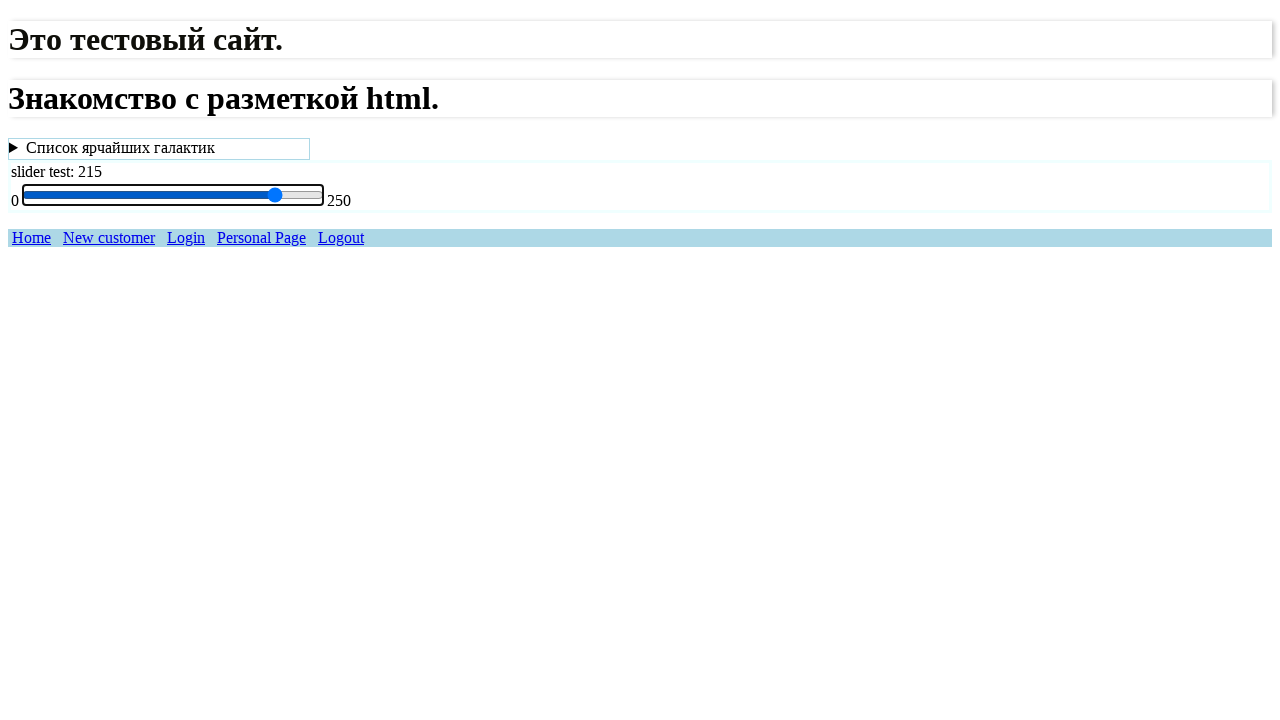

Pressed ArrowRight on slider (iteration 19/50)
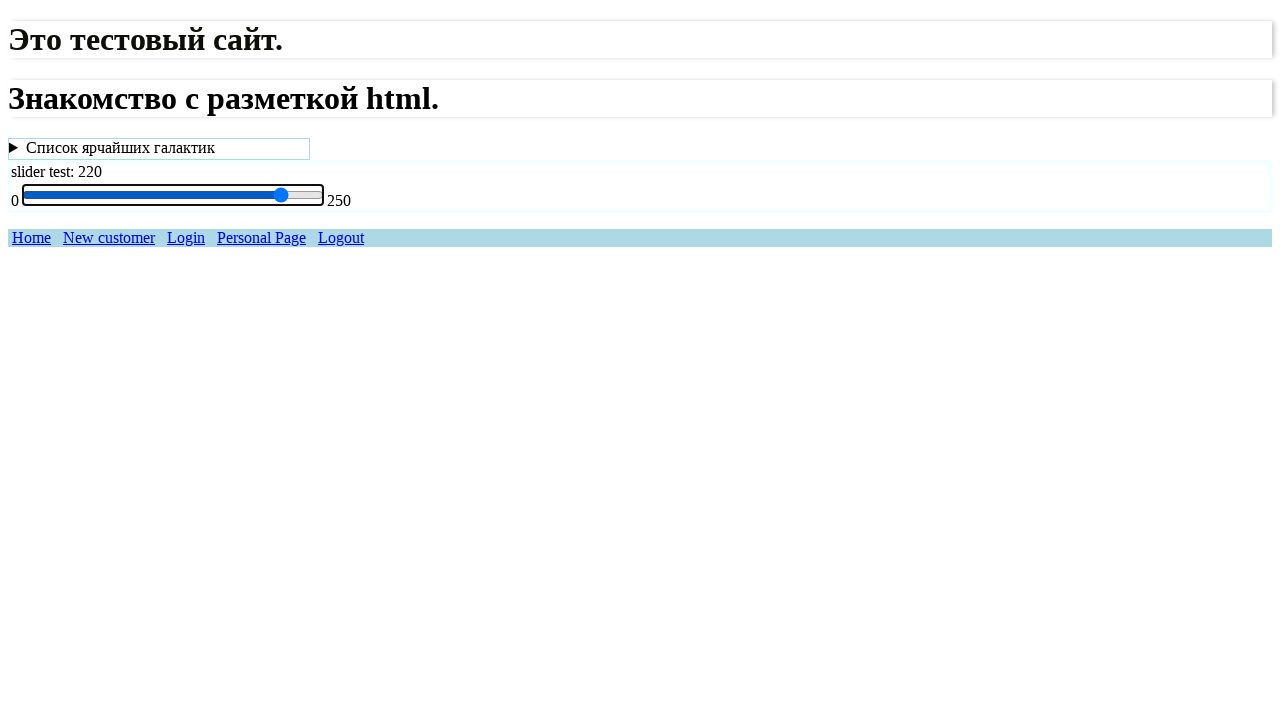

Waited 200ms after slider movement (iteration 19/50)
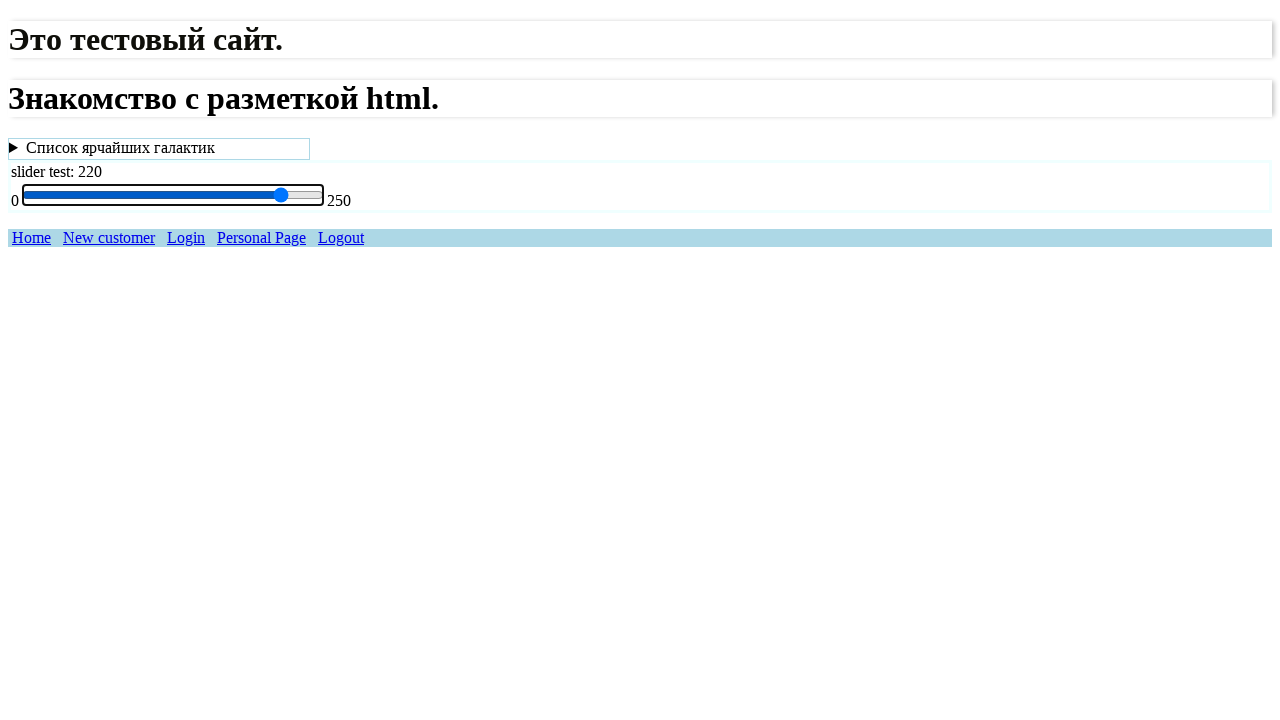

Pressed ArrowRight on slider (iteration 20/50)
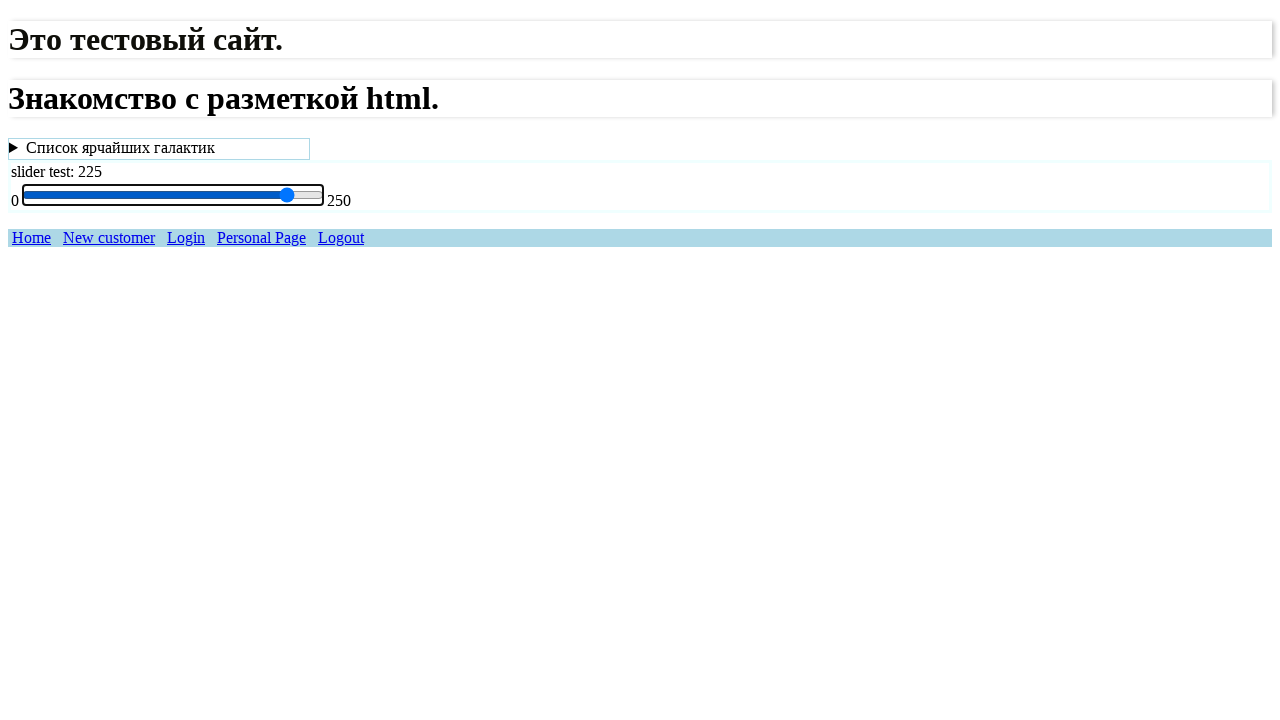

Waited 200ms after slider movement (iteration 20/50)
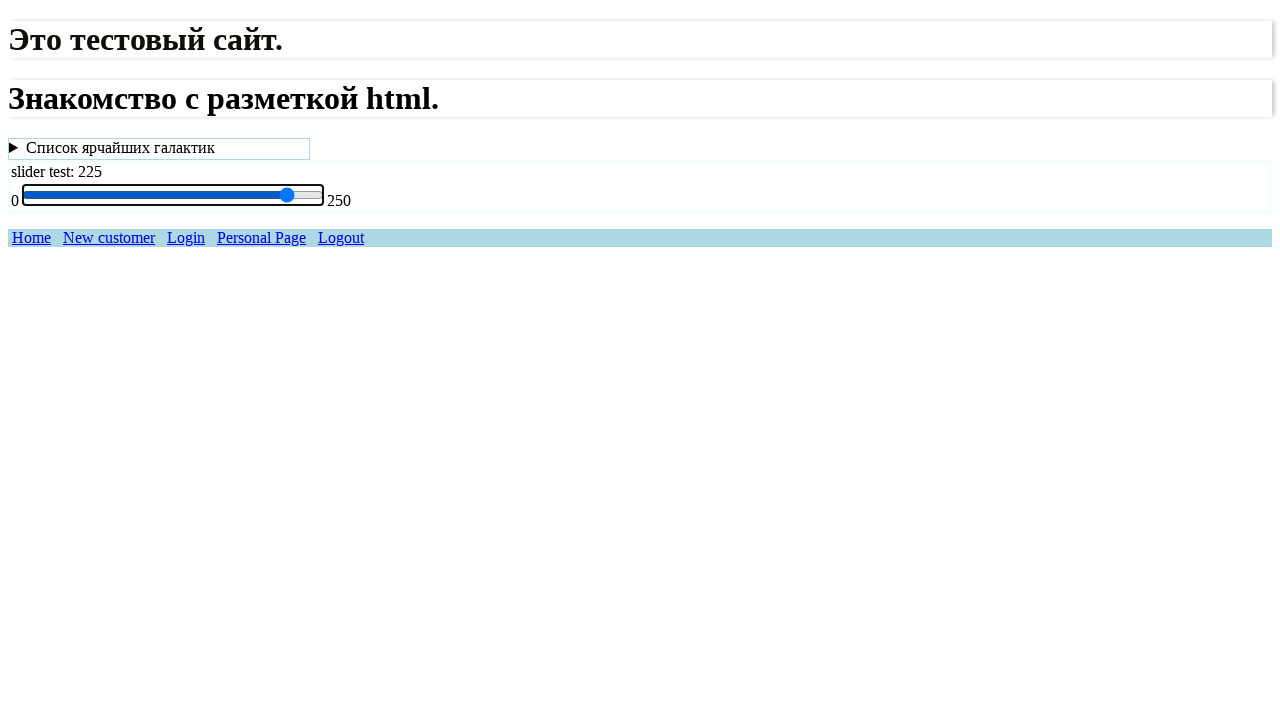

Pressed ArrowRight on slider (iteration 21/50)
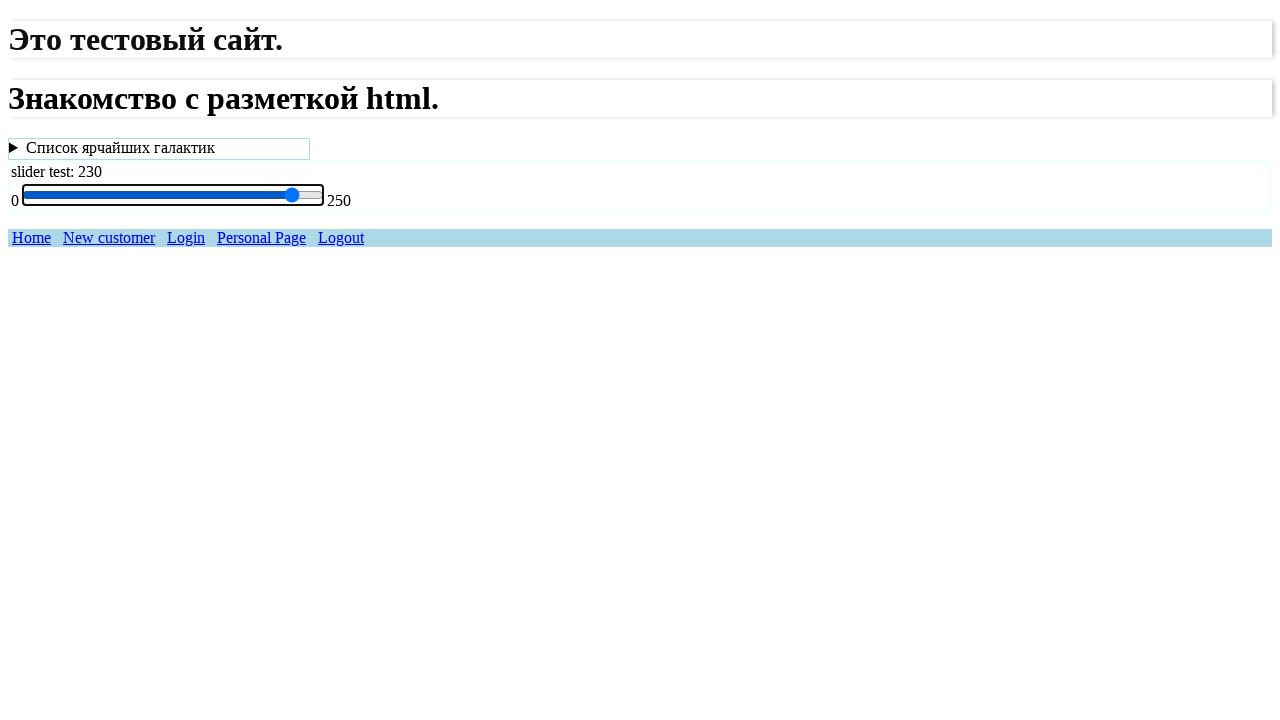

Waited 200ms after slider movement (iteration 21/50)
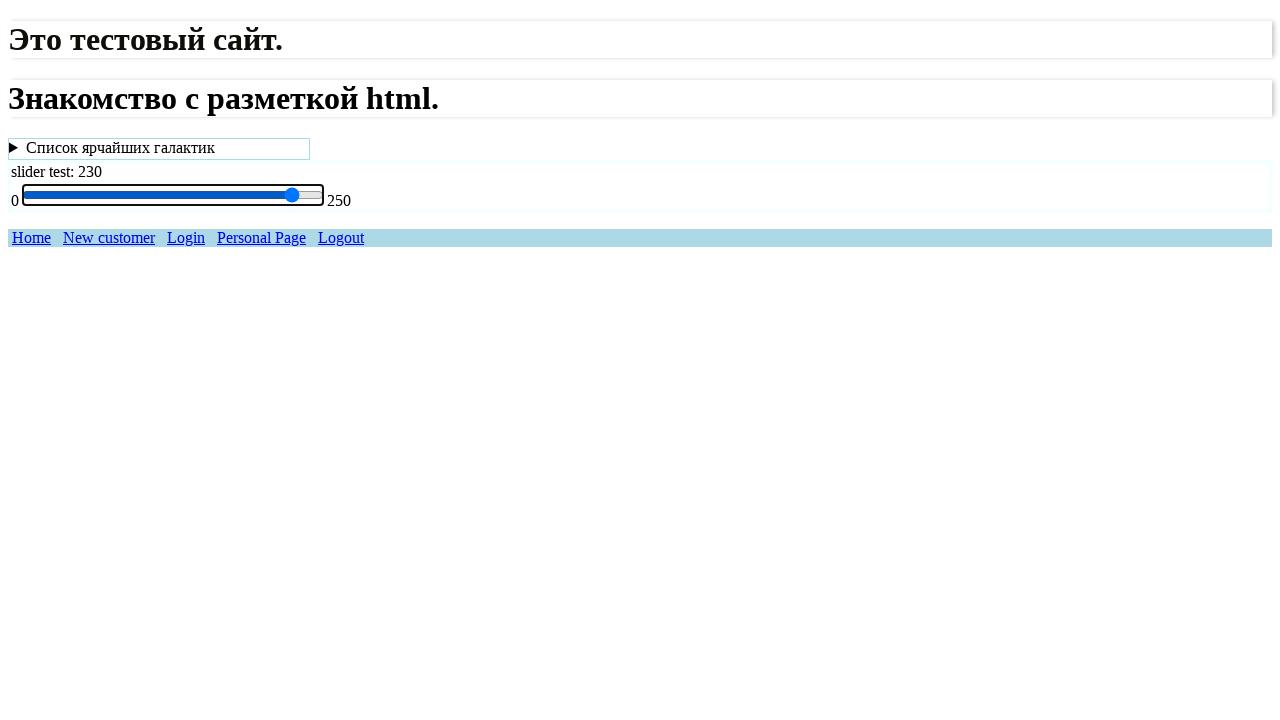

Pressed ArrowRight on slider (iteration 22/50)
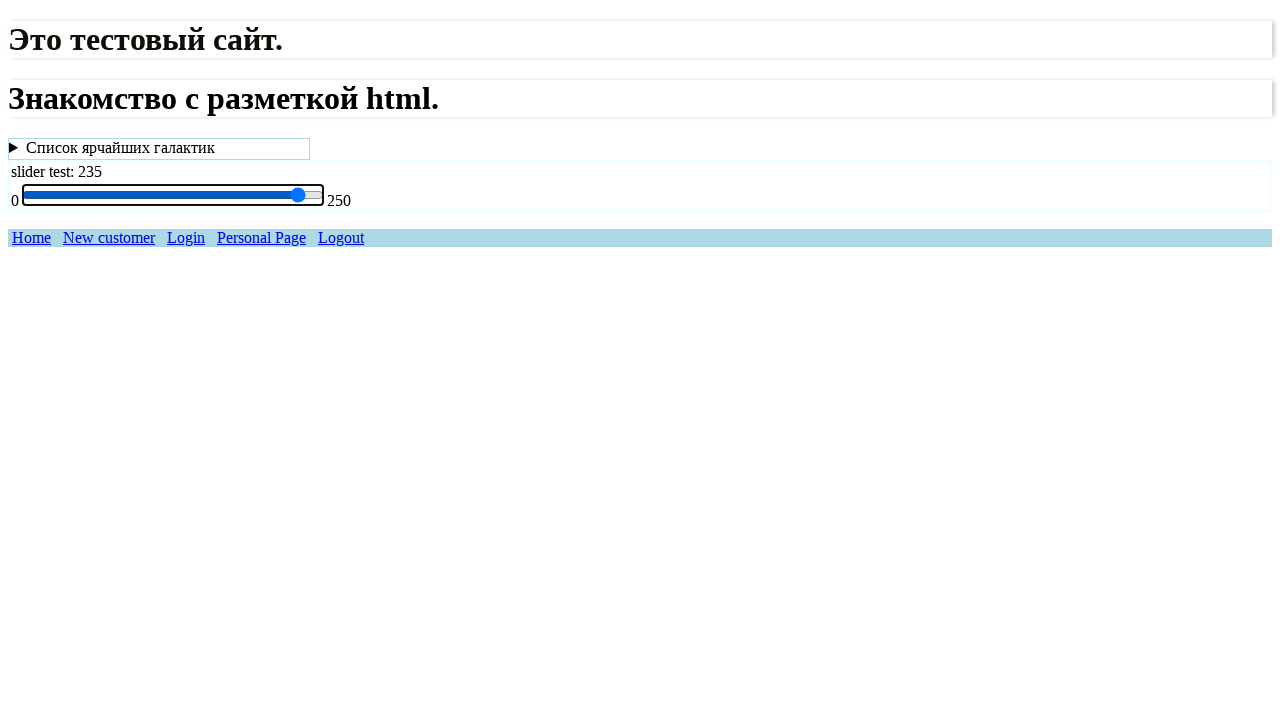

Waited 200ms after slider movement (iteration 22/50)
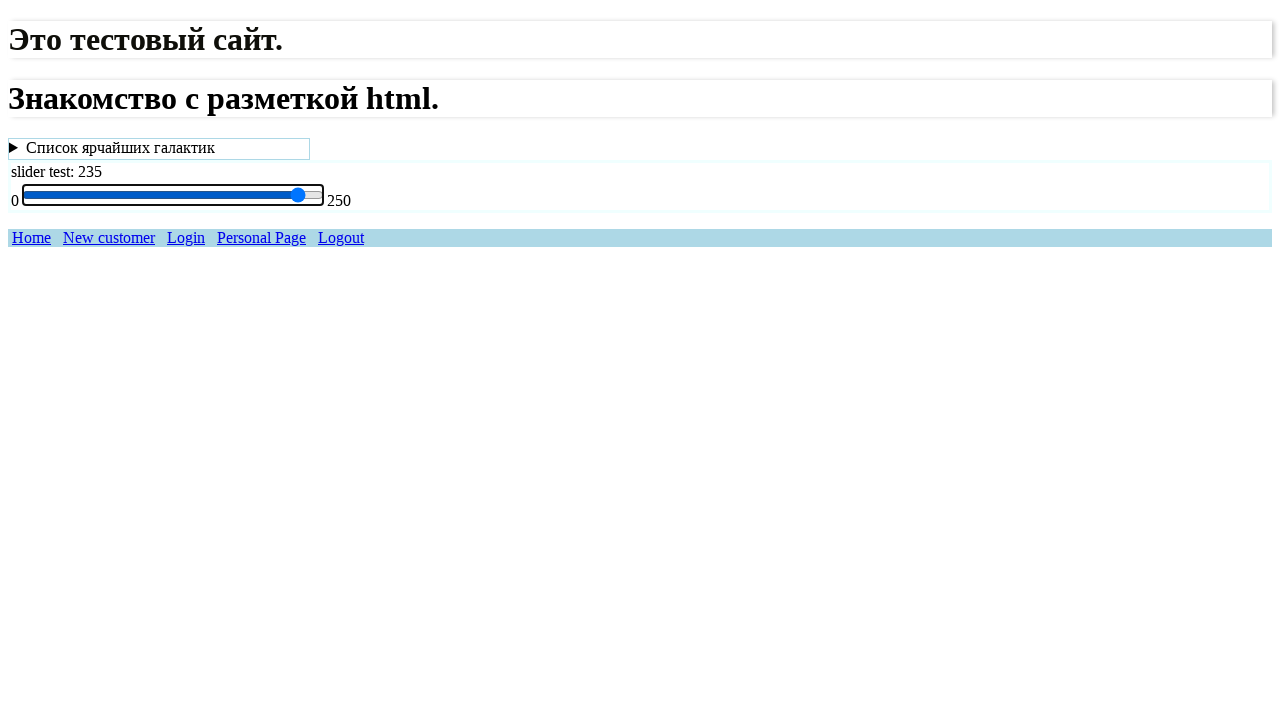

Pressed ArrowRight on slider (iteration 23/50)
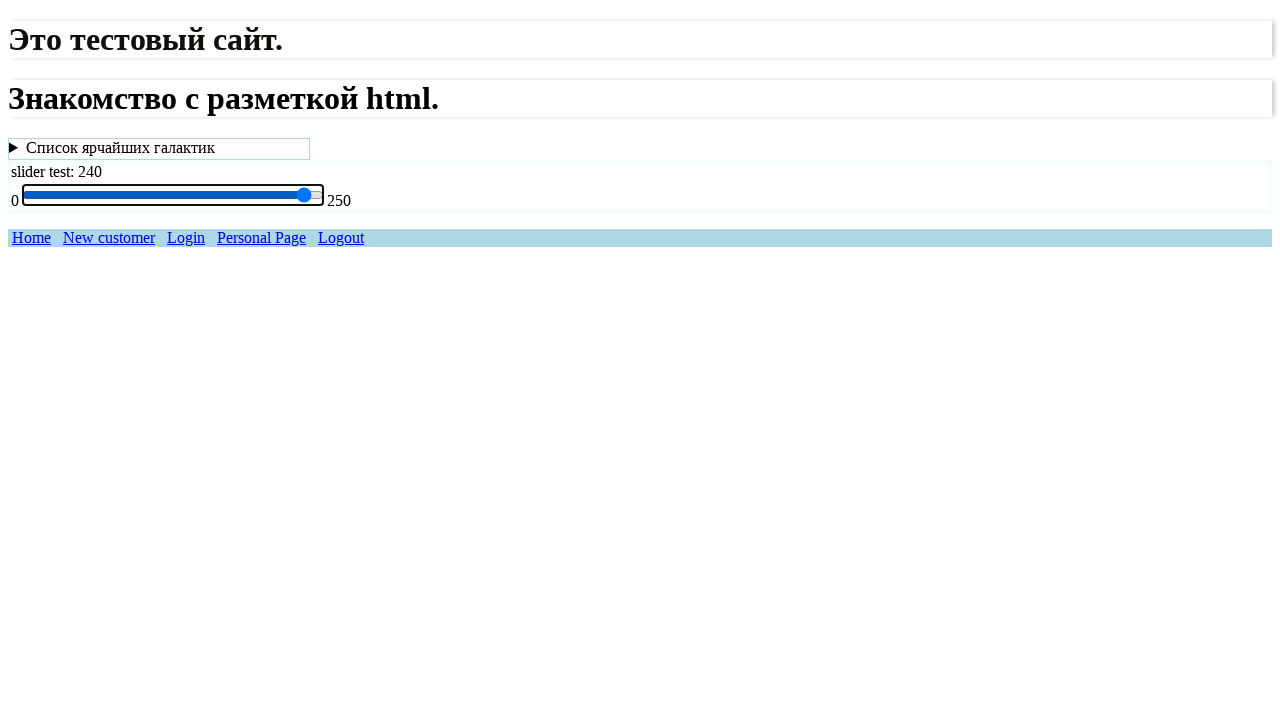

Waited 200ms after slider movement (iteration 23/50)
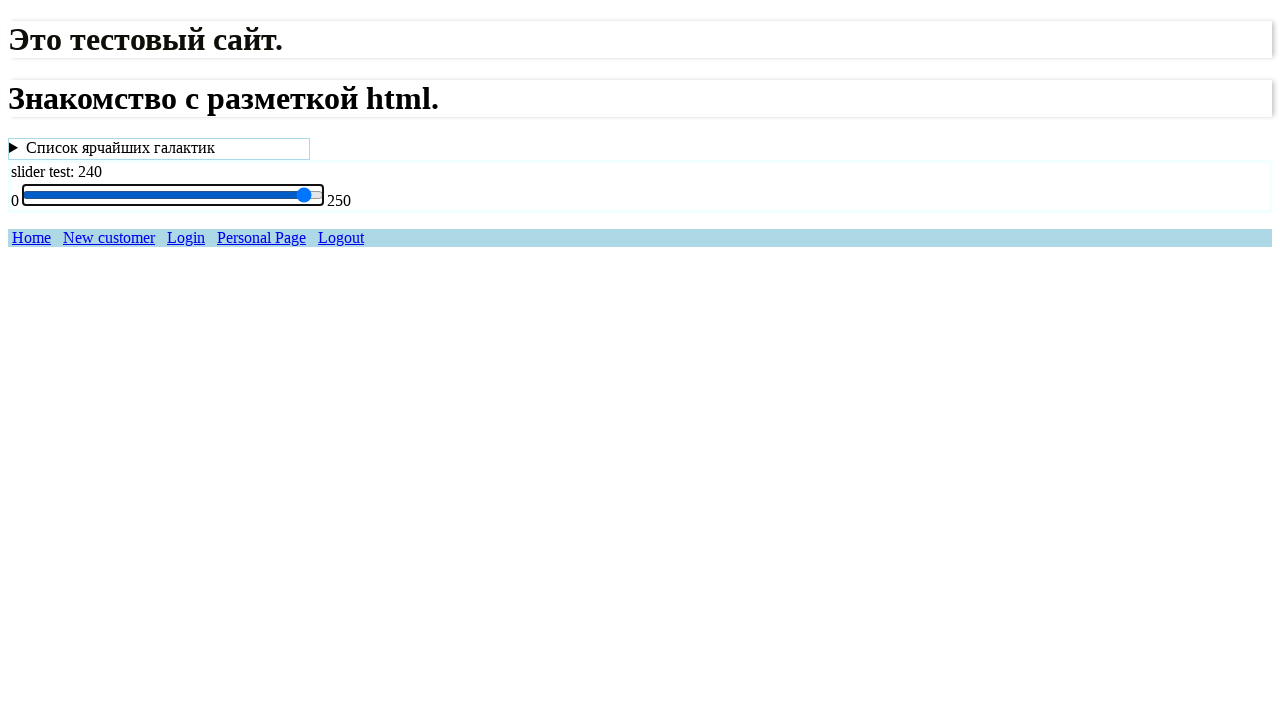

Pressed ArrowRight on slider (iteration 24/50)
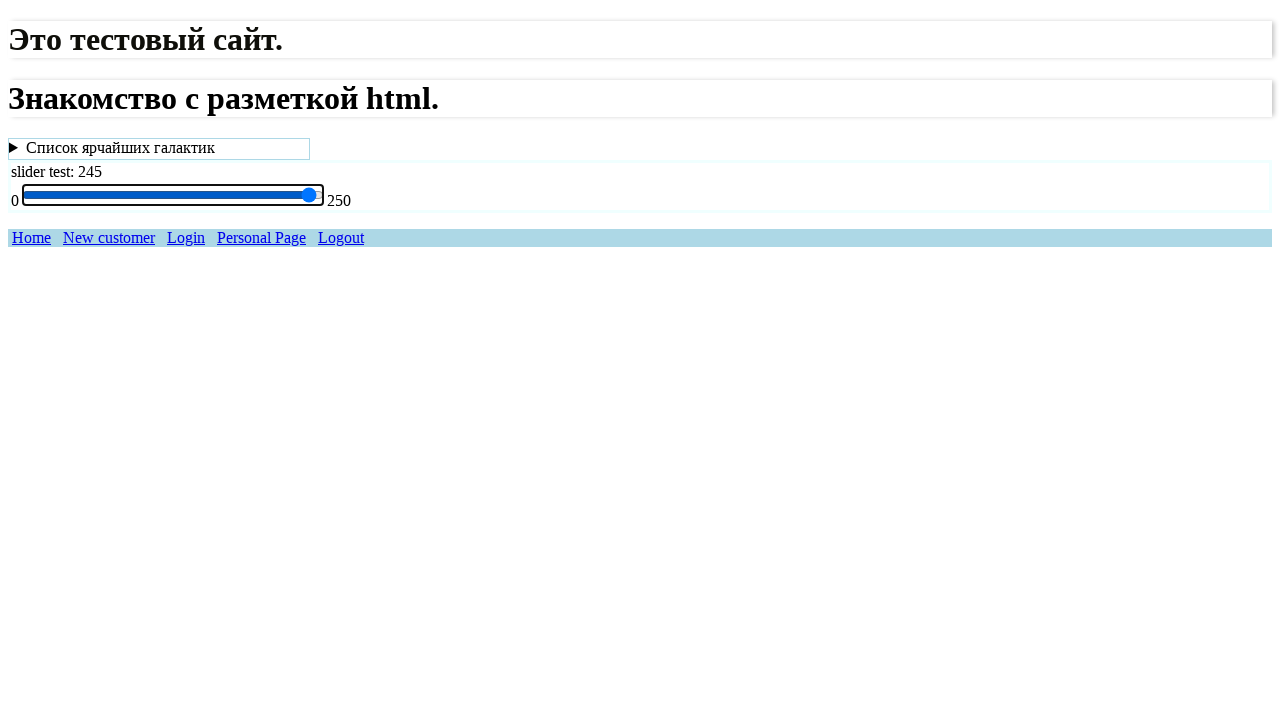

Waited 200ms after slider movement (iteration 24/50)
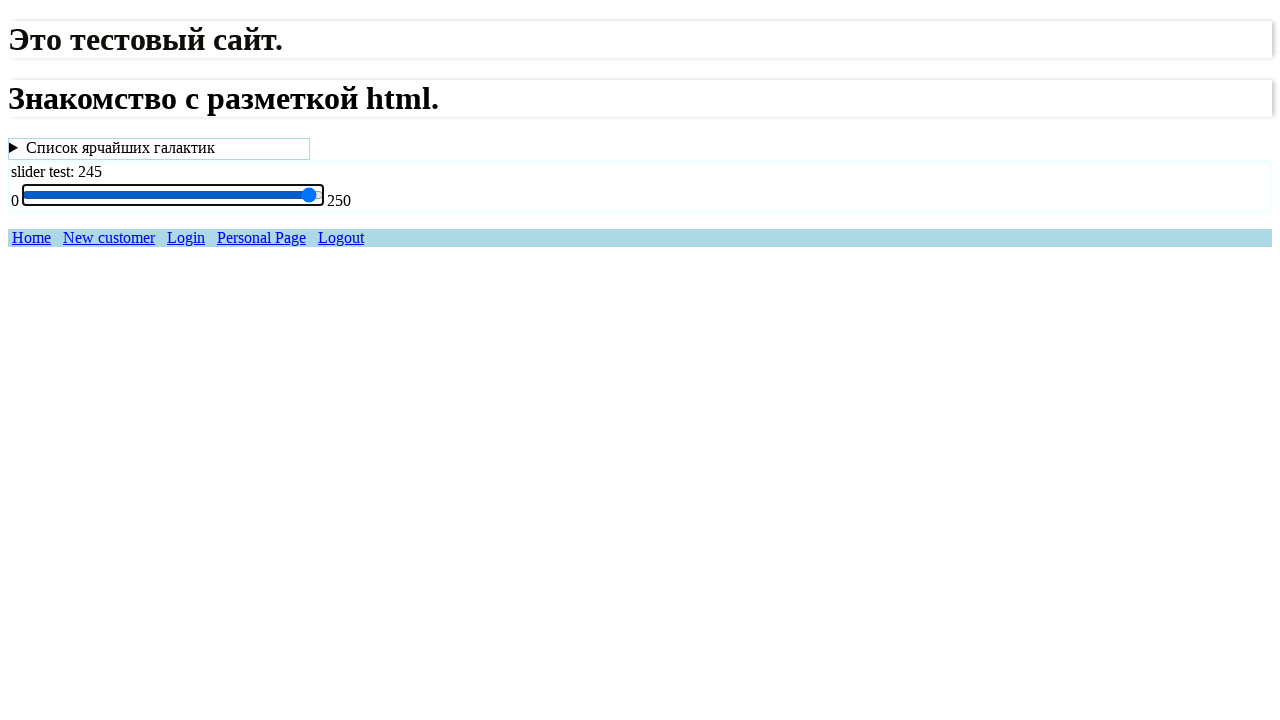

Pressed ArrowRight on slider (iteration 25/50)
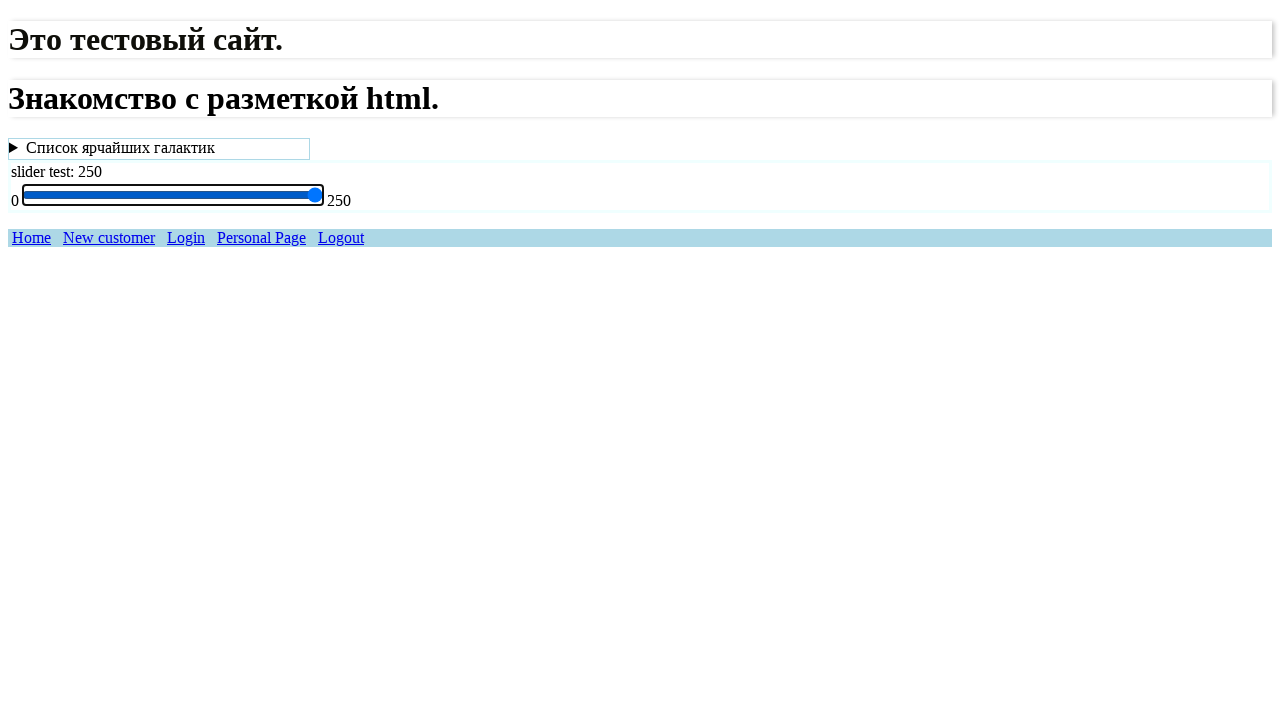

Waited 200ms after slider movement (iteration 25/50)
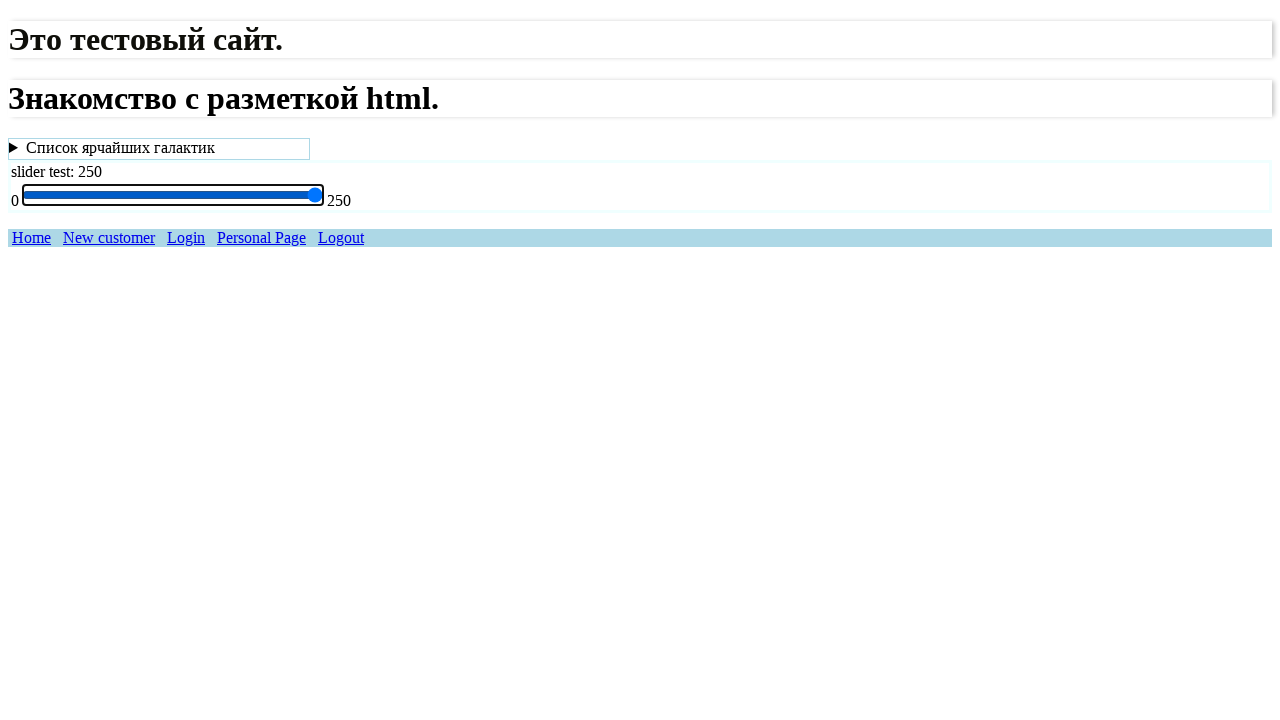

Pressed ArrowRight on slider (iteration 26/50)
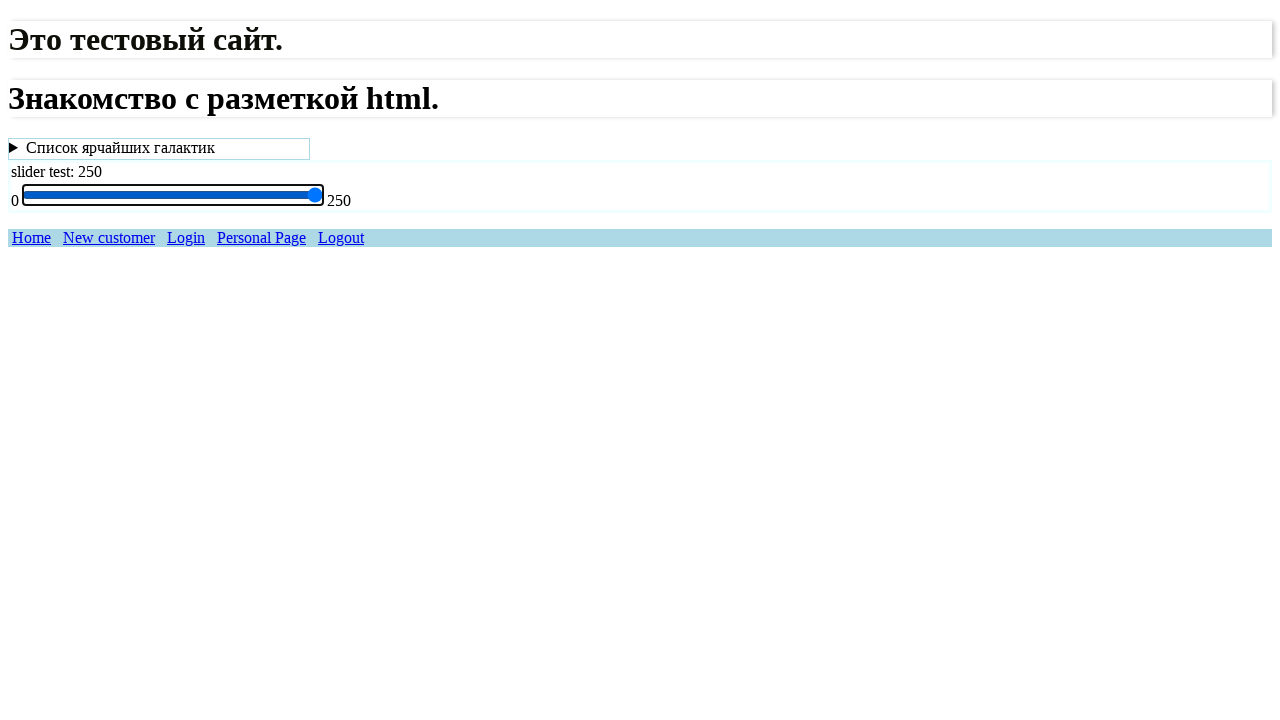

Waited 200ms after slider movement (iteration 26/50)
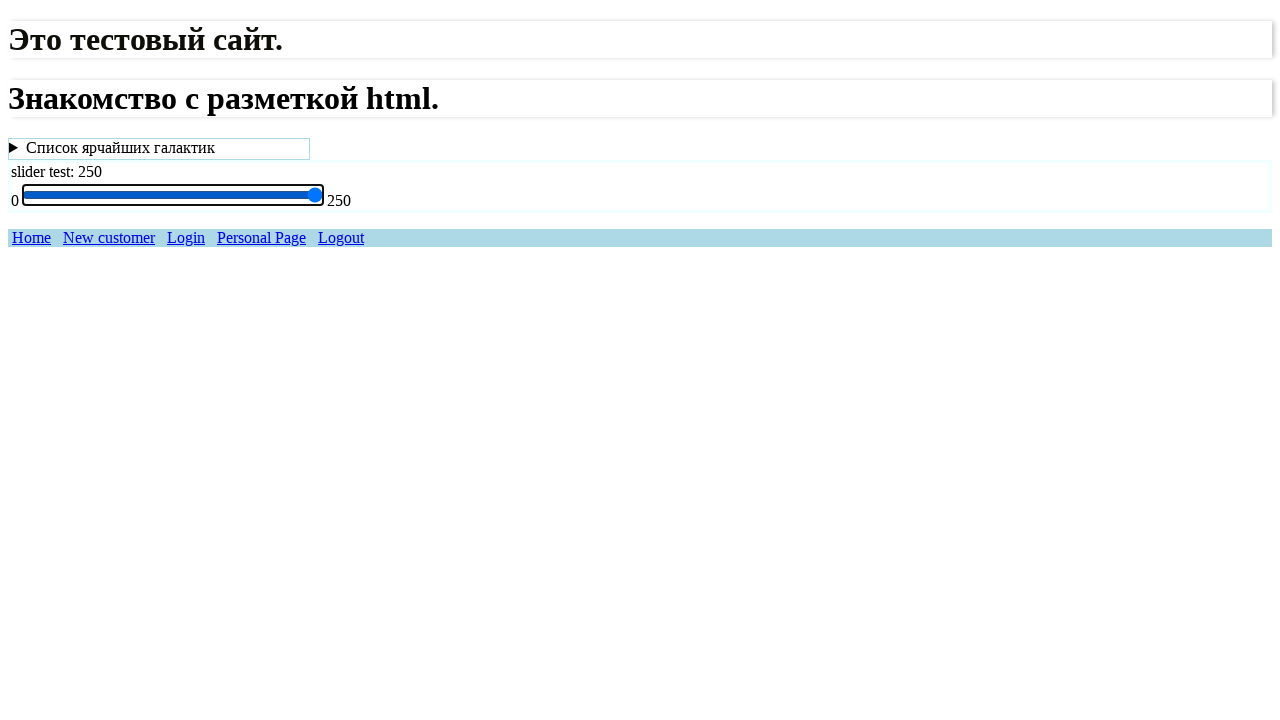

Pressed ArrowRight on slider (iteration 27/50)
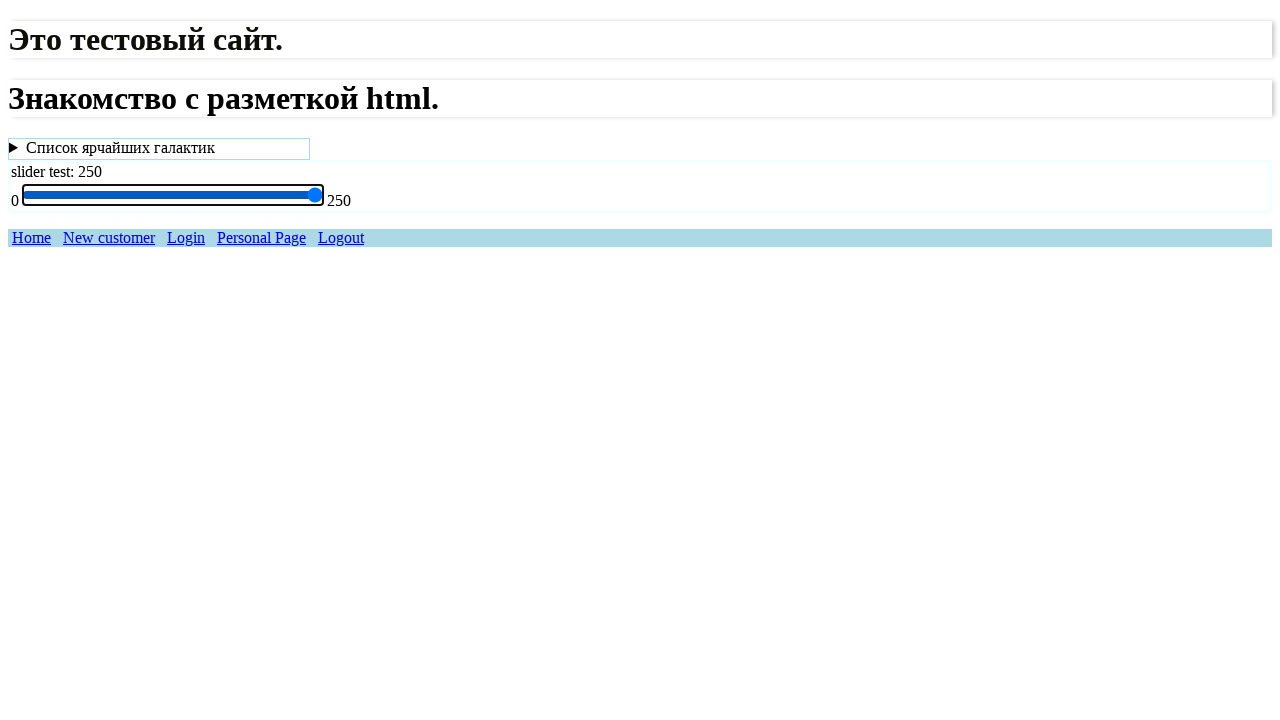

Waited 200ms after slider movement (iteration 27/50)
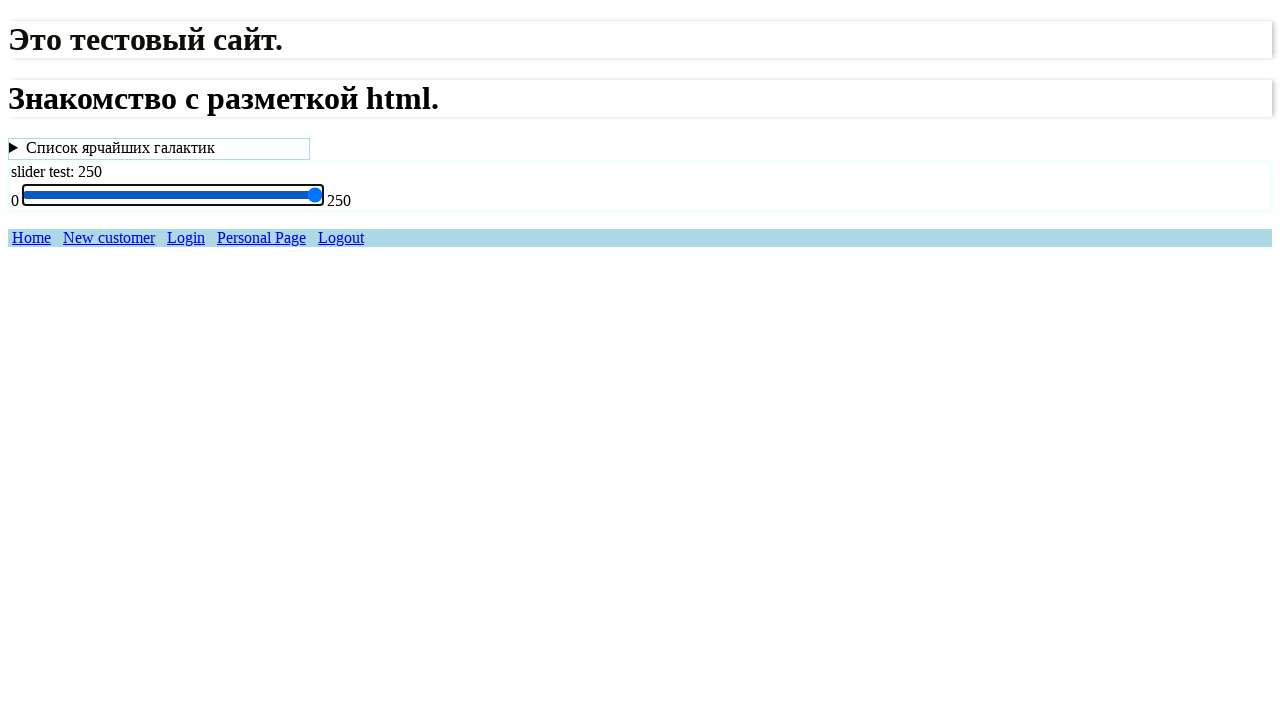

Pressed ArrowRight on slider (iteration 28/50)
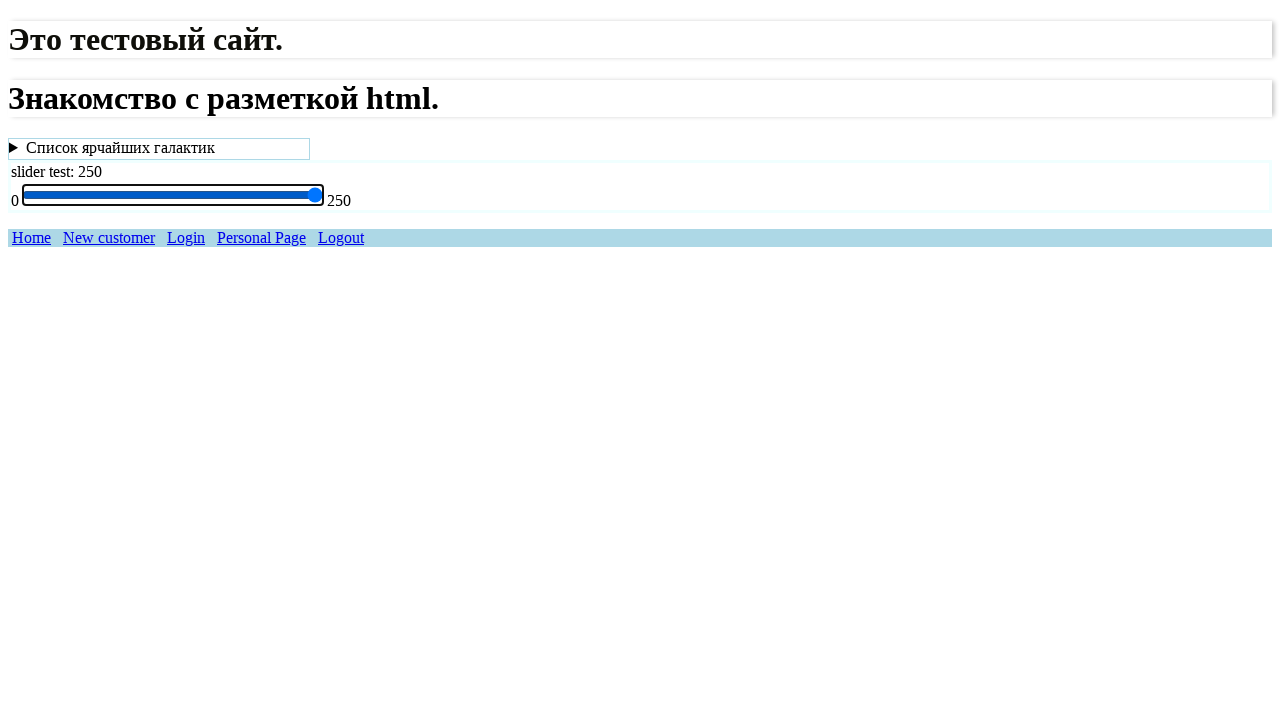

Waited 200ms after slider movement (iteration 28/50)
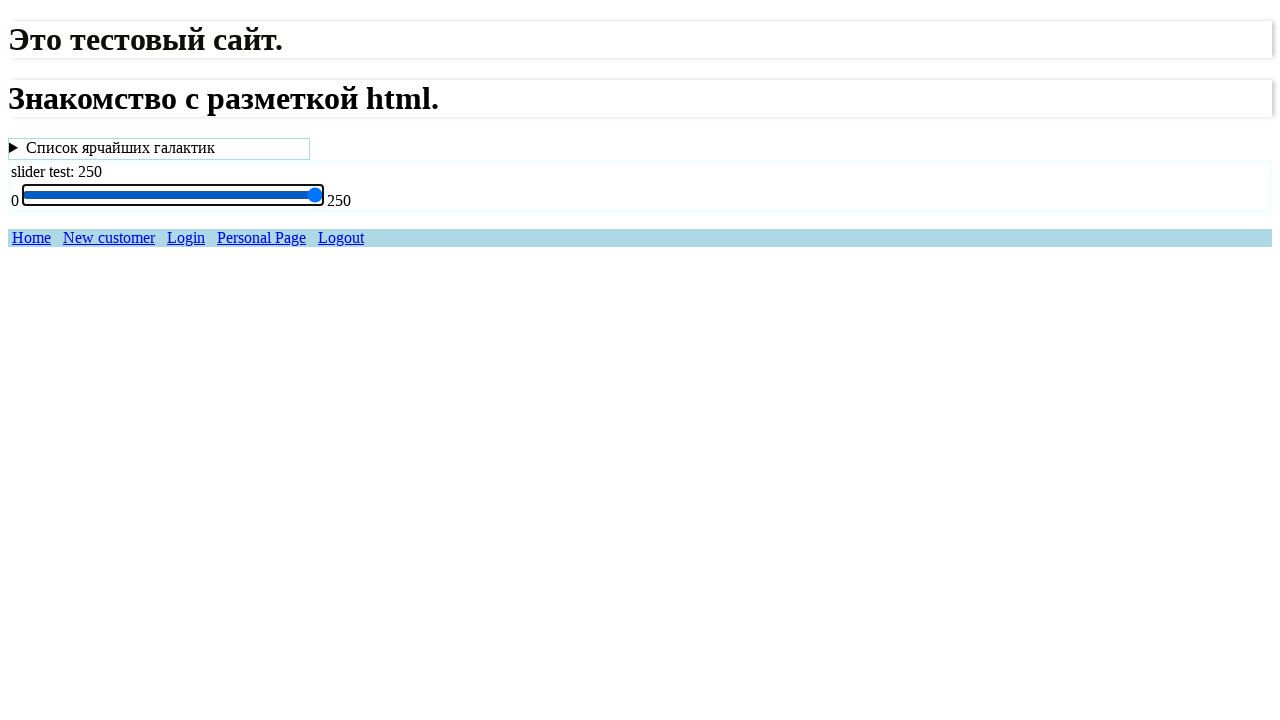

Pressed ArrowRight on slider (iteration 29/50)
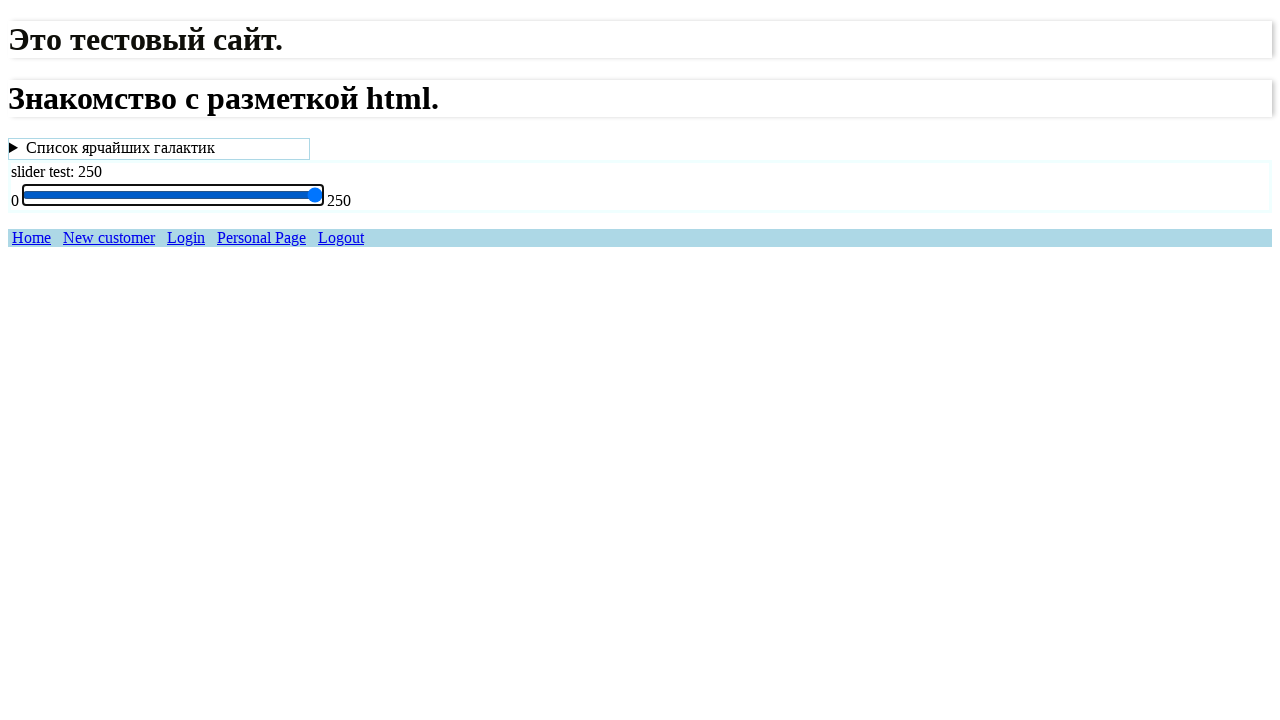

Waited 200ms after slider movement (iteration 29/50)
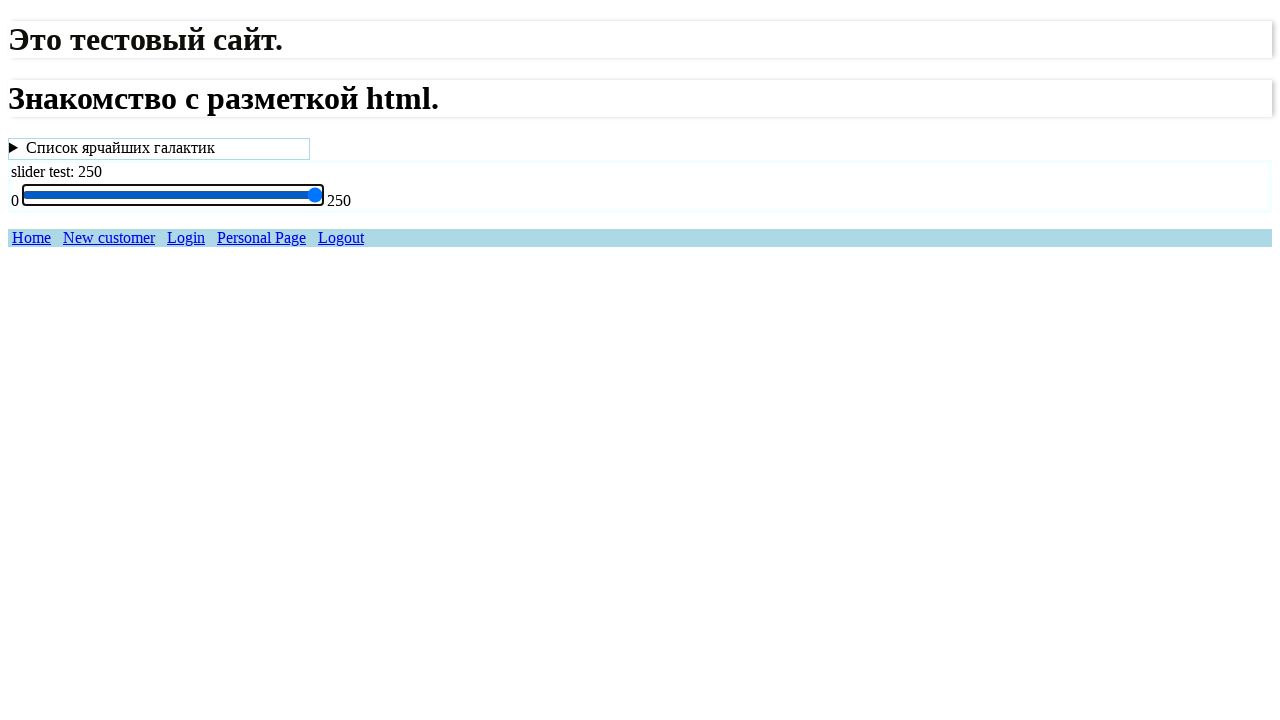

Pressed ArrowRight on slider (iteration 30/50)
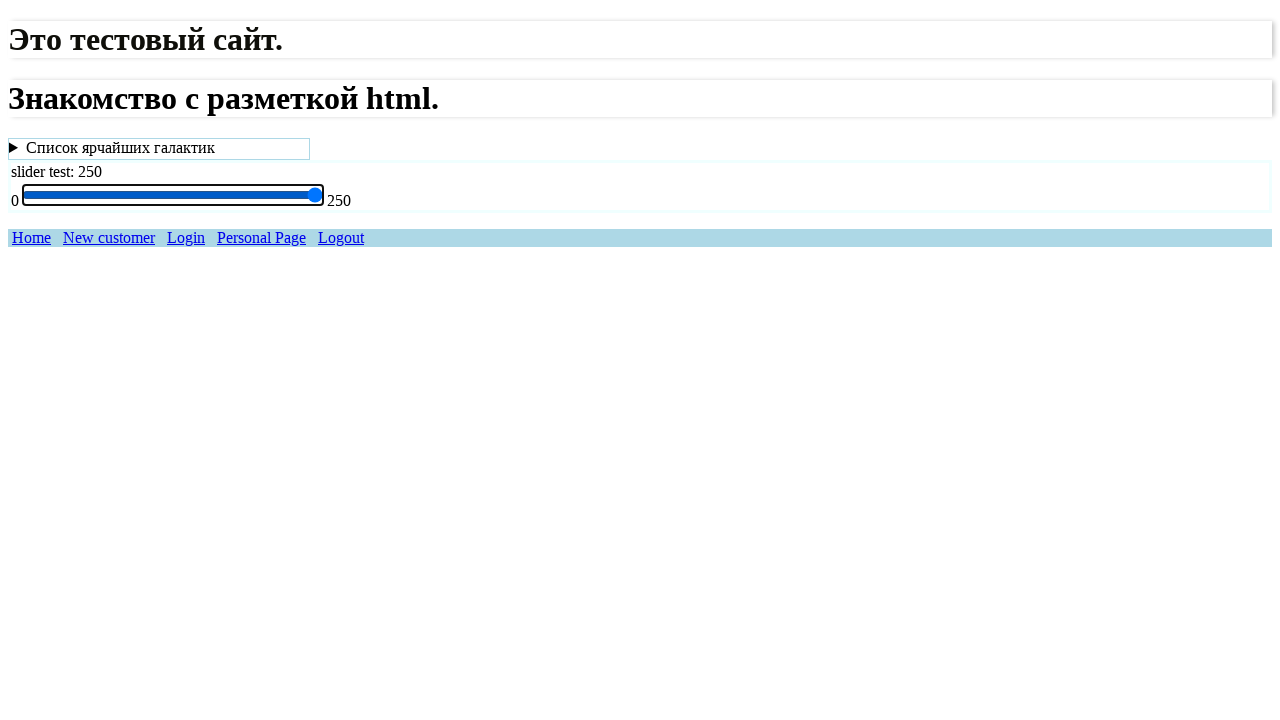

Waited 200ms after slider movement (iteration 30/50)
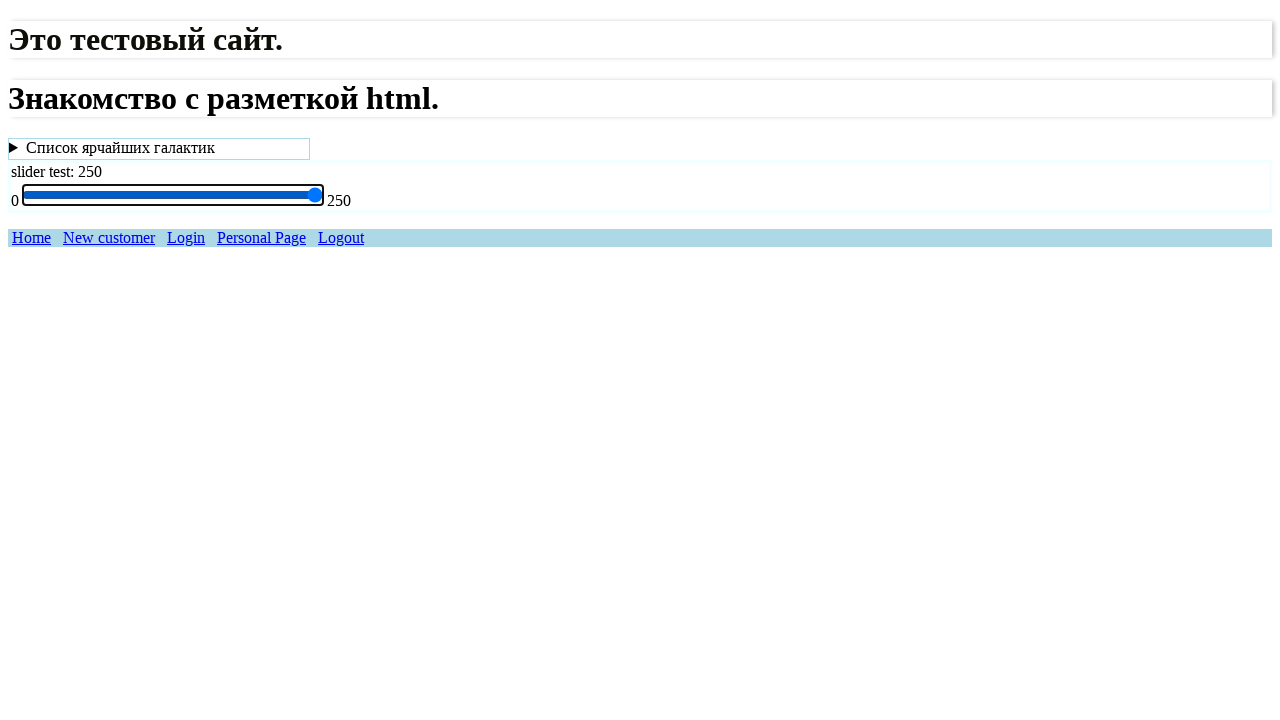

Pressed ArrowRight on slider (iteration 31/50)
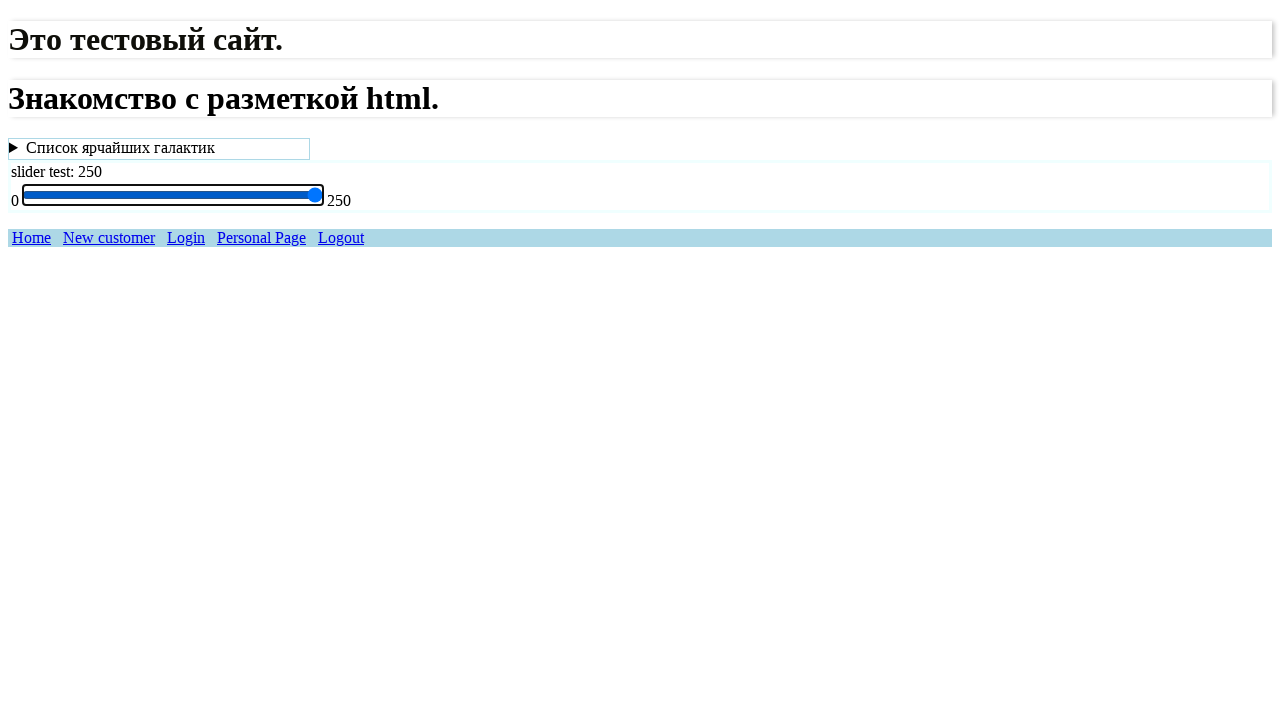

Waited 200ms after slider movement (iteration 31/50)
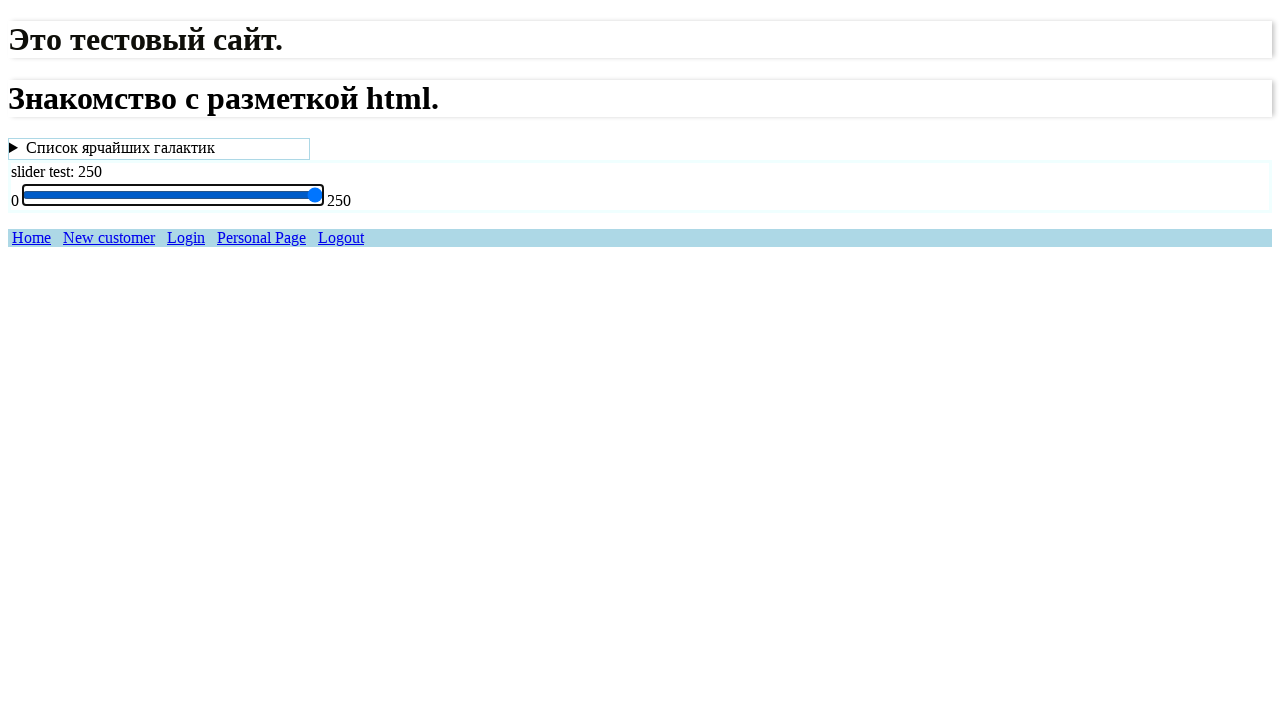

Pressed ArrowRight on slider (iteration 32/50)
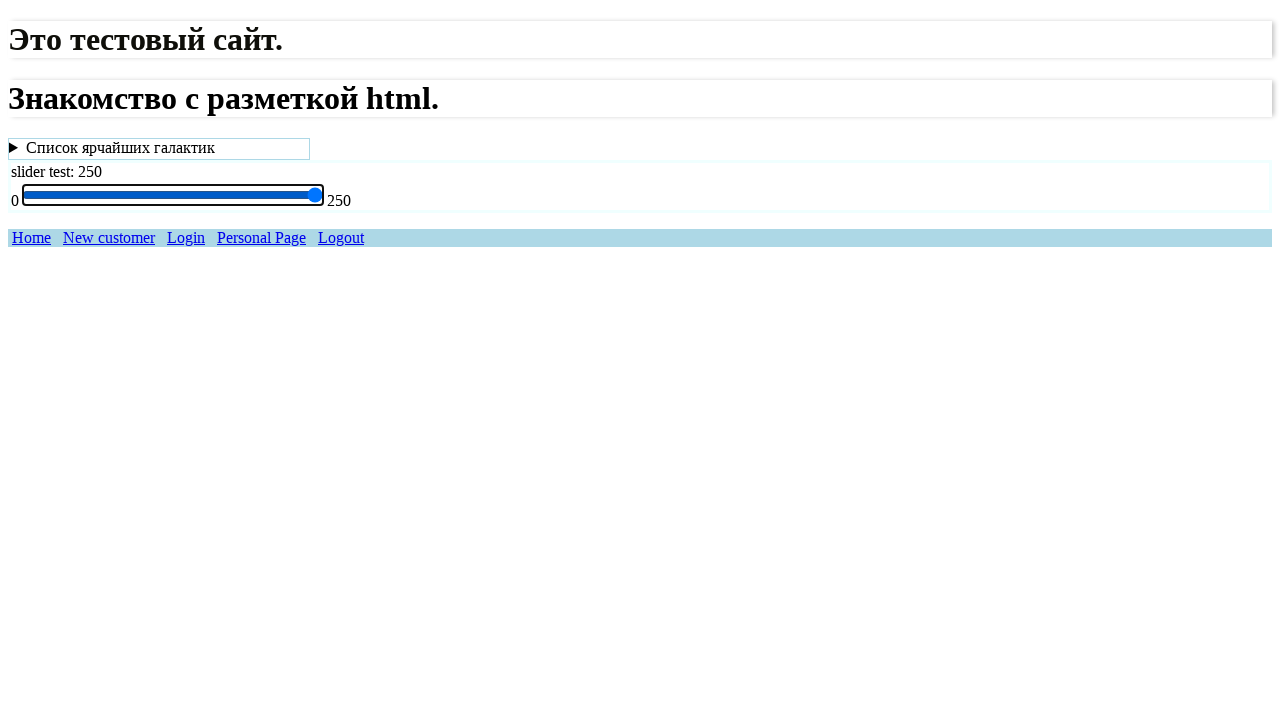

Waited 200ms after slider movement (iteration 32/50)
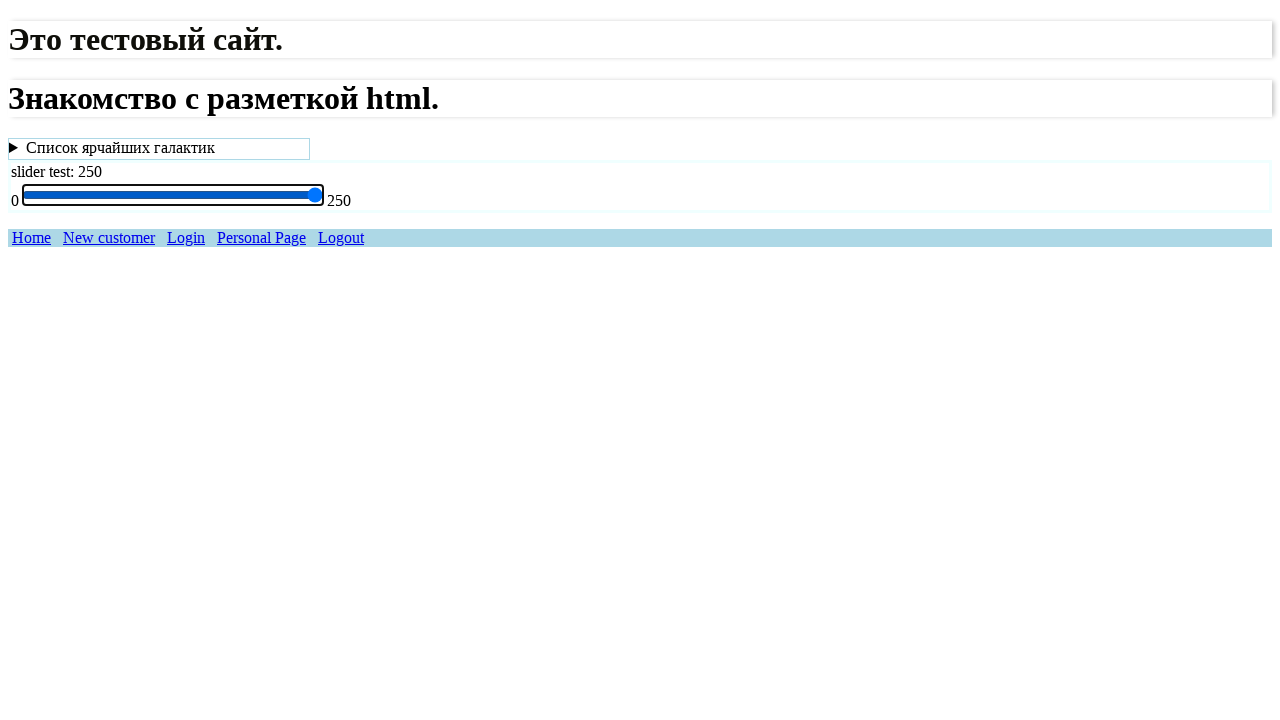

Pressed ArrowRight on slider (iteration 33/50)
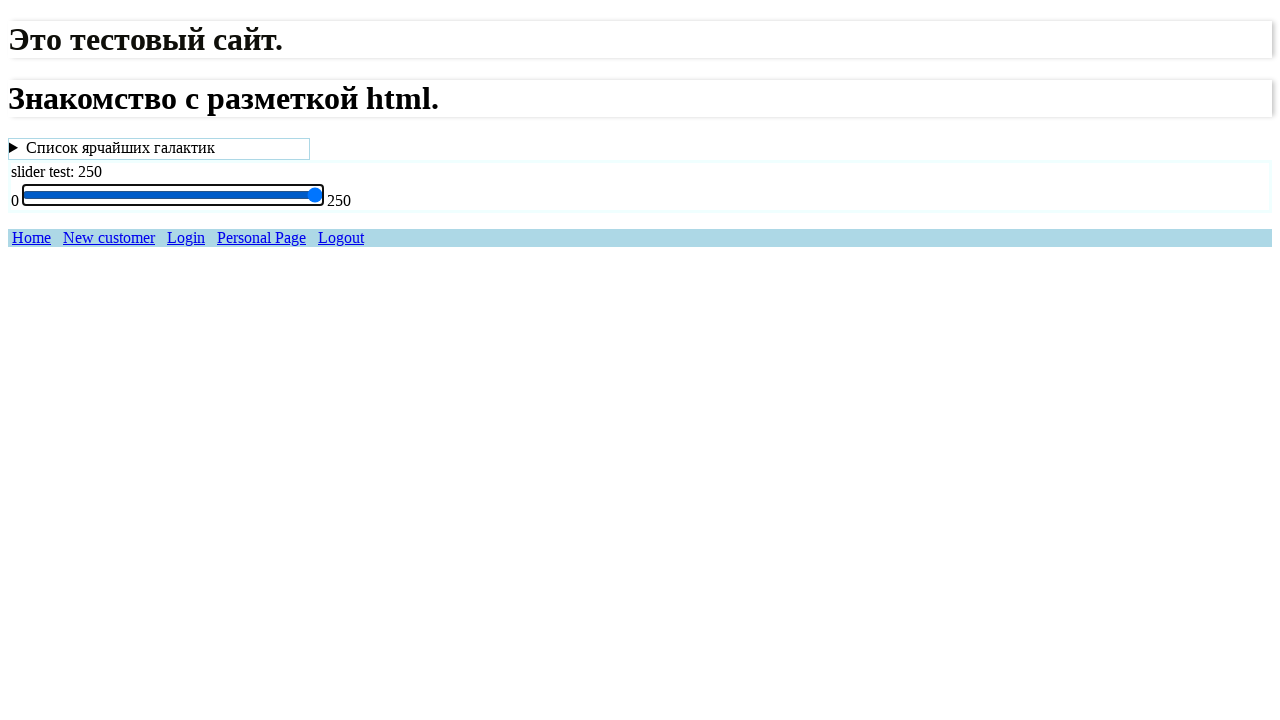

Waited 200ms after slider movement (iteration 33/50)
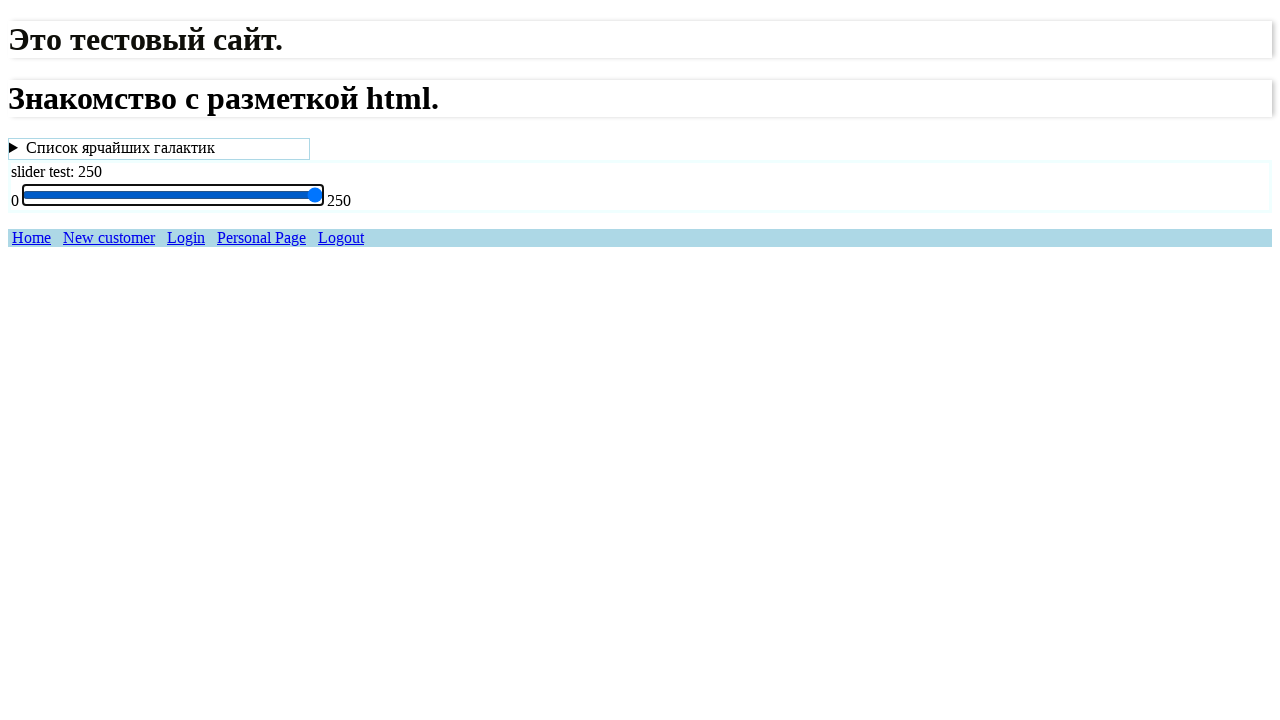

Pressed ArrowRight on slider (iteration 34/50)
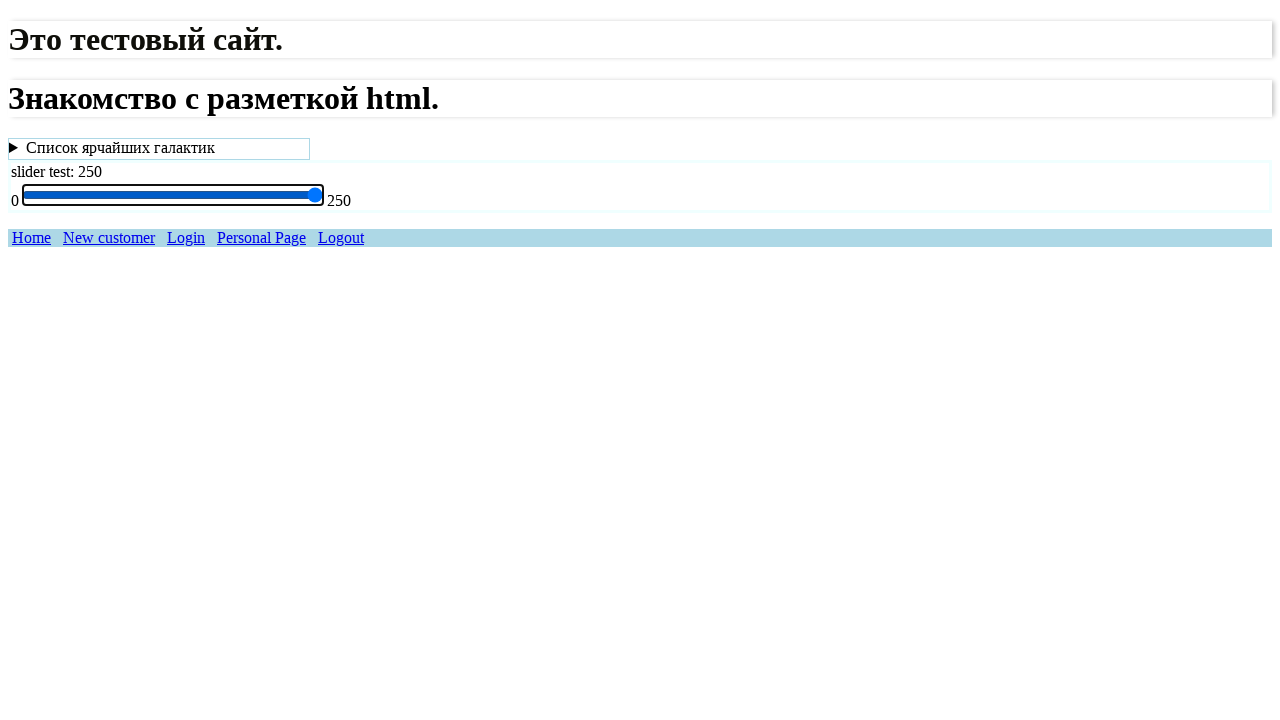

Waited 200ms after slider movement (iteration 34/50)
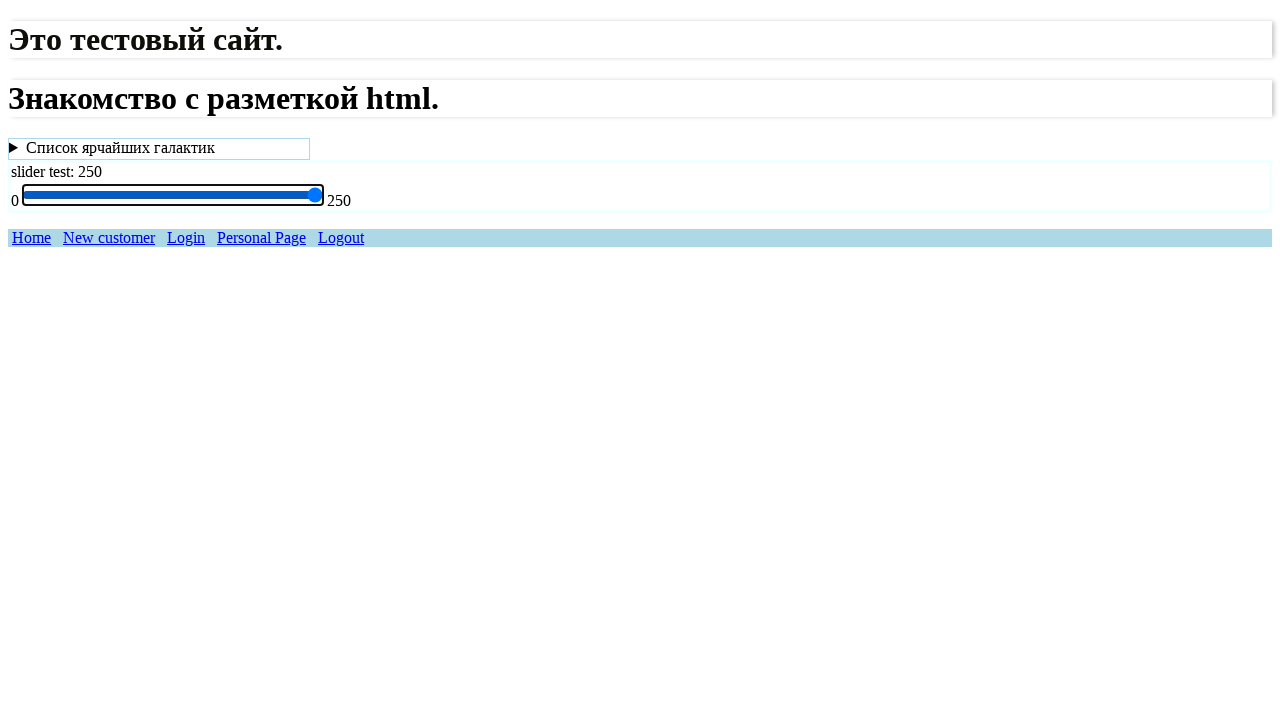

Pressed ArrowRight on slider (iteration 35/50)
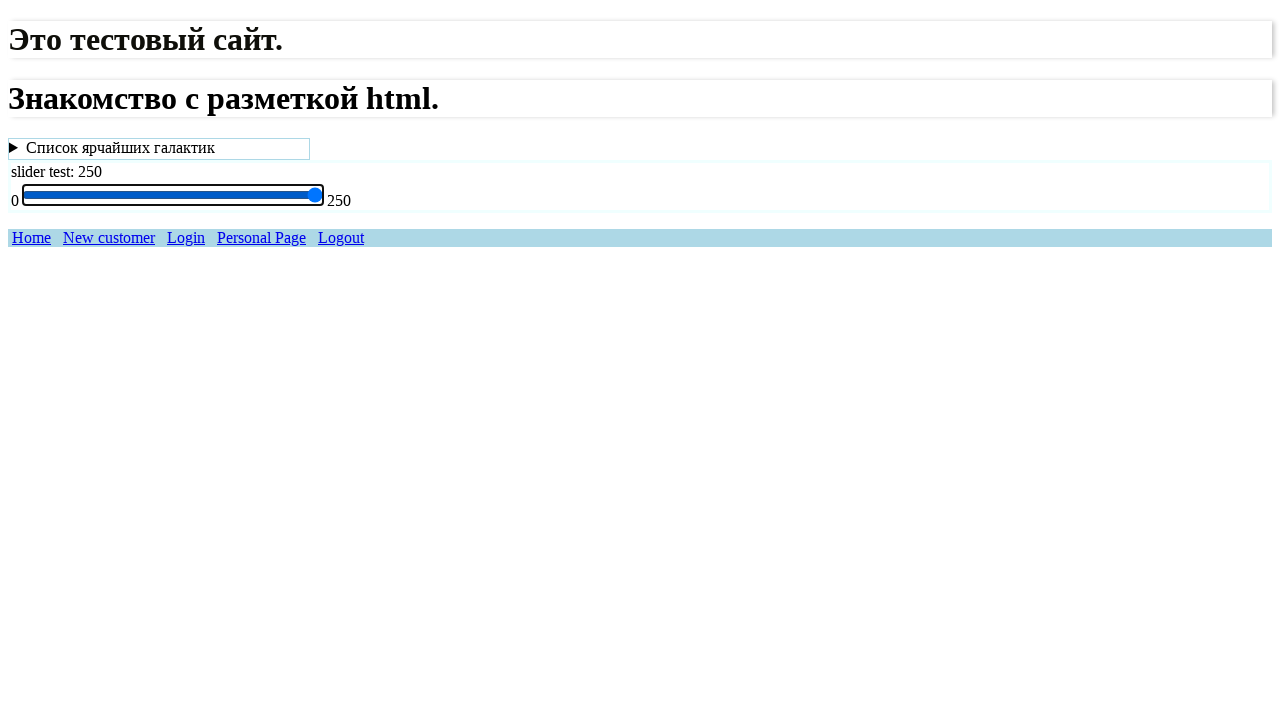

Waited 200ms after slider movement (iteration 35/50)
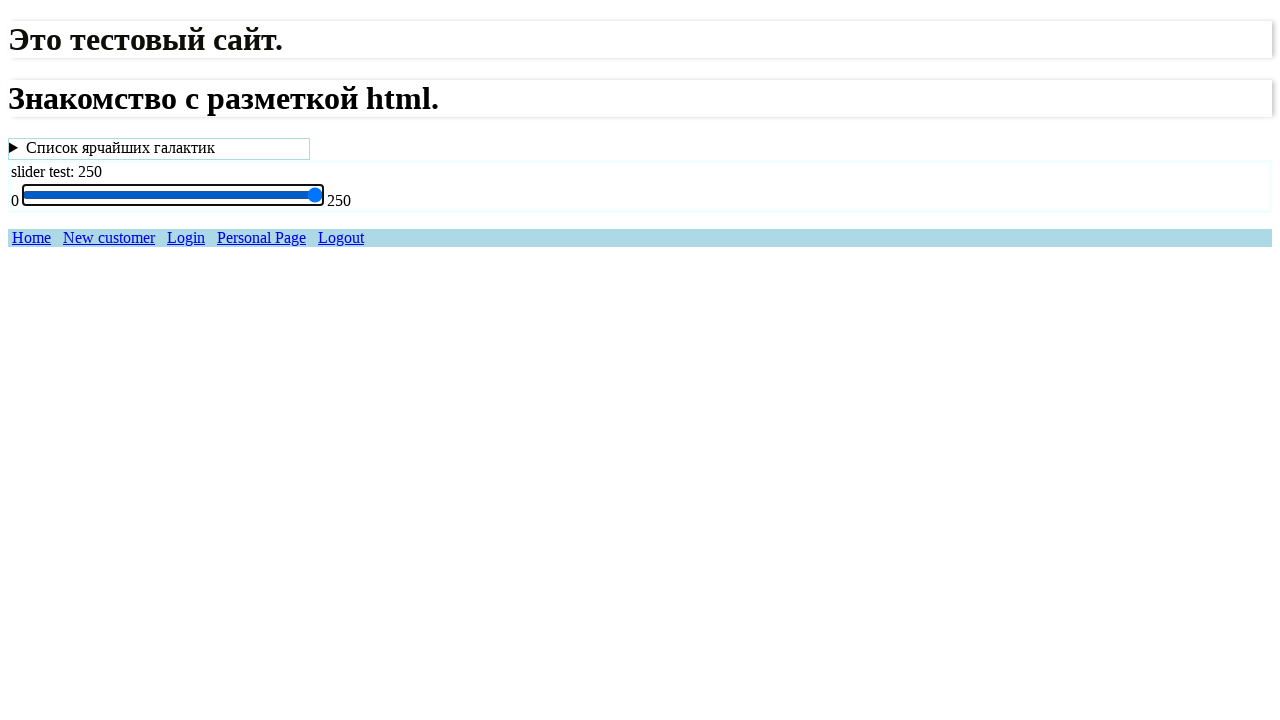

Pressed ArrowRight on slider (iteration 36/50)
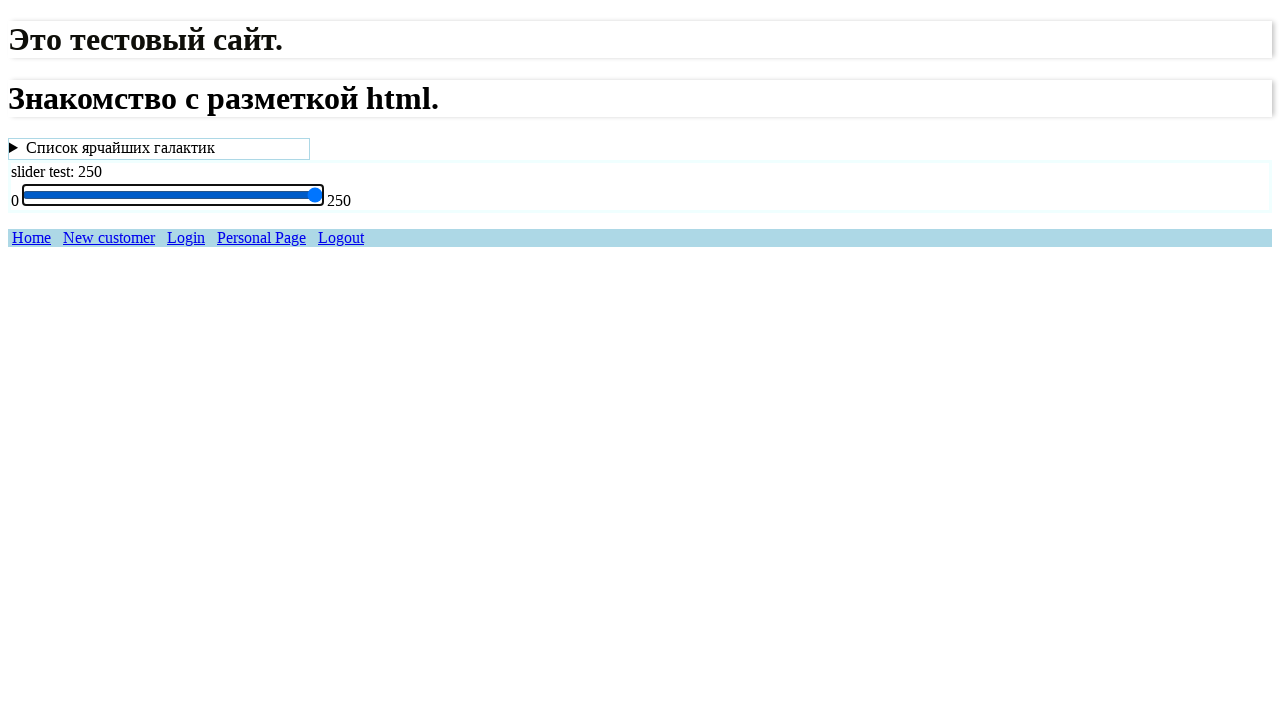

Waited 200ms after slider movement (iteration 36/50)
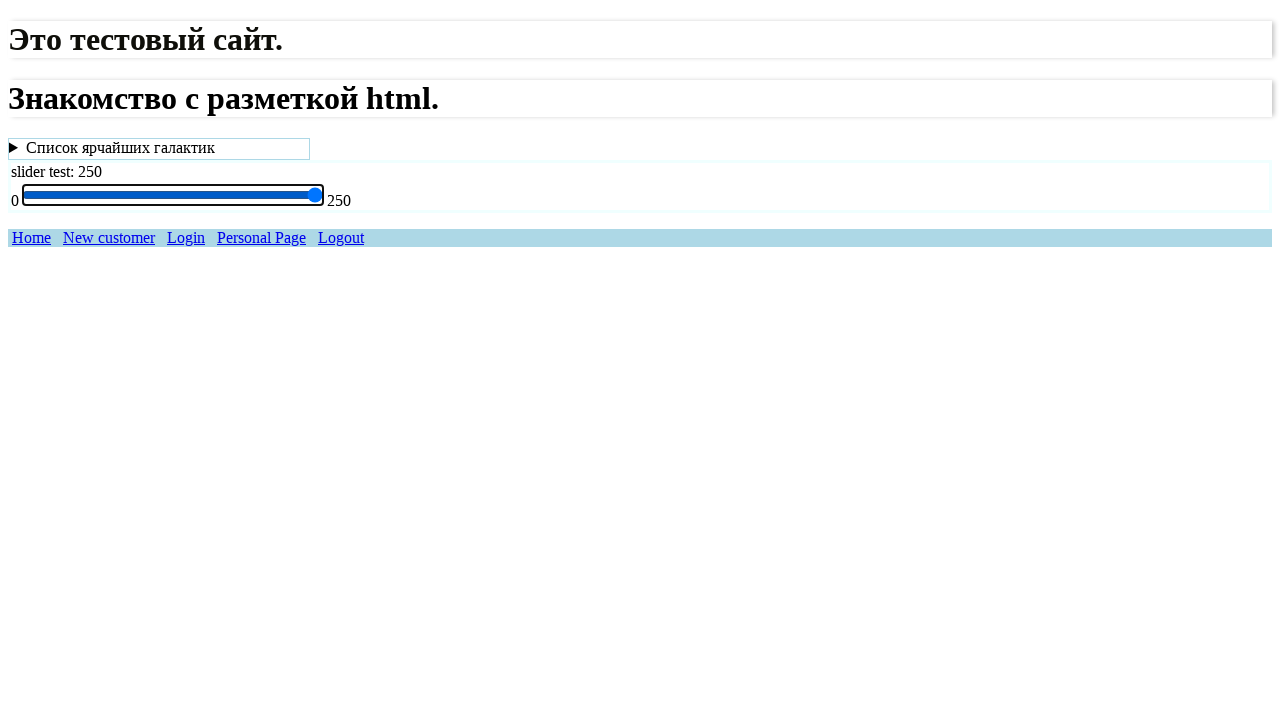

Pressed ArrowRight on slider (iteration 37/50)
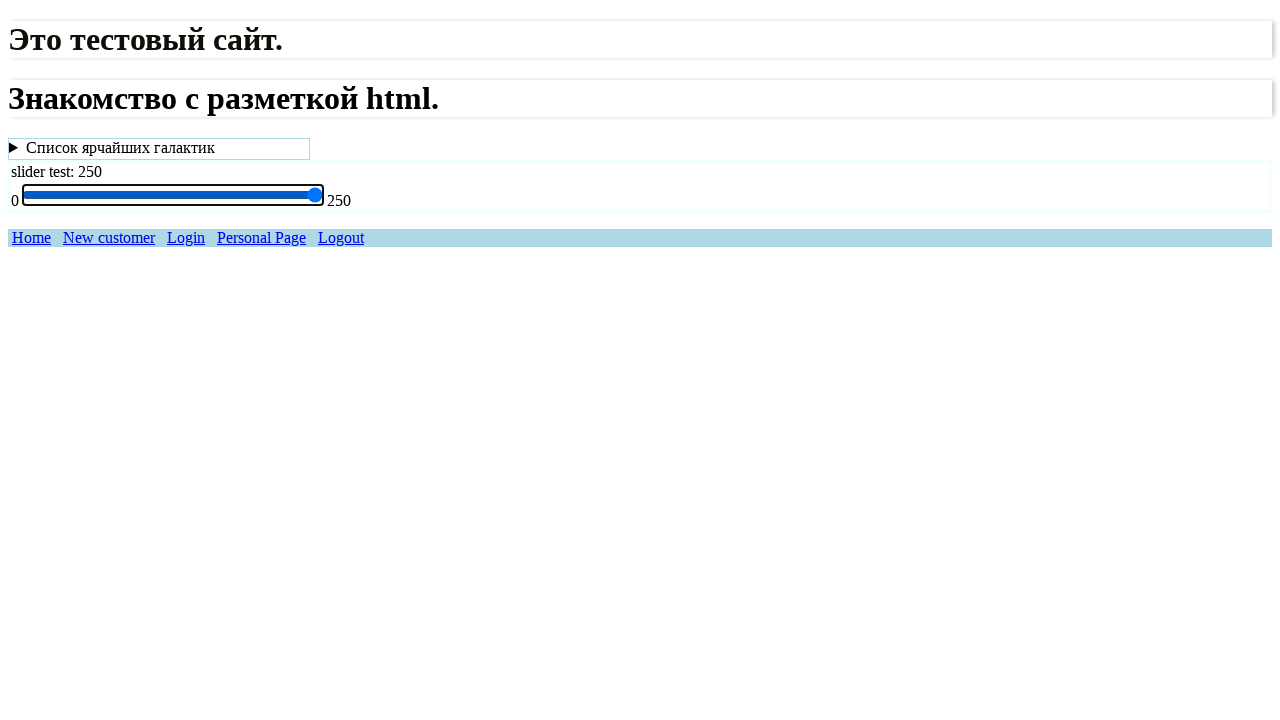

Waited 200ms after slider movement (iteration 37/50)
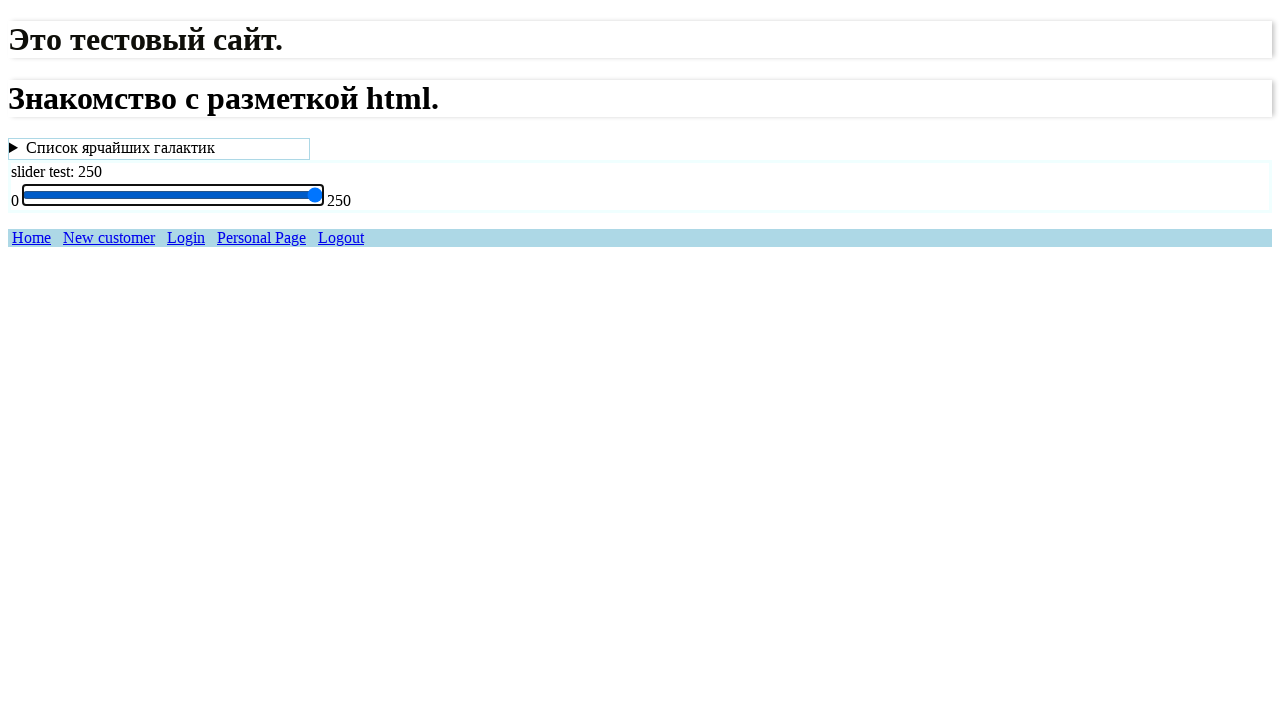

Pressed ArrowRight on slider (iteration 38/50)
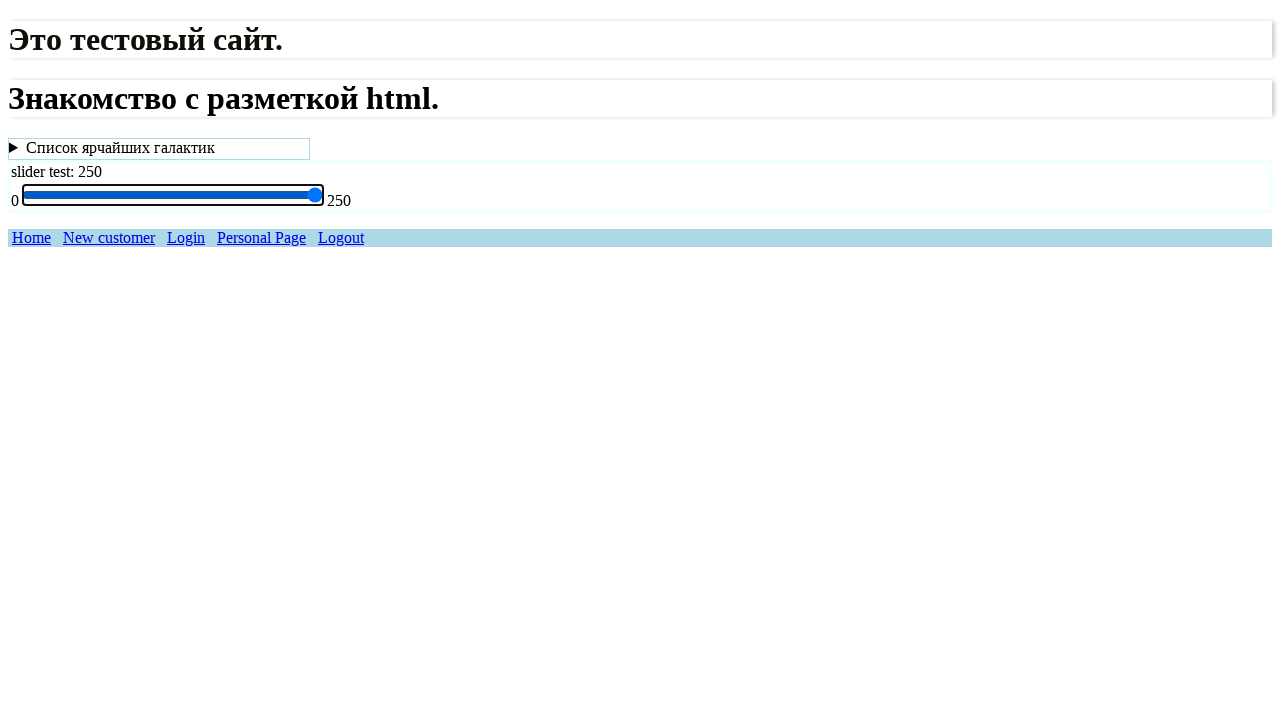

Waited 200ms after slider movement (iteration 38/50)
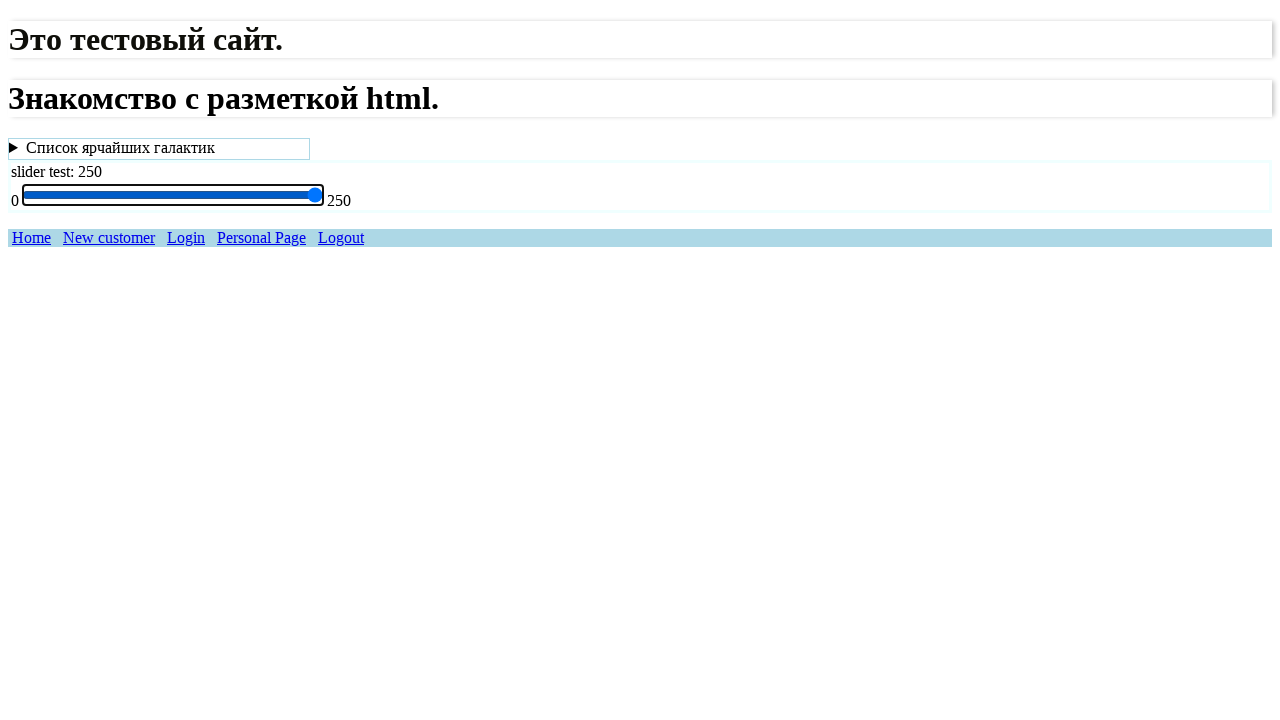

Pressed ArrowRight on slider (iteration 39/50)
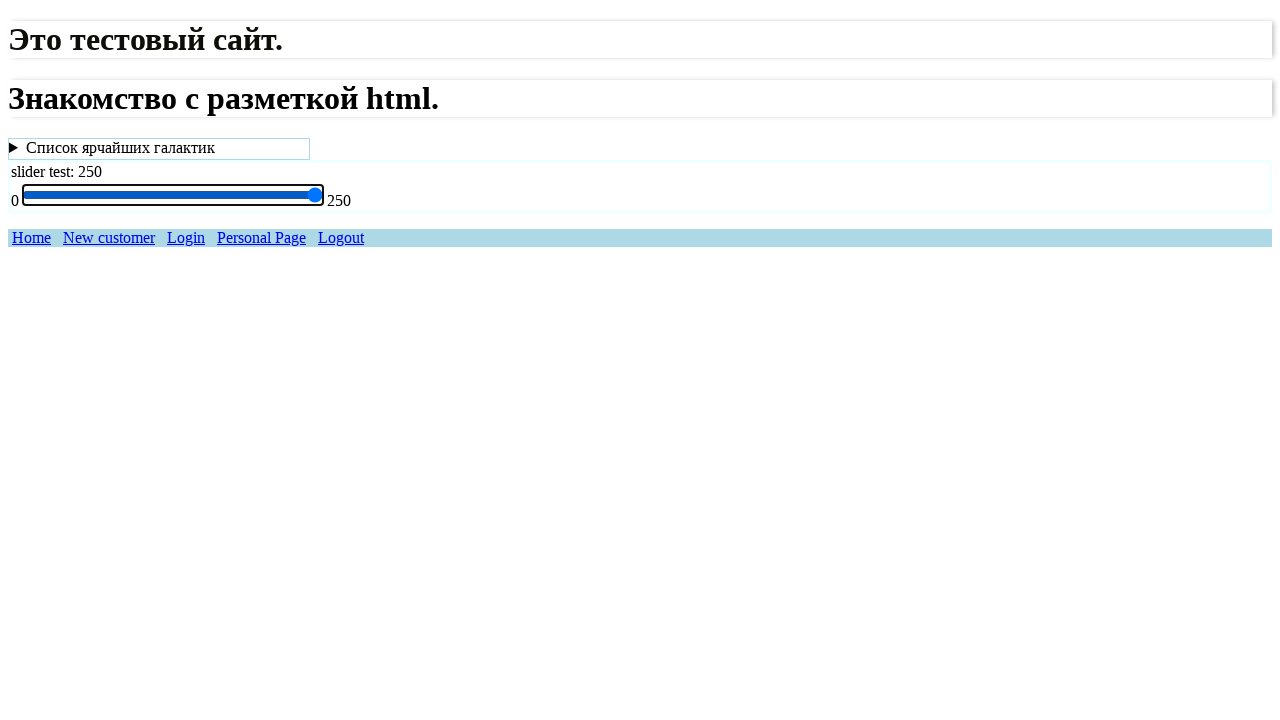

Waited 200ms after slider movement (iteration 39/50)
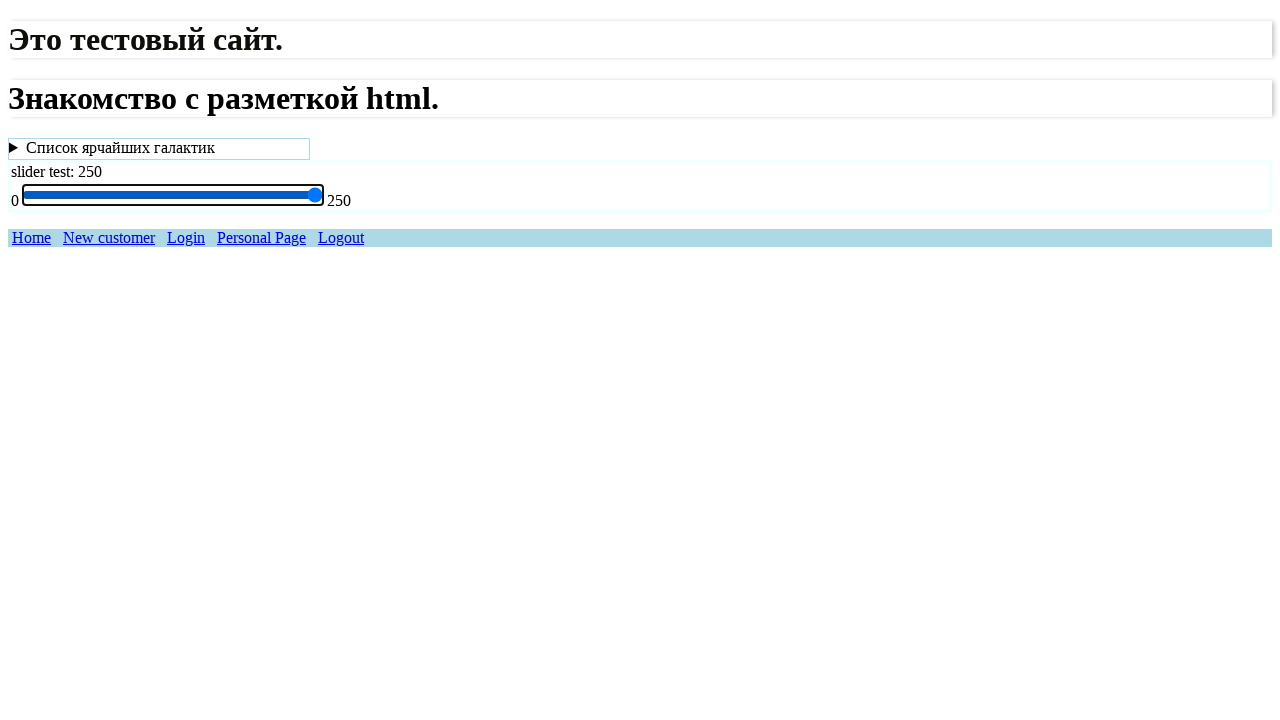

Pressed ArrowRight on slider (iteration 40/50)
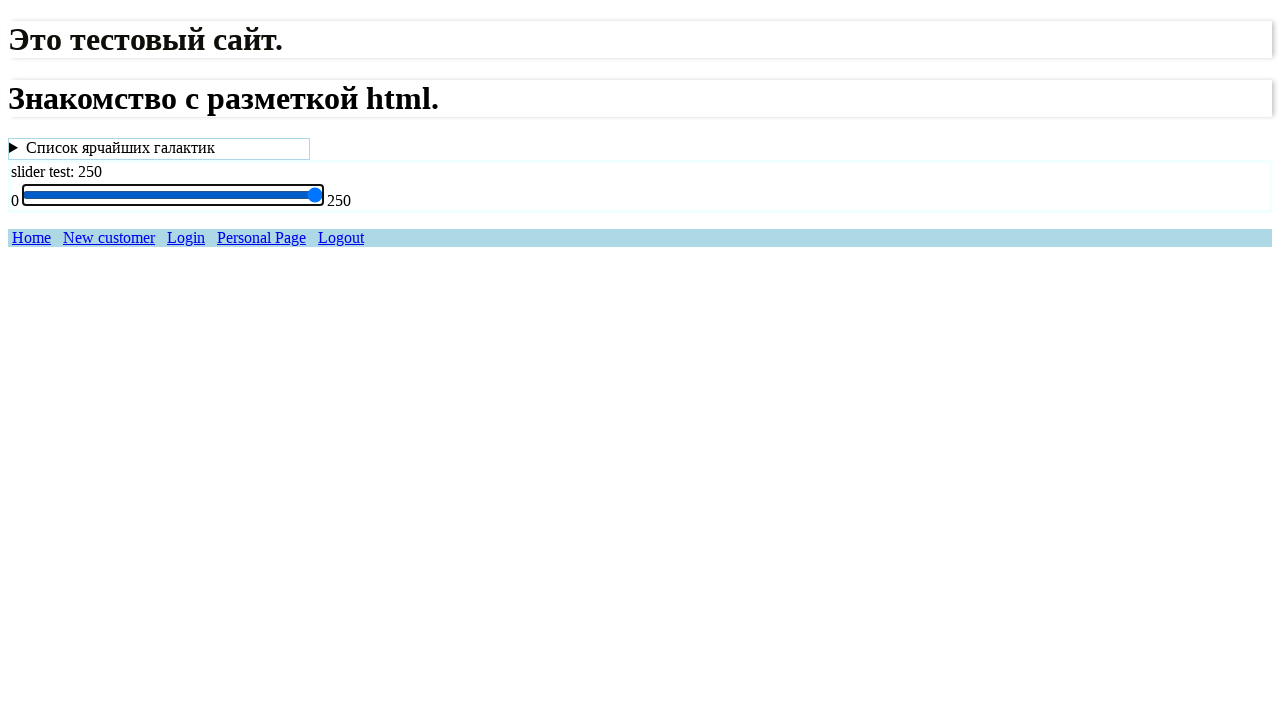

Waited 200ms after slider movement (iteration 40/50)
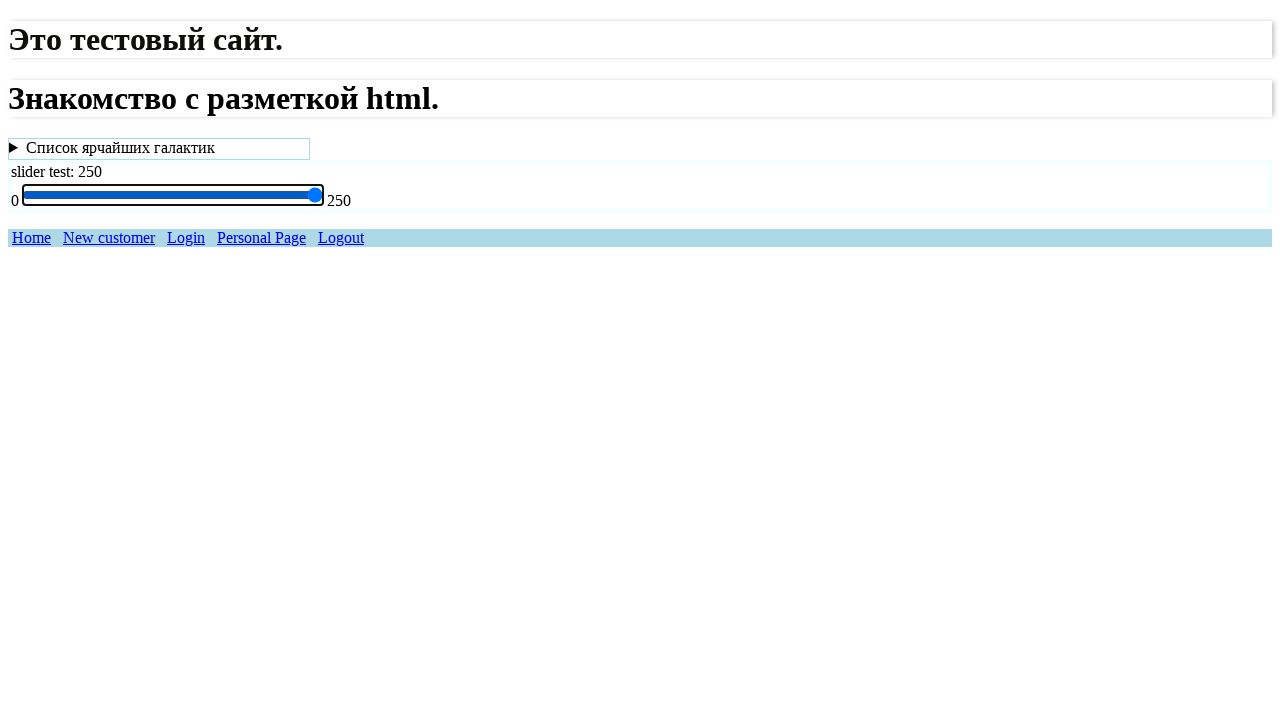

Pressed ArrowRight on slider (iteration 41/50)
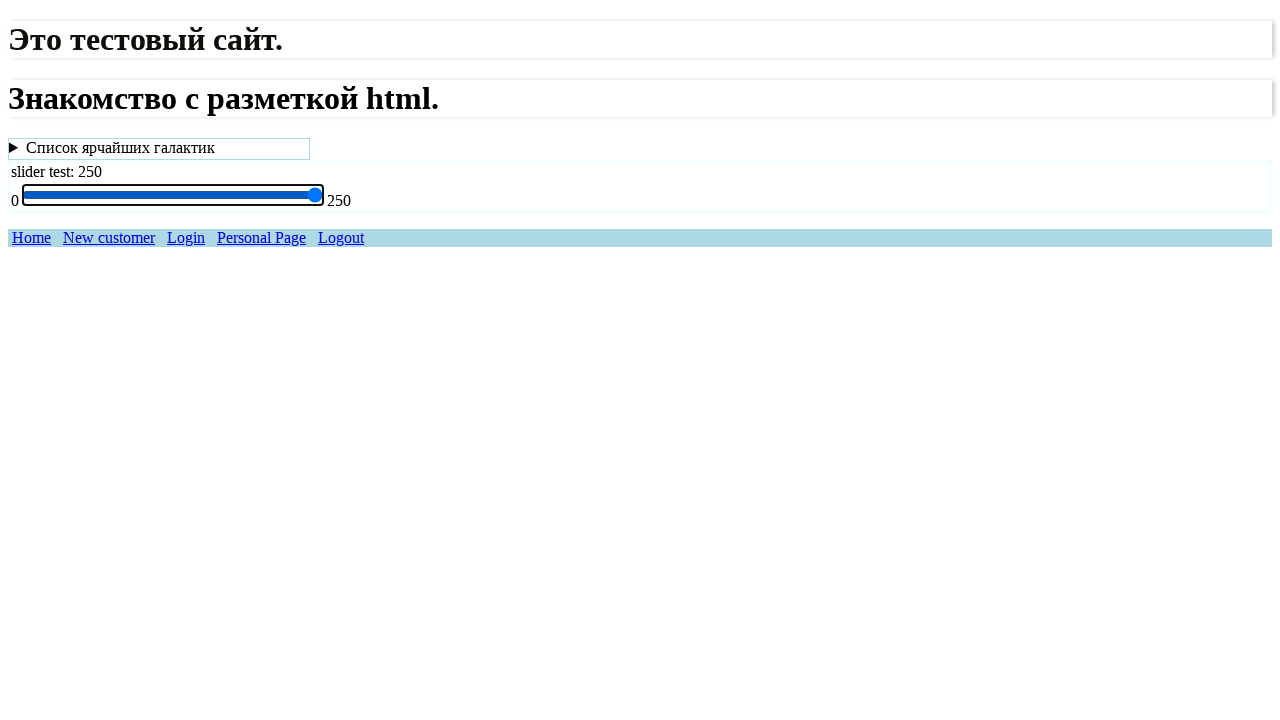

Waited 200ms after slider movement (iteration 41/50)
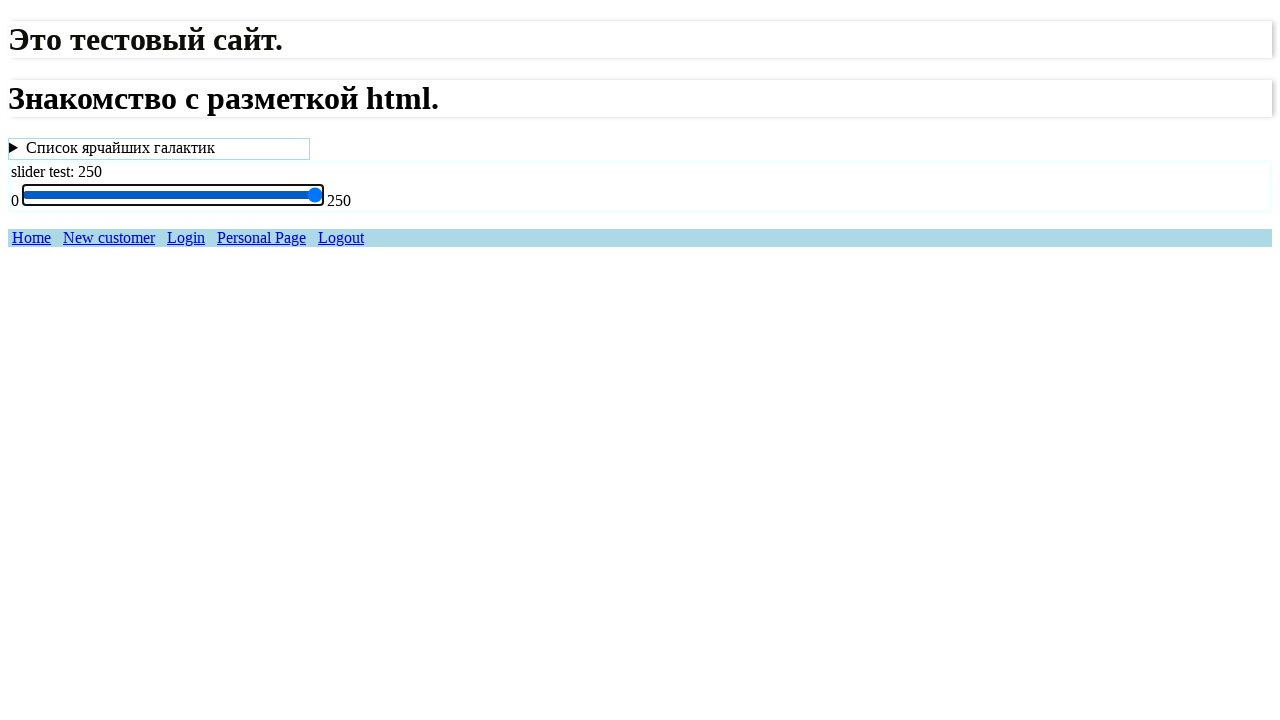

Pressed ArrowRight on slider (iteration 42/50)
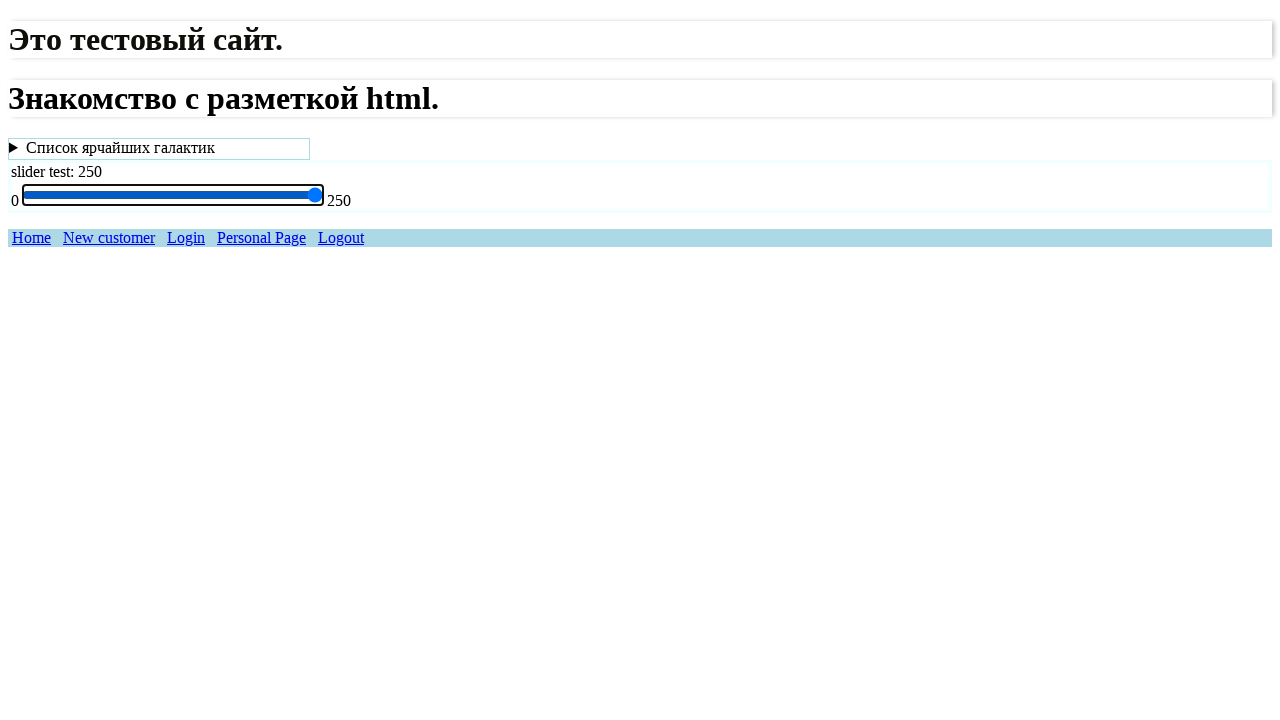

Waited 200ms after slider movement (iteration 42/50)
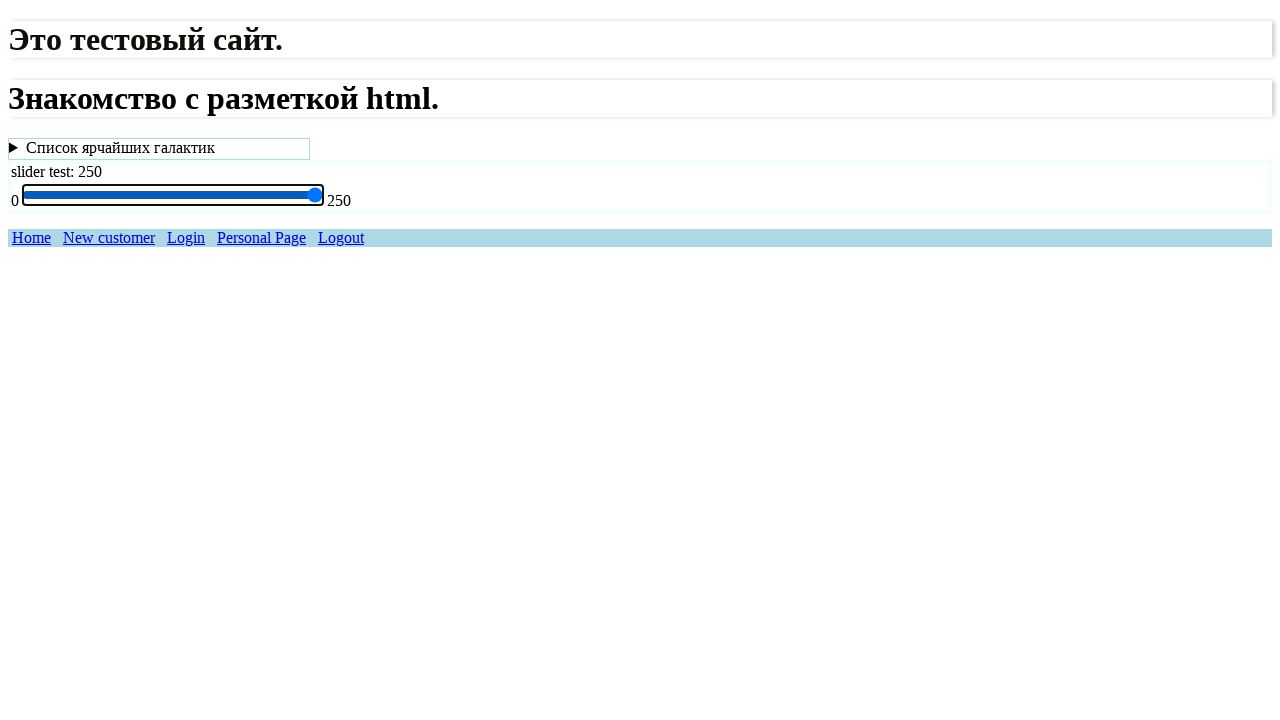

Pressed ArrowRight on slider (iteration 43/50)
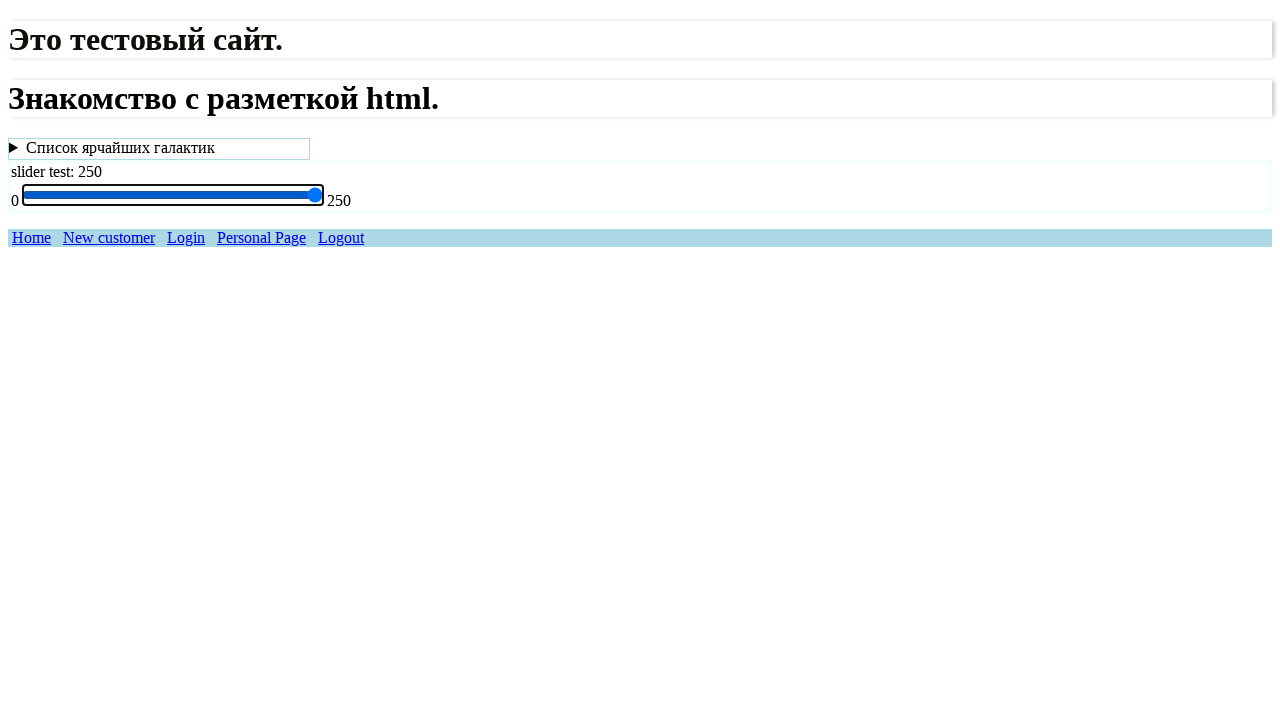

Waited 200ms after slider movement (iteration 43/50)
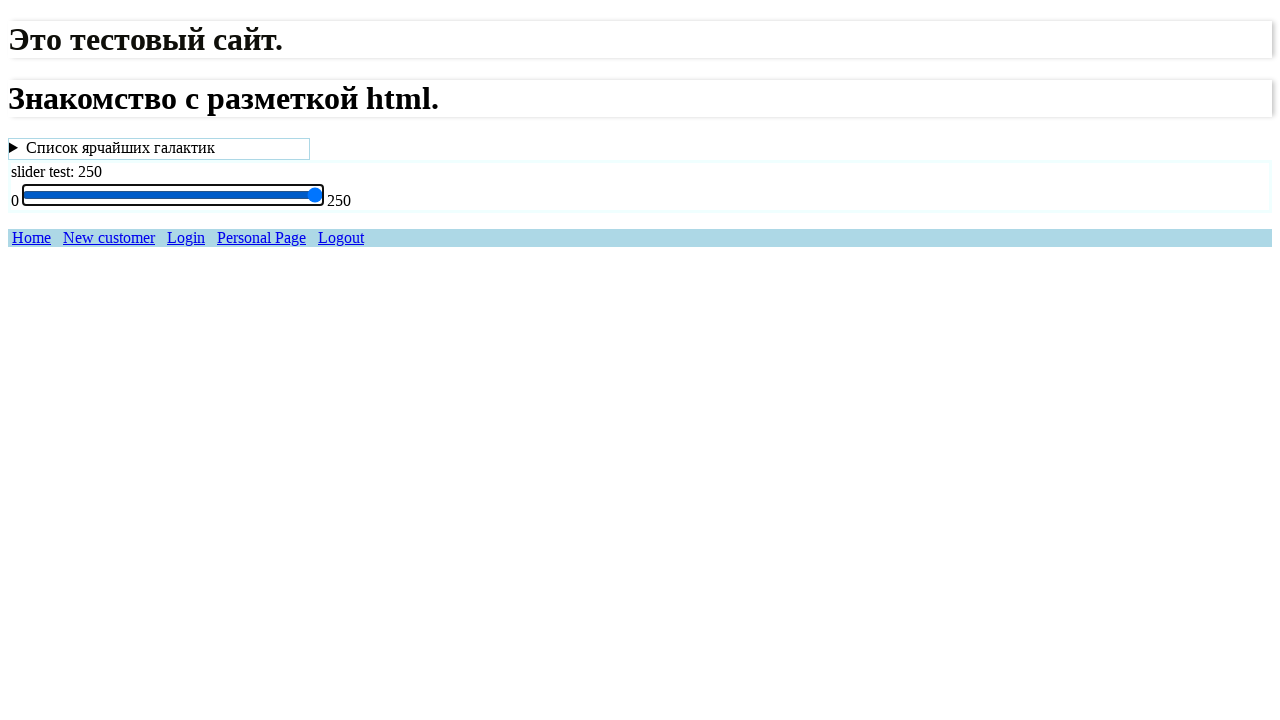

Pressed ArrowRight on slider (iteration 44/50)
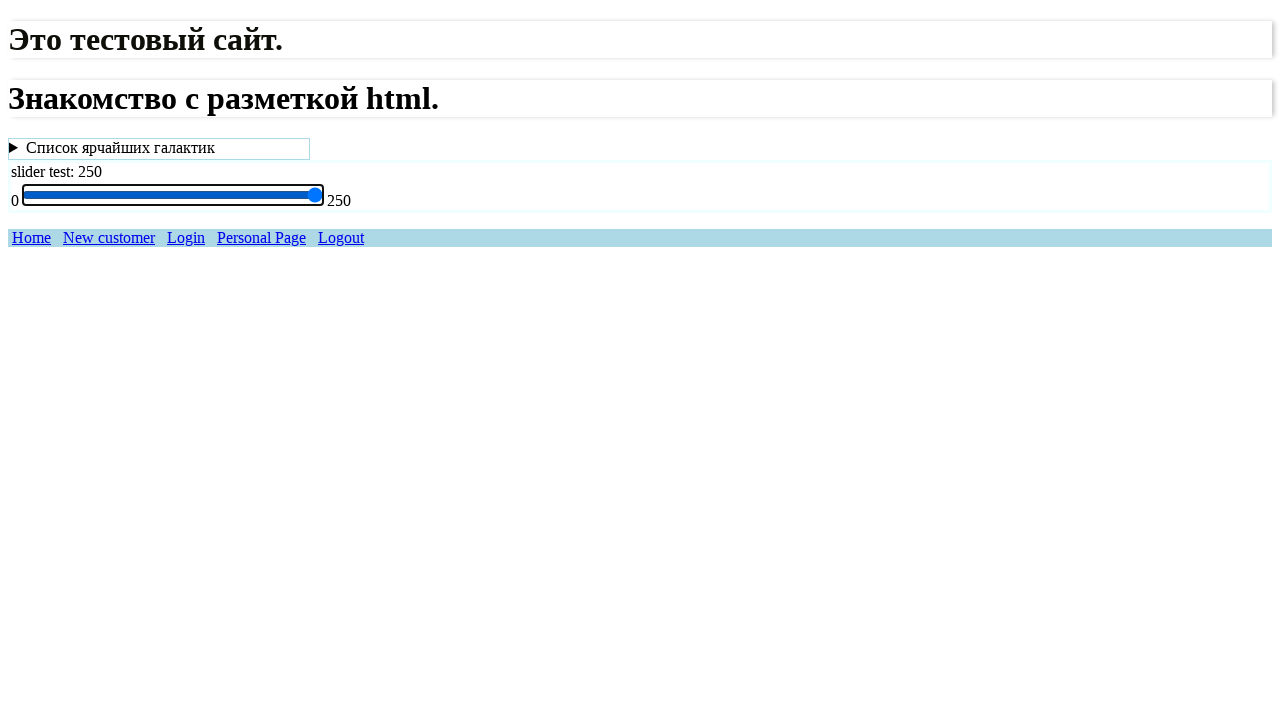

Waited 200ms after slider movement (iteration 44/50)
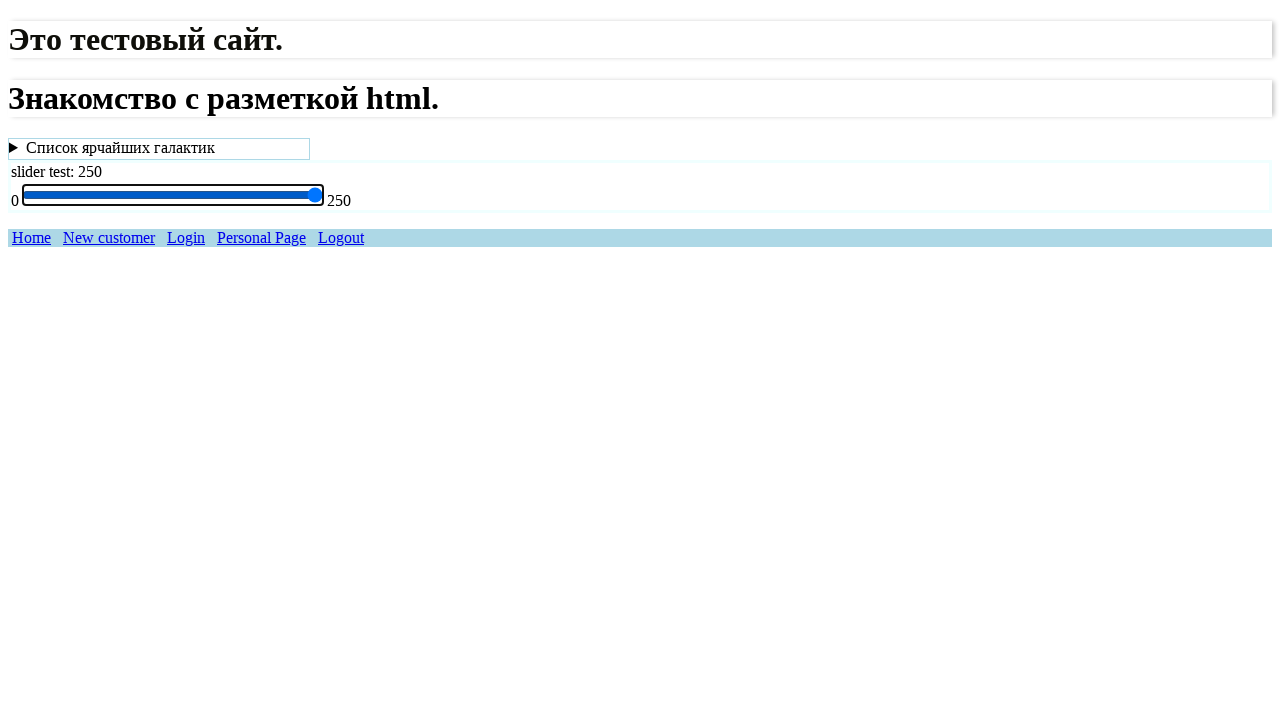

Pressed ArrowRight on slider (iteration 45/50)
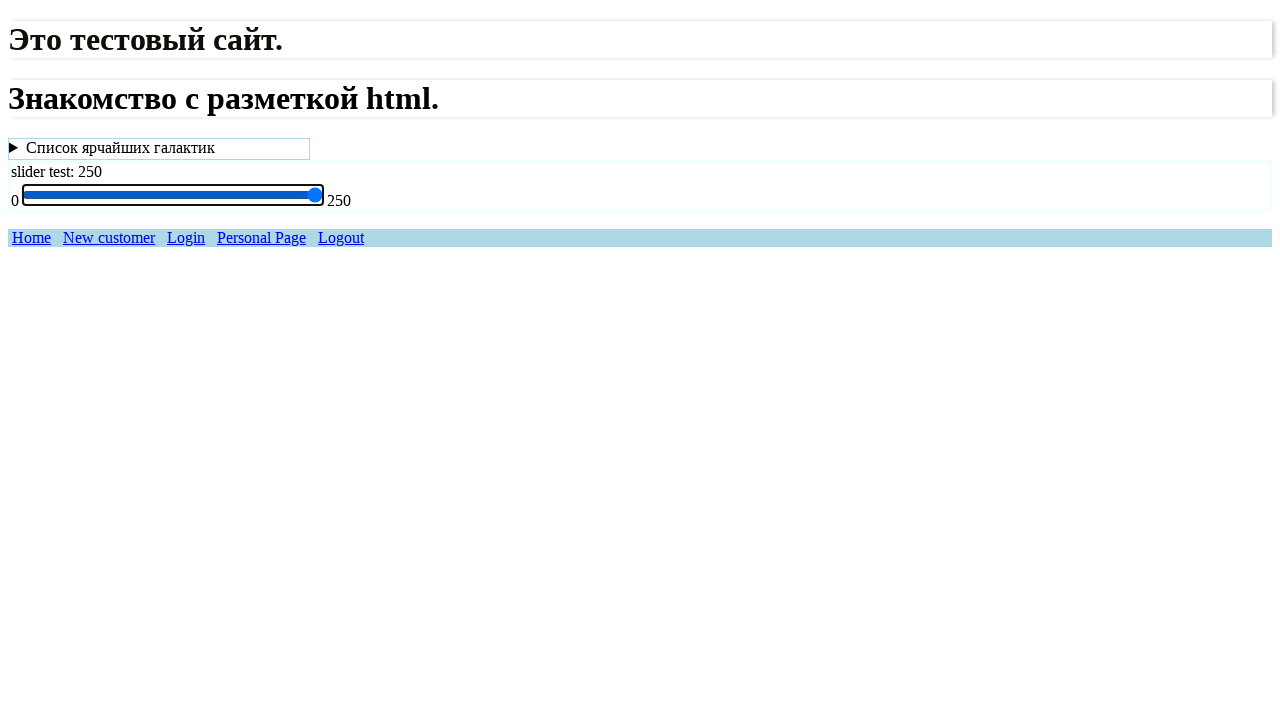

Waited 200ms after slider movement (iteration 45/50)
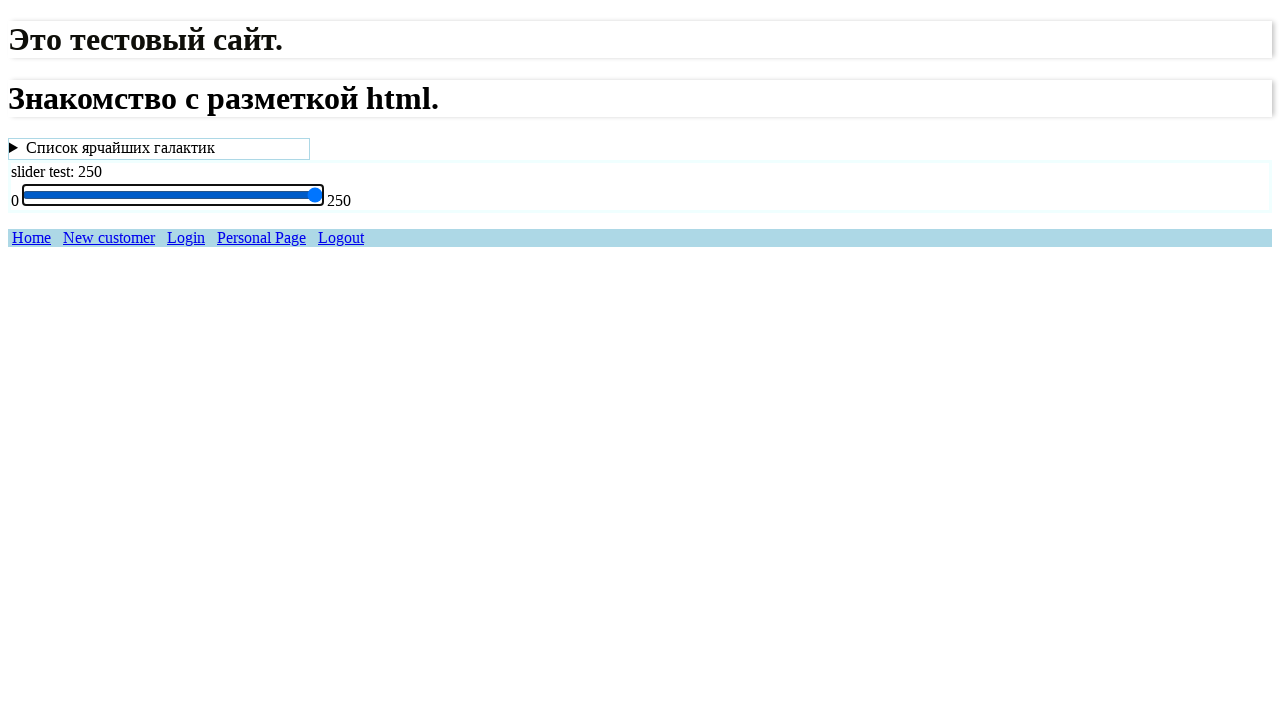

Pressed ArrowRight on slider (iteration 46/50)
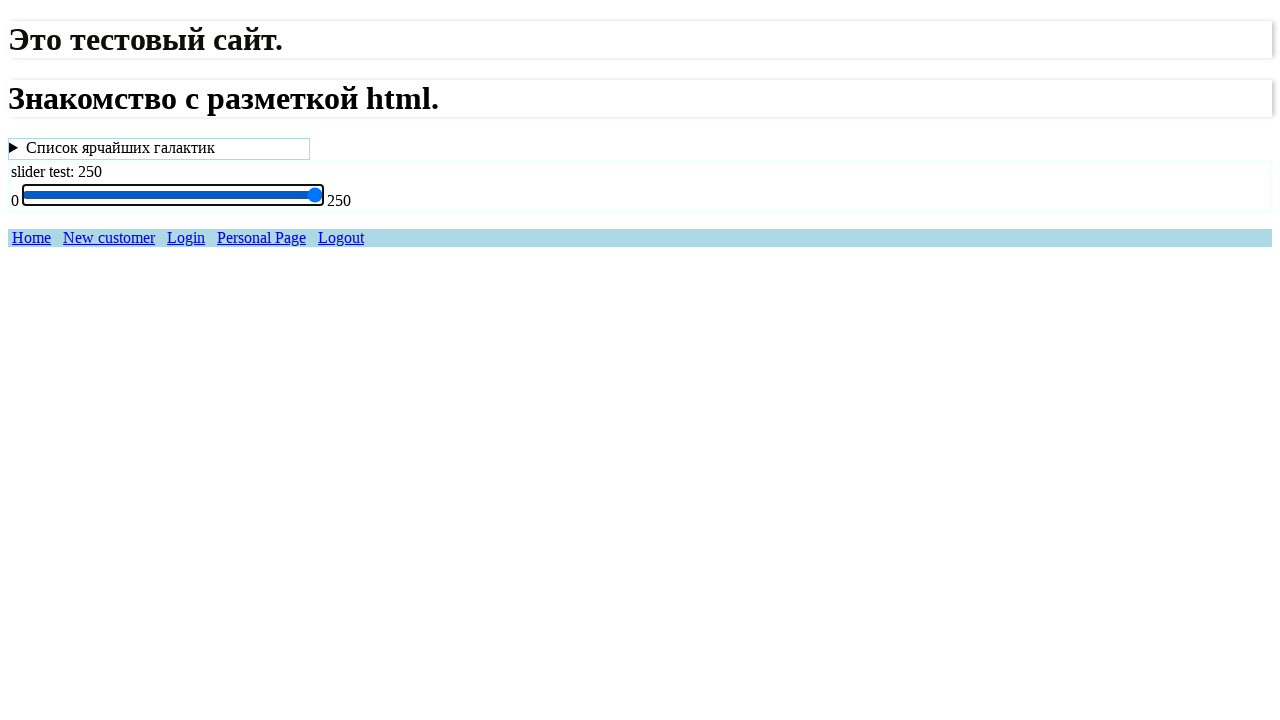

Waited 200ms after slider movement (iteration 46/50)
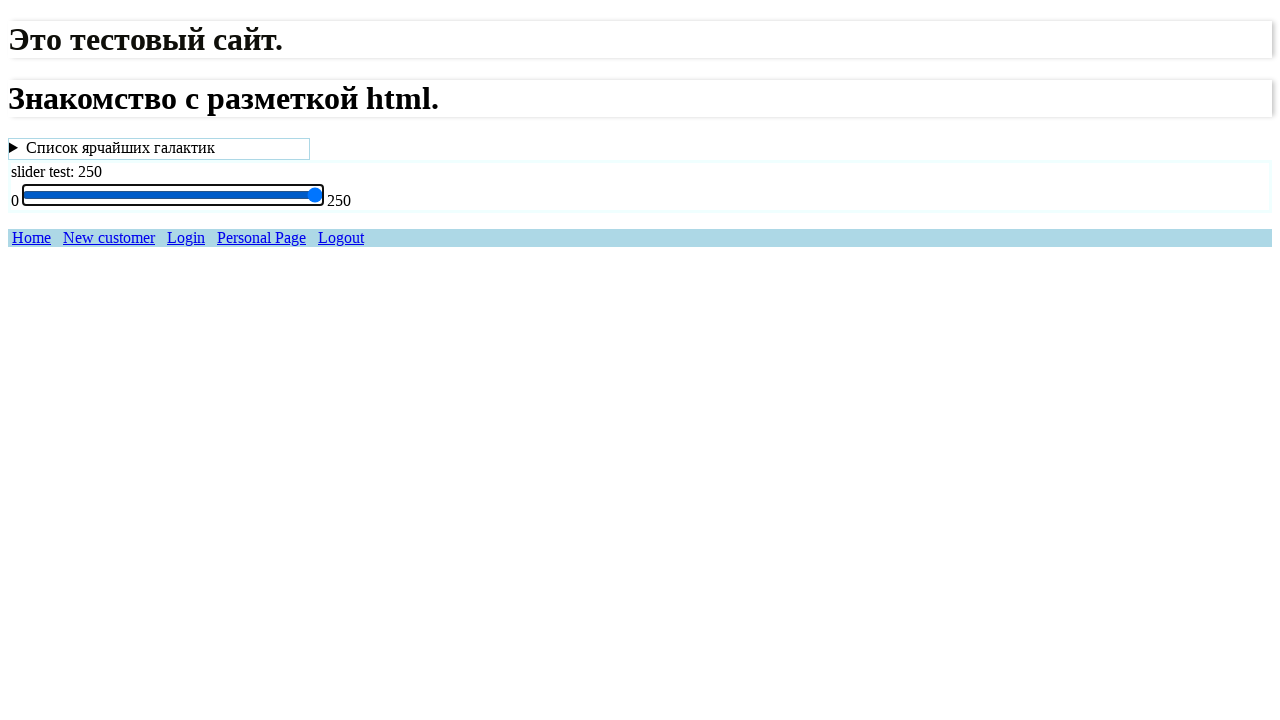

Pressed ArrowRight on slider (iteration 47/50)
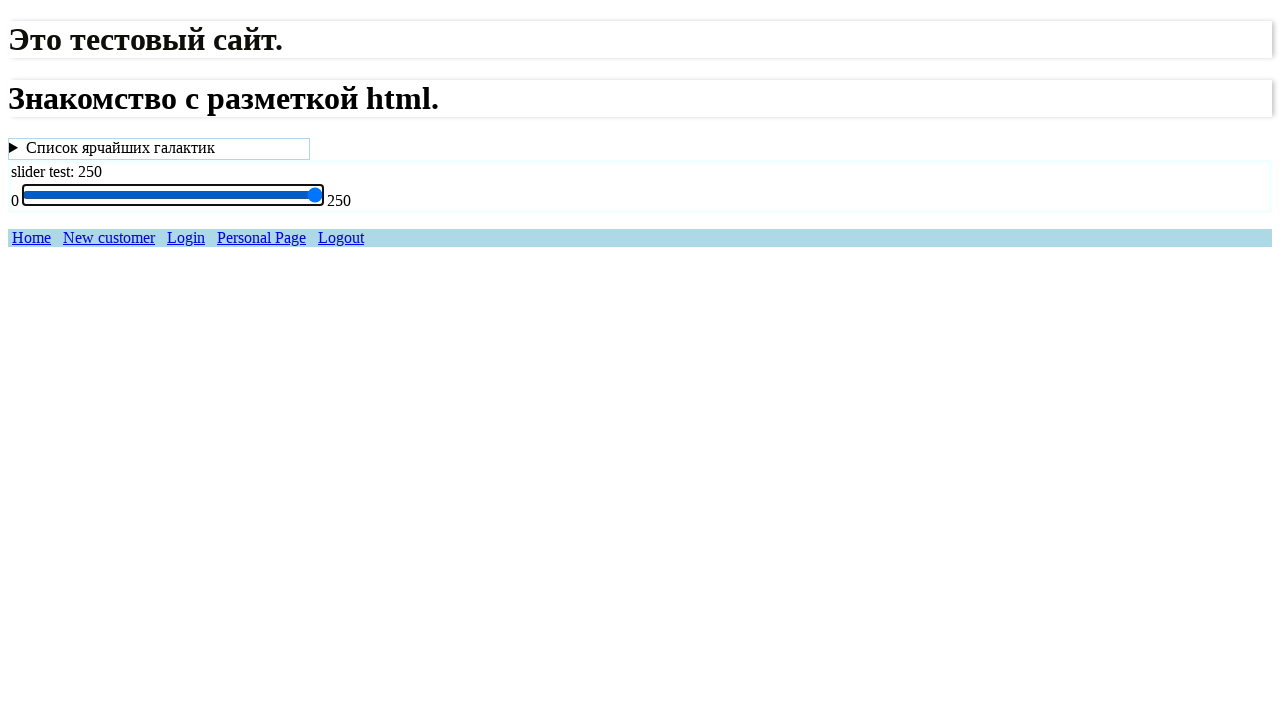

Waited 200ms after slider movement (iteration 47/50)
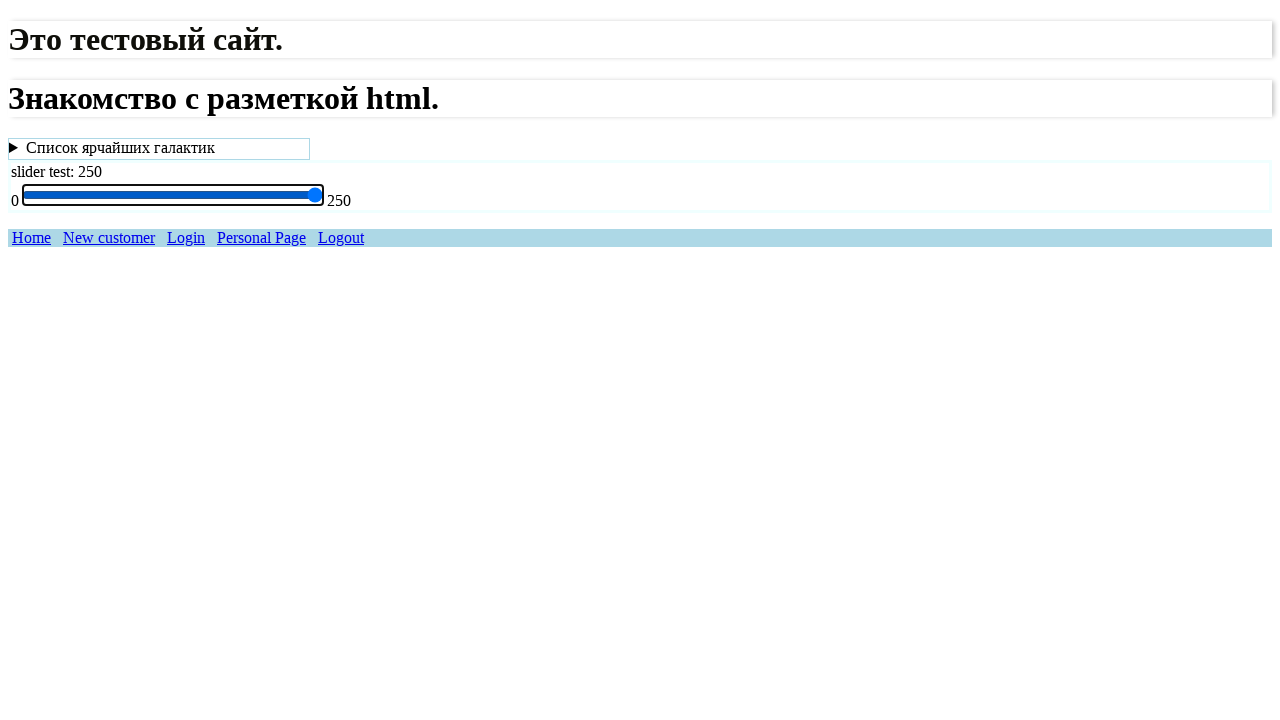

Pressed ArrowRight on slider (iteration 48/50)
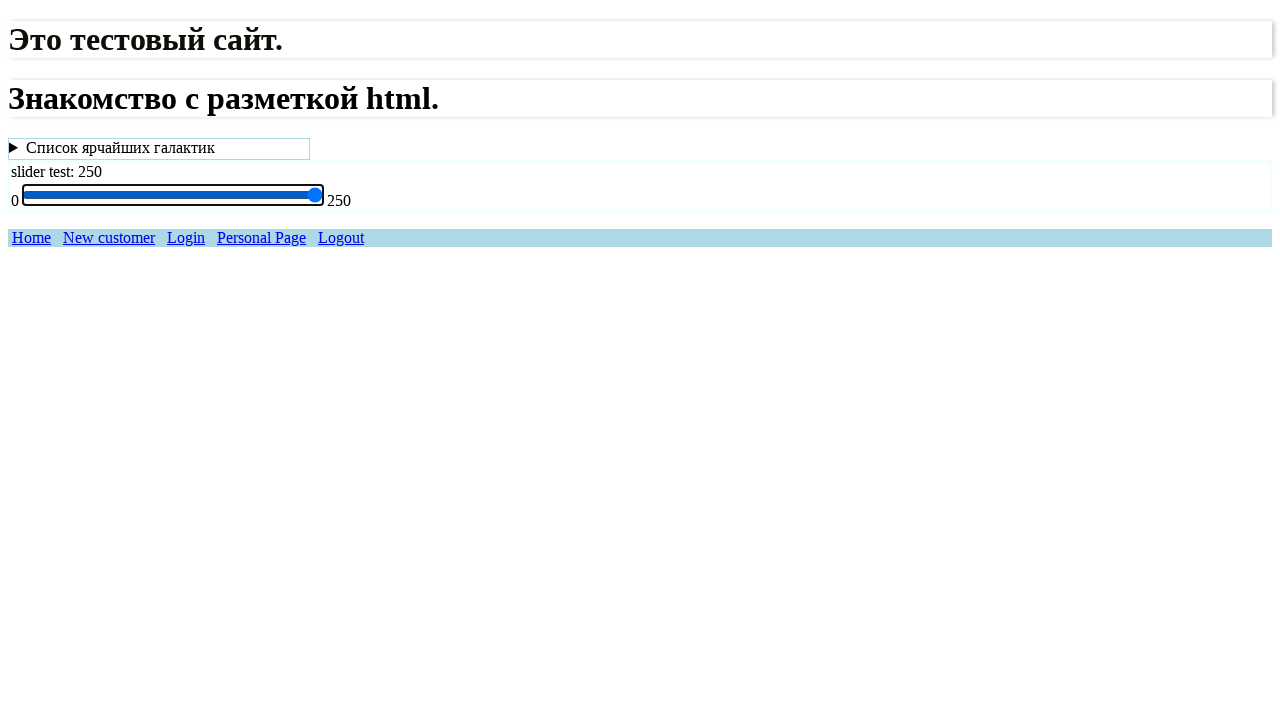

Waited 200ms after slider movement (iteration 48/50)
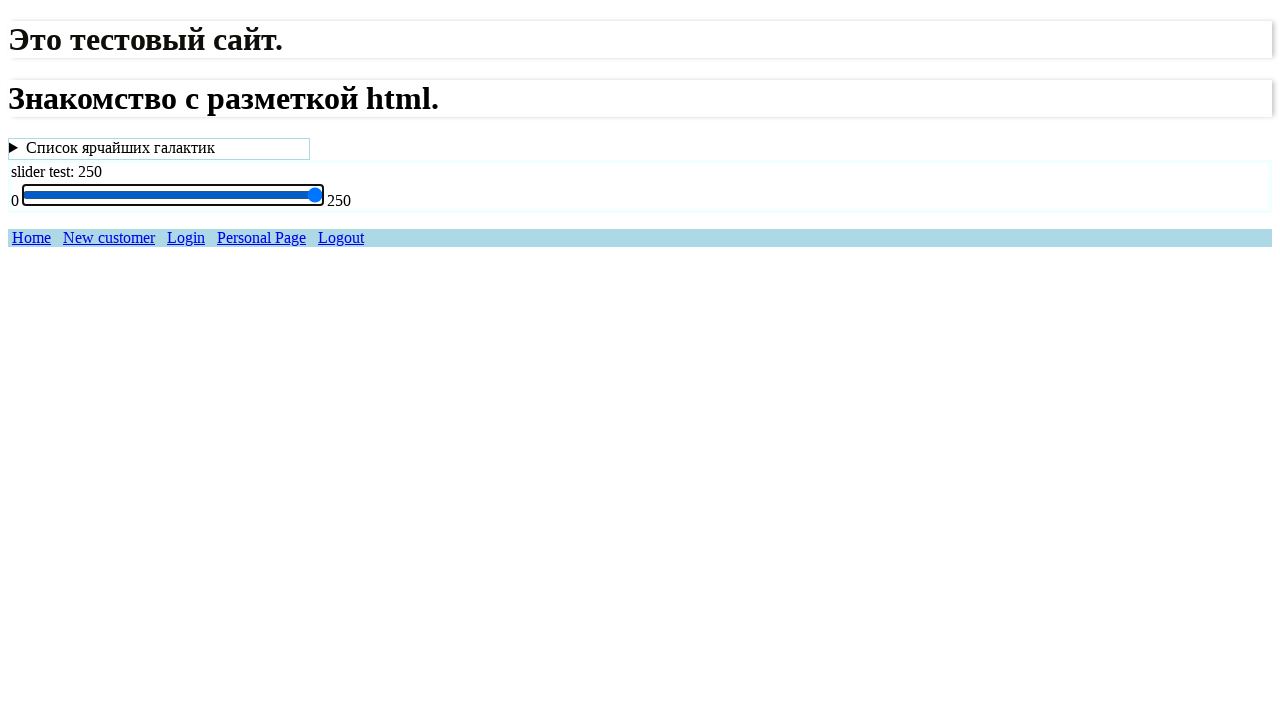

Pressed ArrowRight on slider (iteration 49/50)
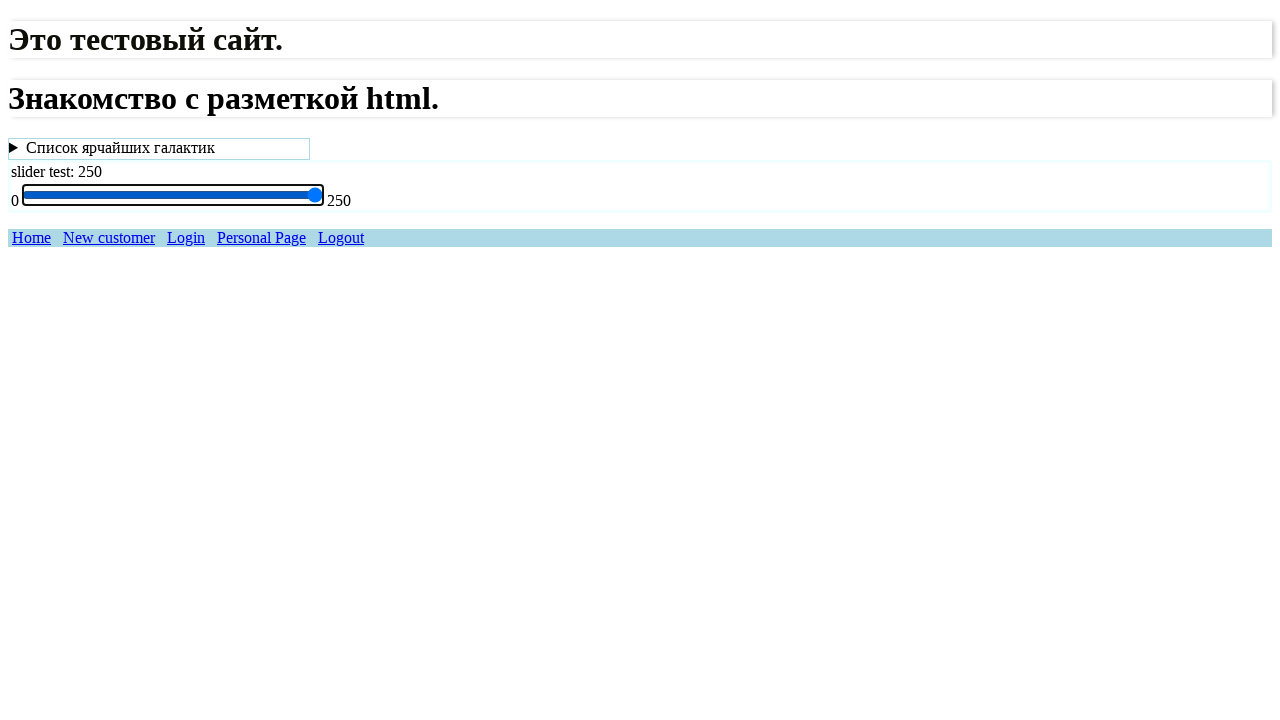

Waited 200ms after slider movement (iteration 49/50)
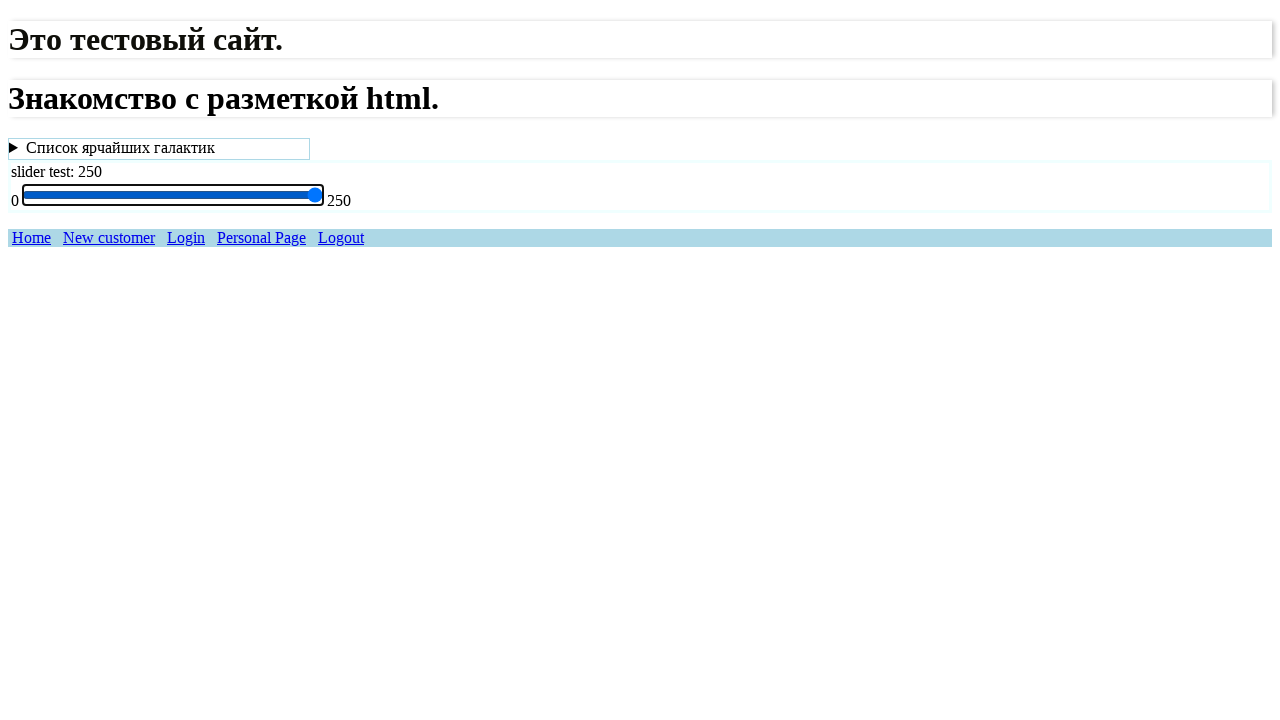

Pressed ArrowRight on slider (iteration 50/50)
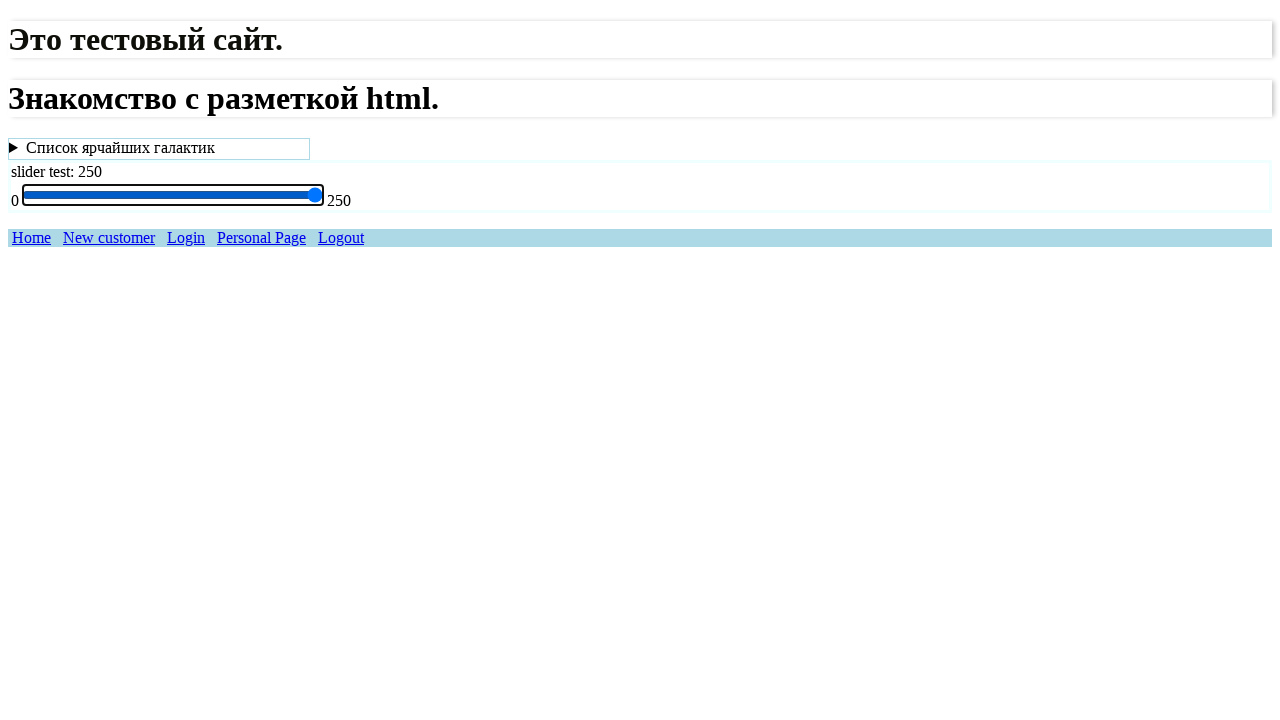

Waited 200ms after slider movement (iteration 50/50)
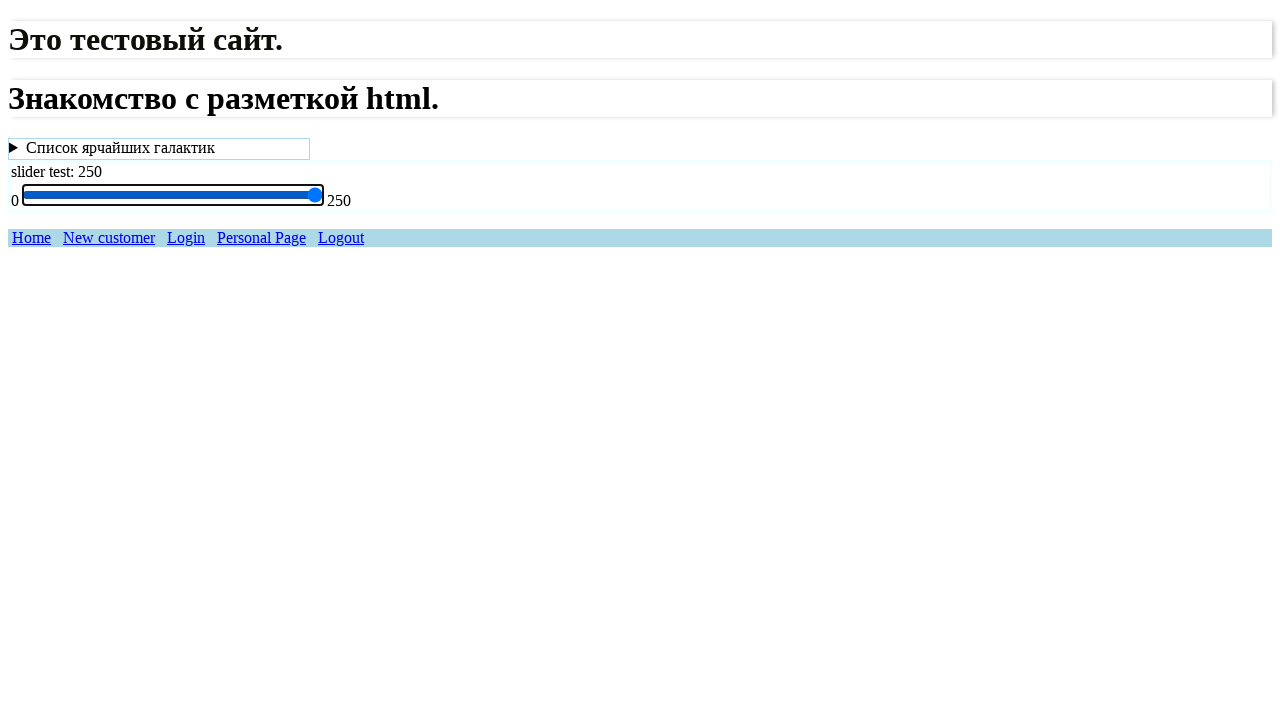

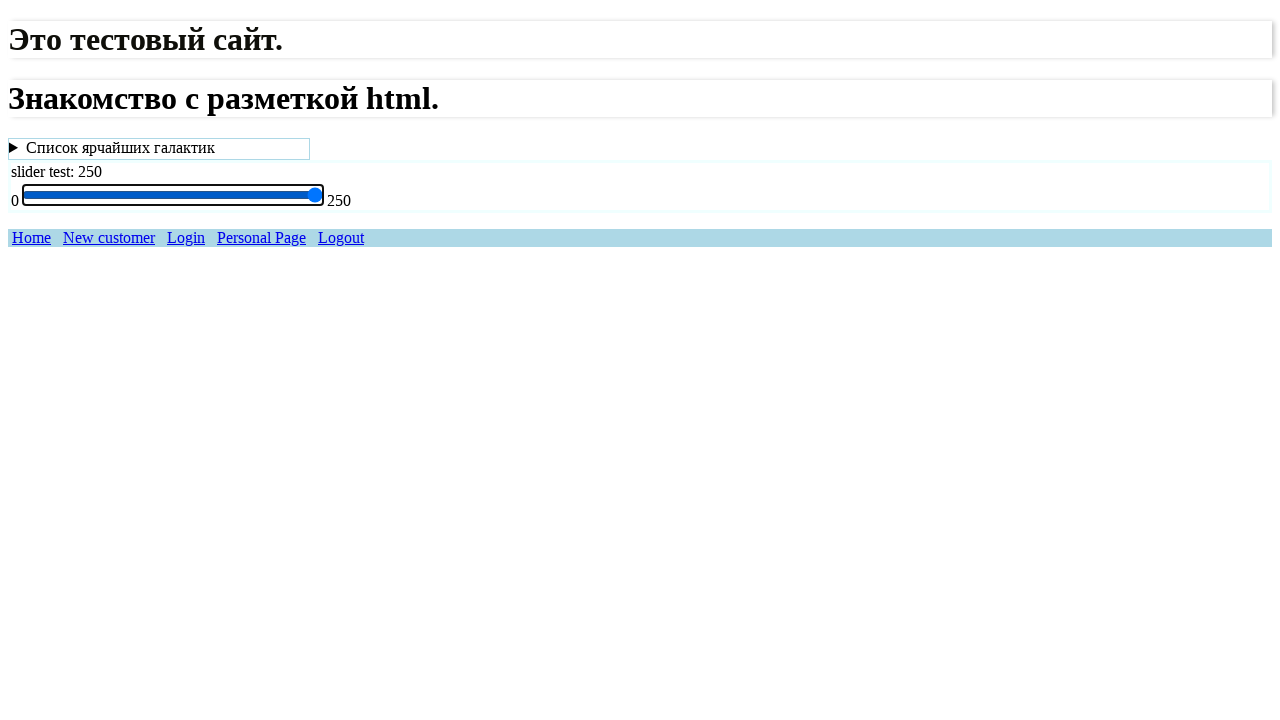